Automates clicking on a "bonk" image element repeatedly on a clicker-style game website, simulating rapid clicking behavior.

Starting URL: http://gomotungkinh.com

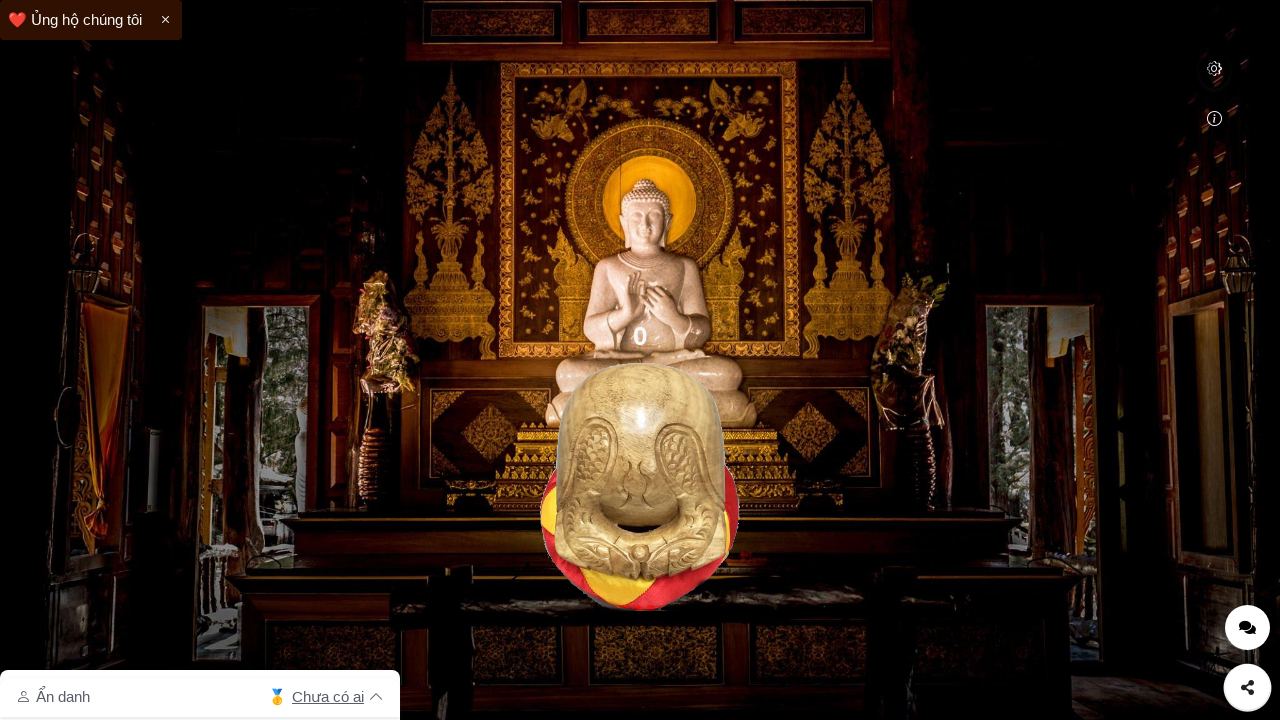

Navigated to bonk clicker game website
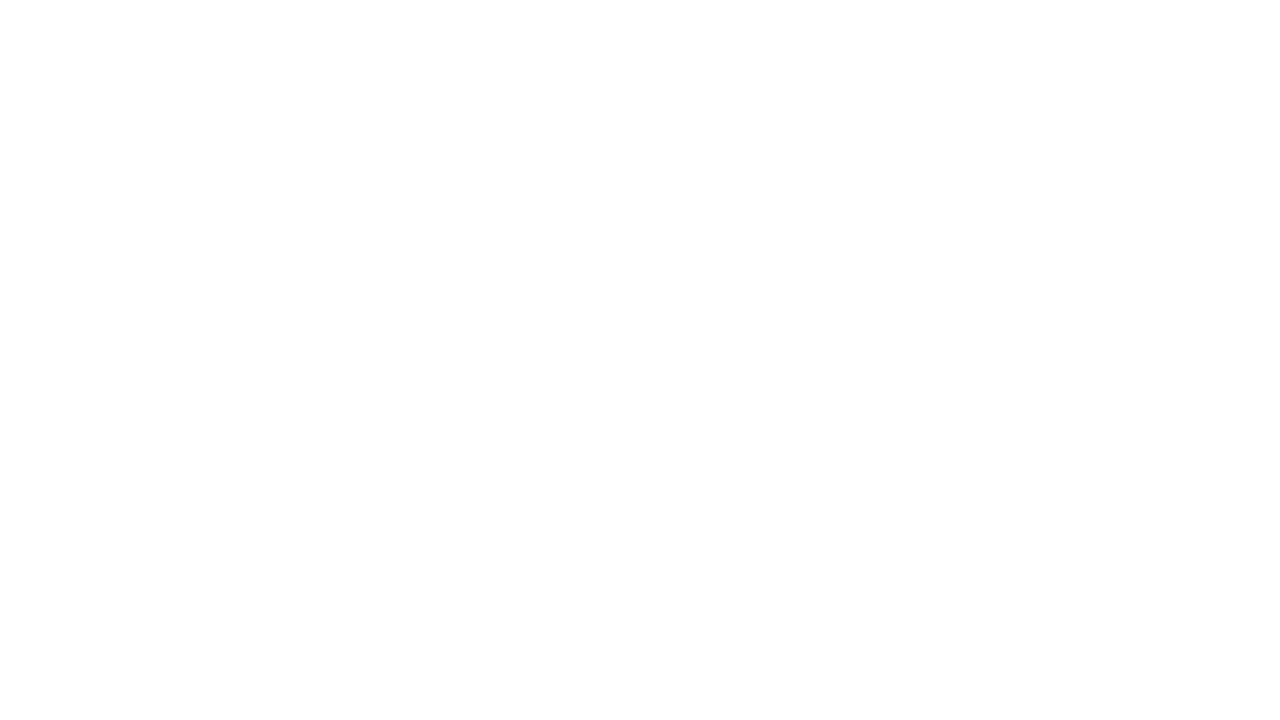

Bonk image element loaded and is visible
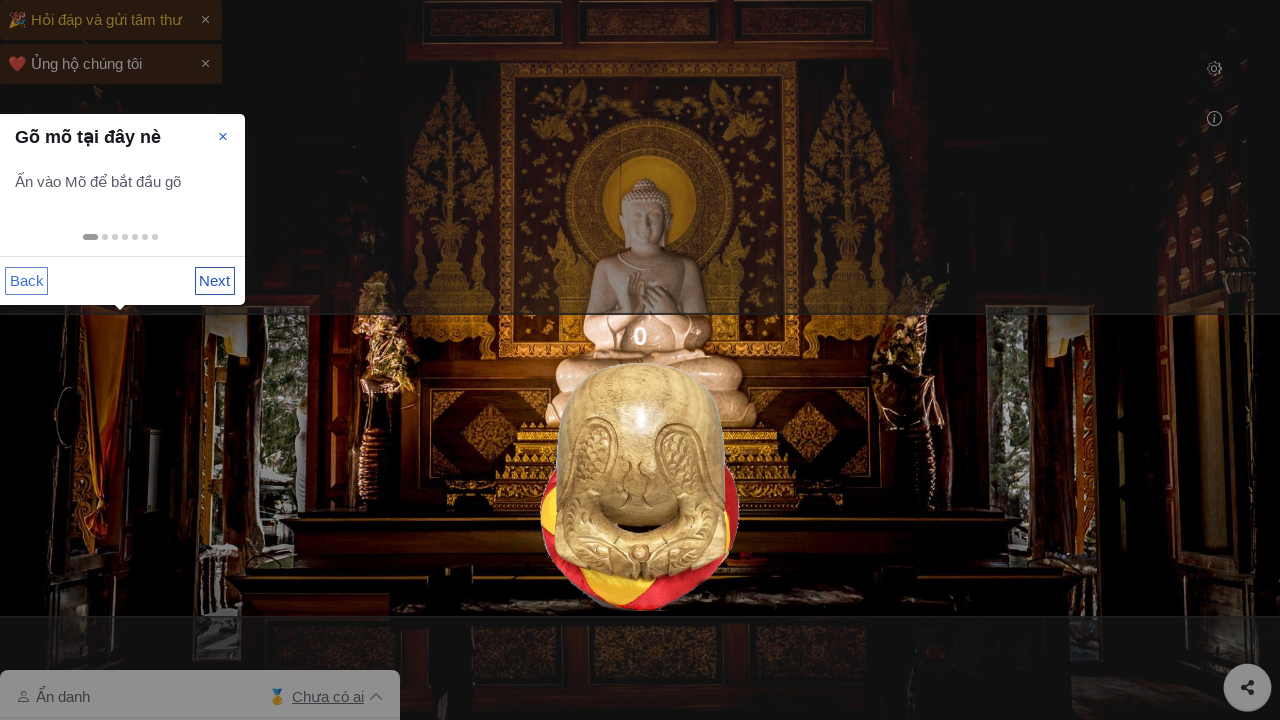

Clicked bonk image (click 1/50) at (640, 486) on #bonk
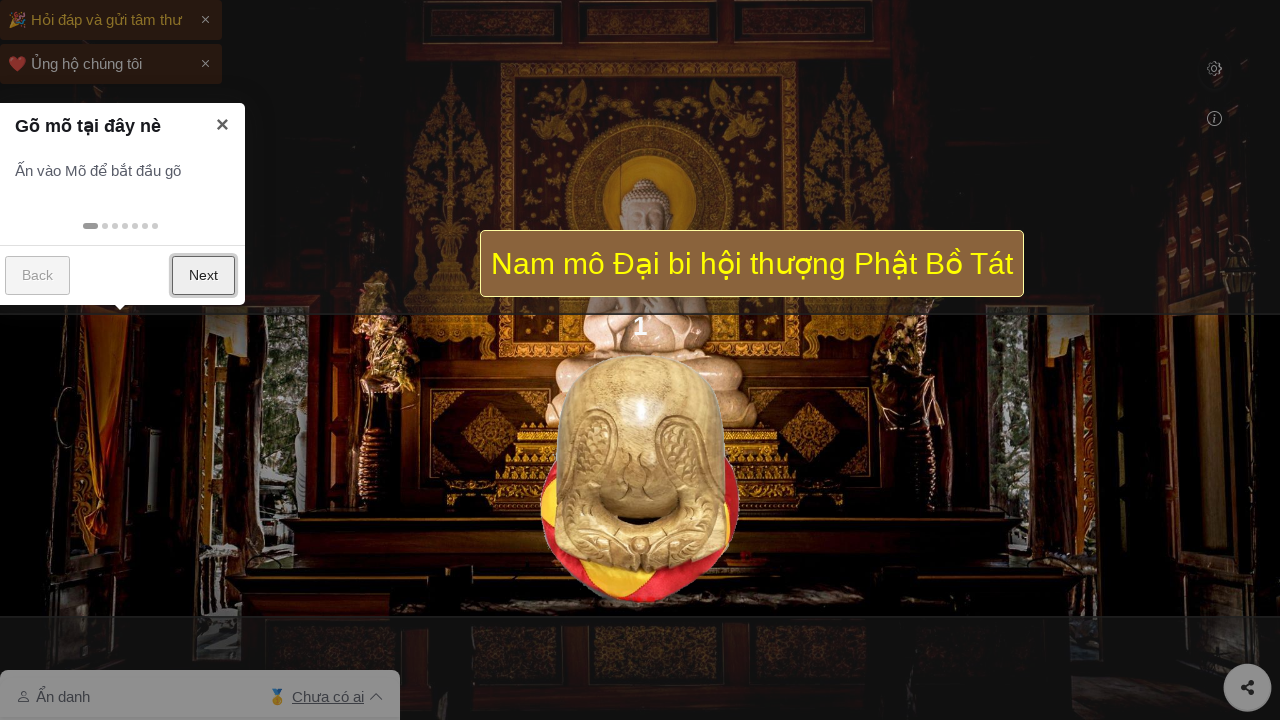

Waited 100ms before next click
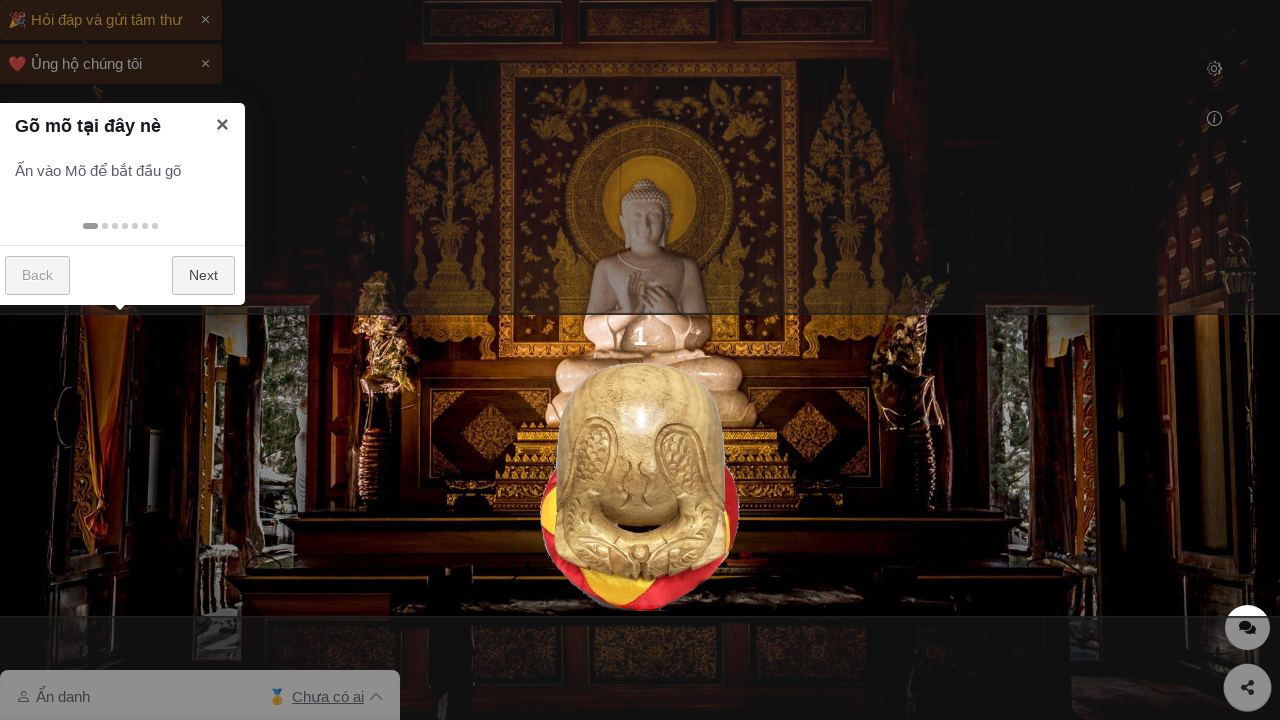

Clicked bonk image (click 2/50) at (640, 486) on #bonk
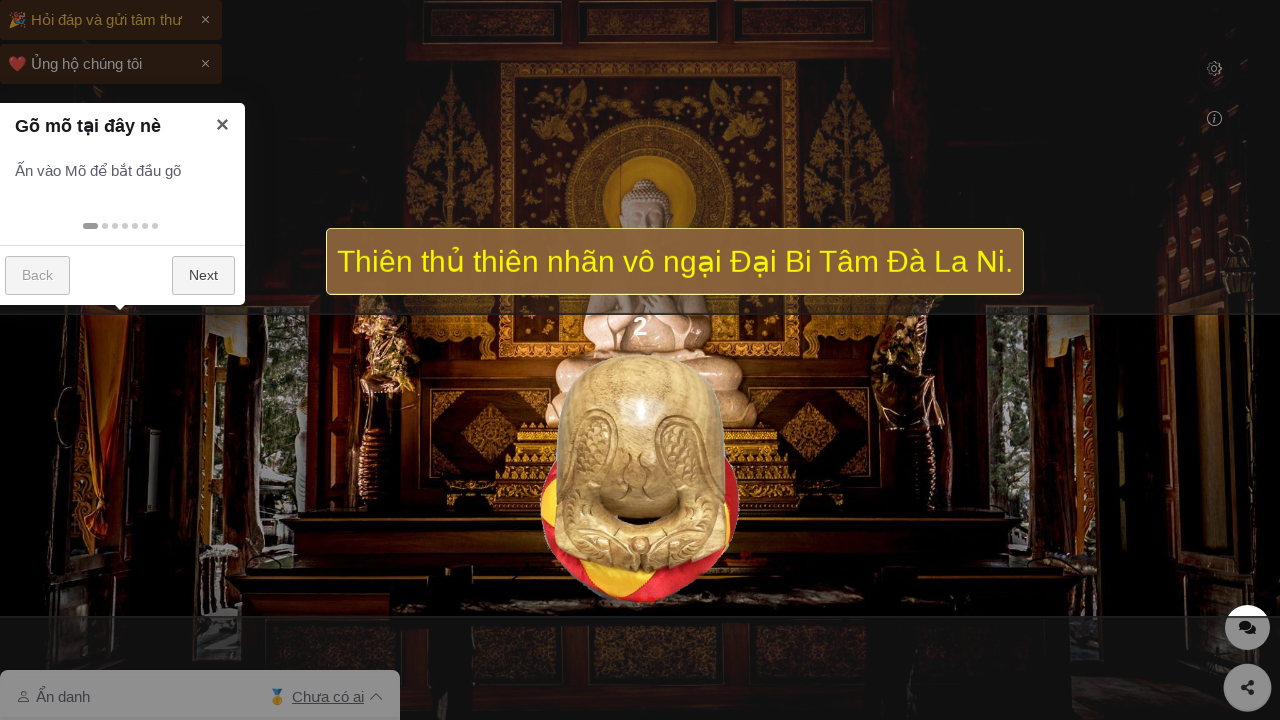

Waited 100ms before next click
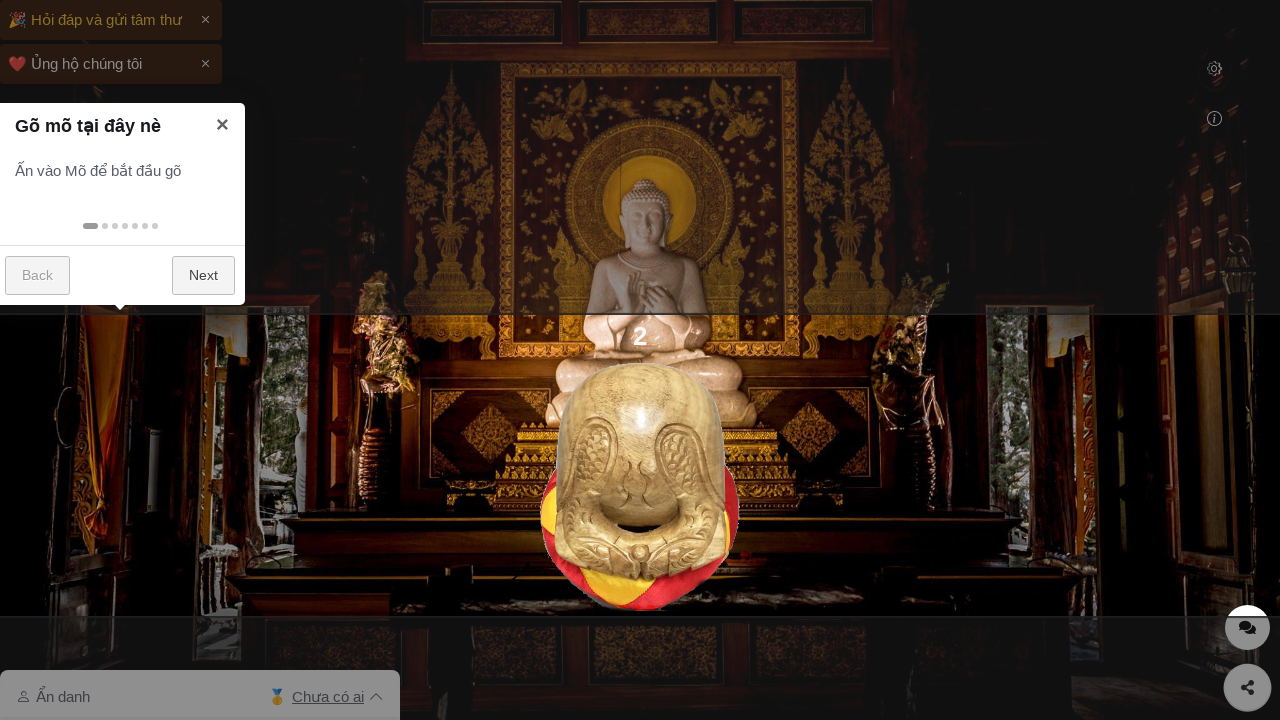

Clicked bonk image (click 3/50) at (640, 486) on #bonk
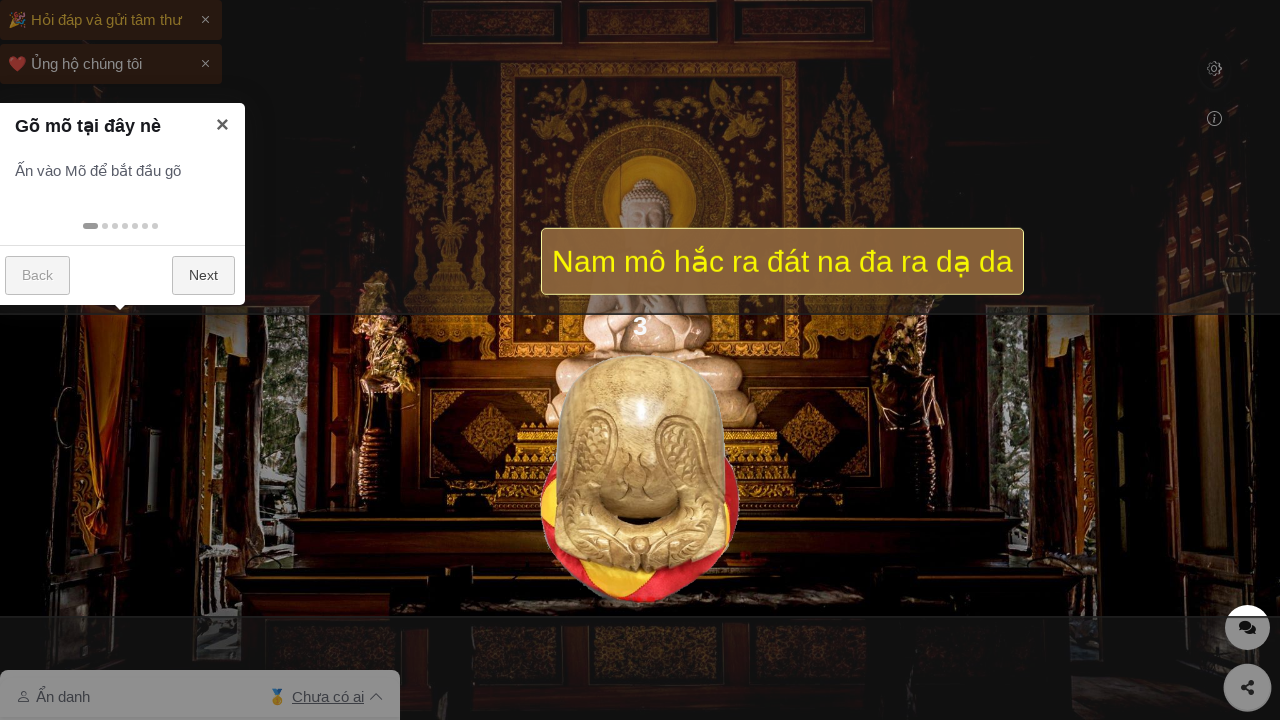

Waited 100ms before next click
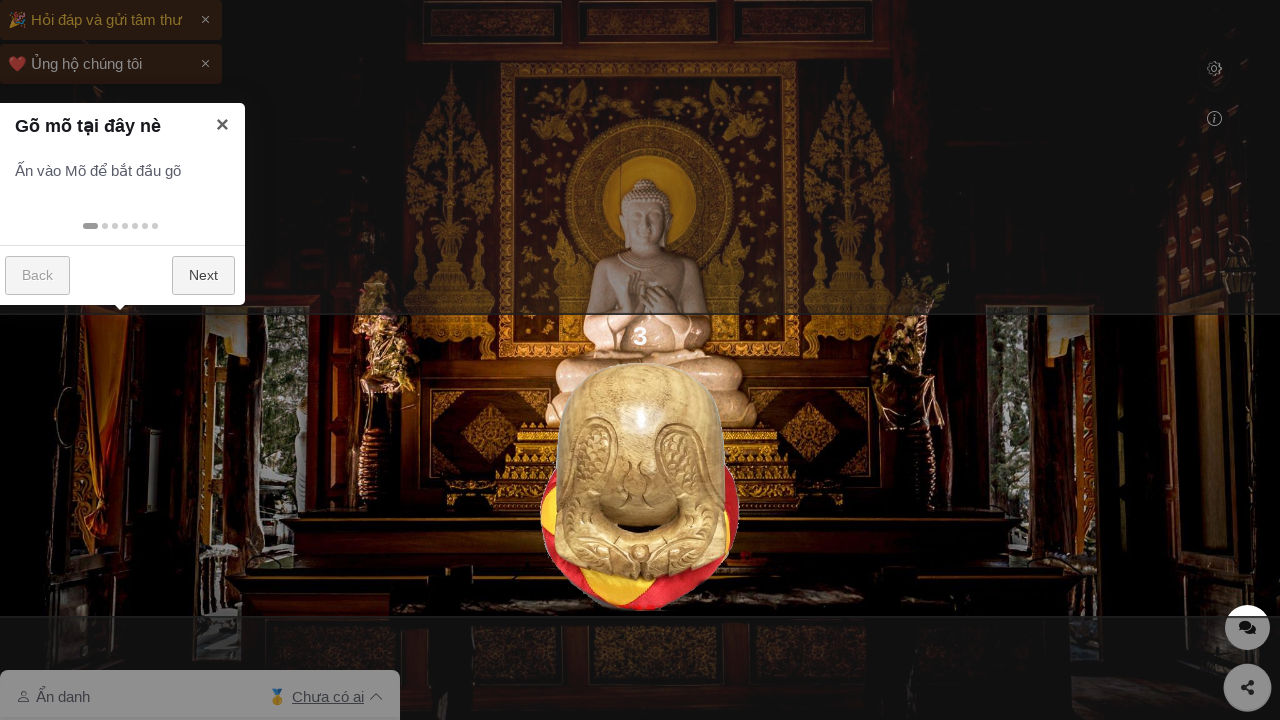

Clicked bonk image (click 4/50) at (640, 486) on #bonk
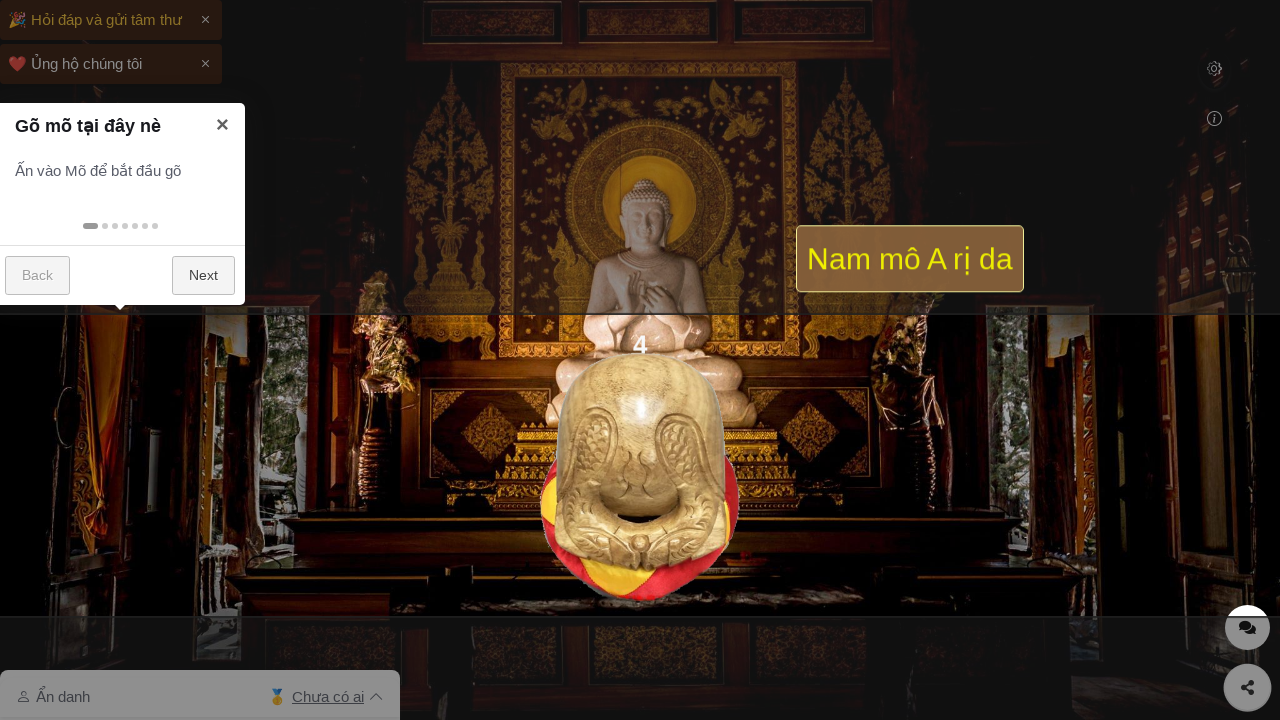

Waited 100ms before next click
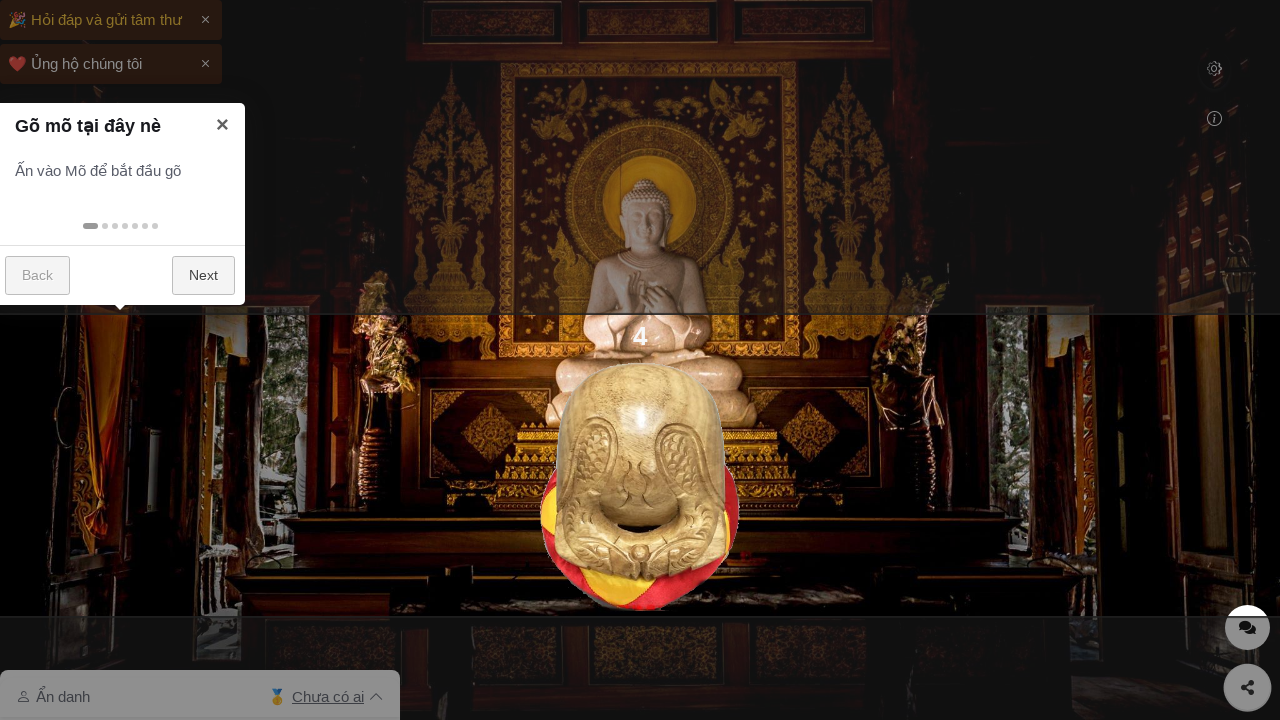

Clicked bonk image (click 5/50) at (640, 486) on #bonk
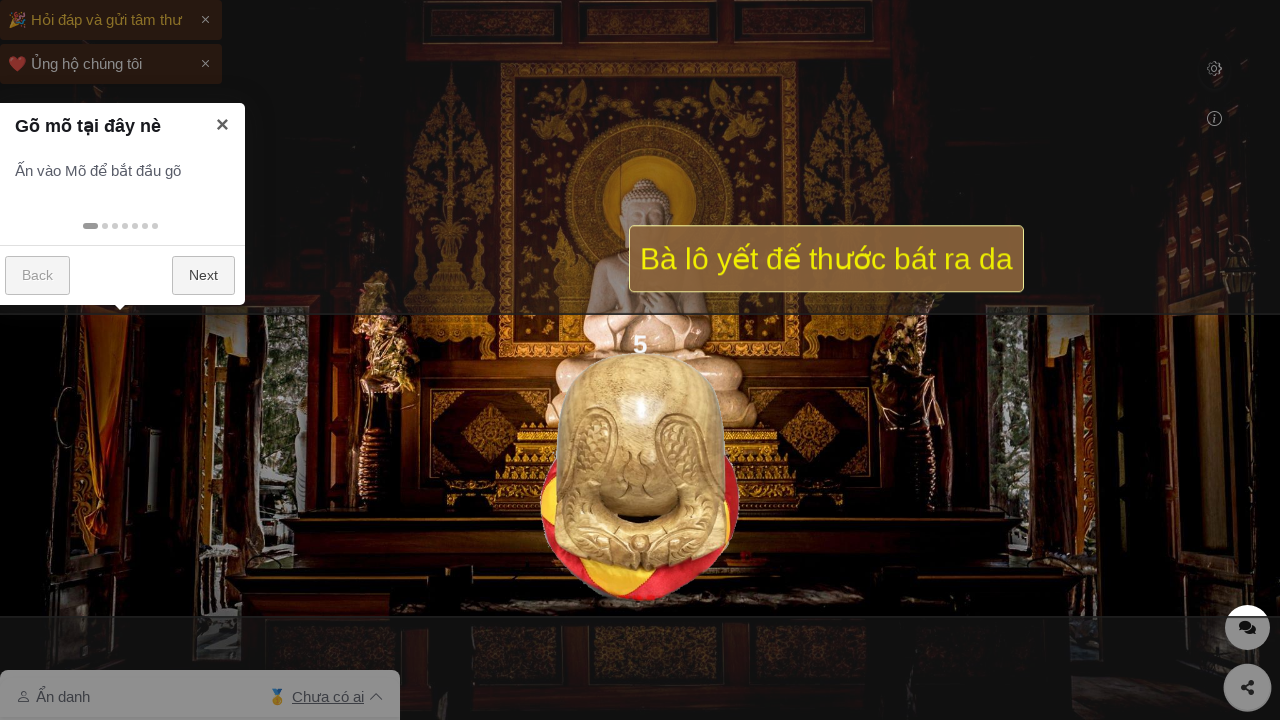

Waited 100ms before next click
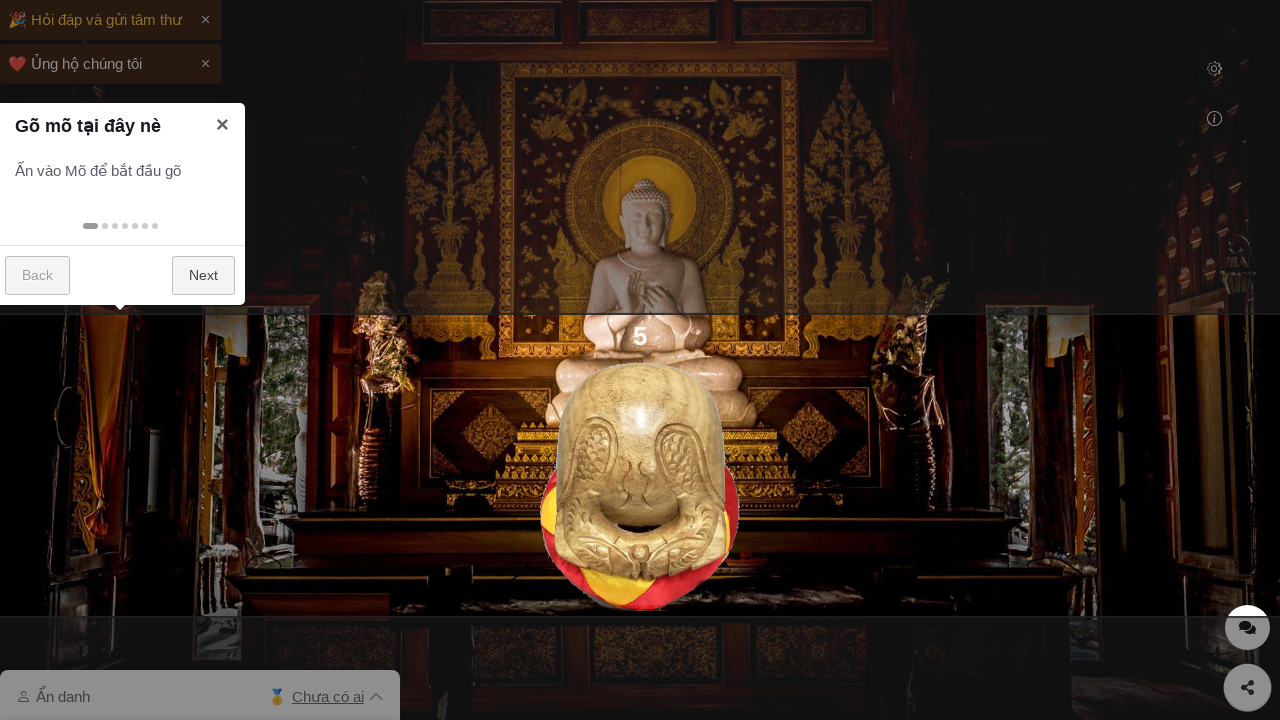

Clicked bonk image (click 6/50) at (640, 486) on #bonk
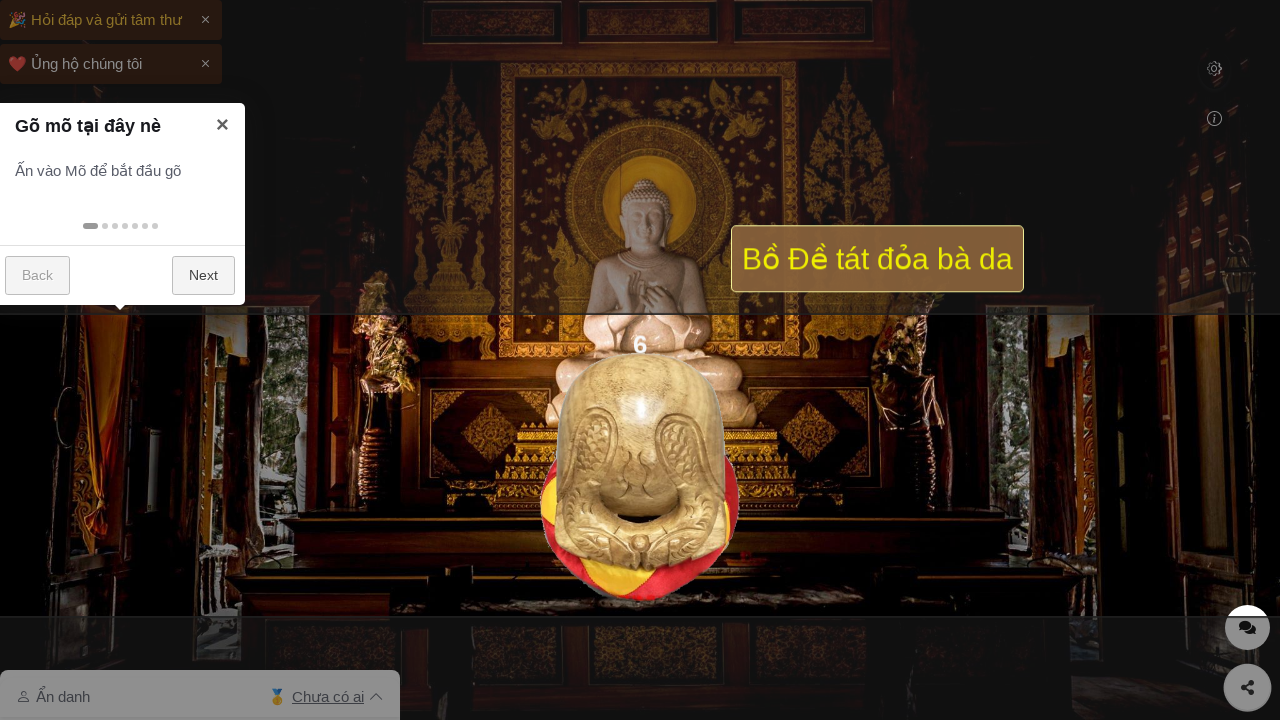

Waited 100ms before next click
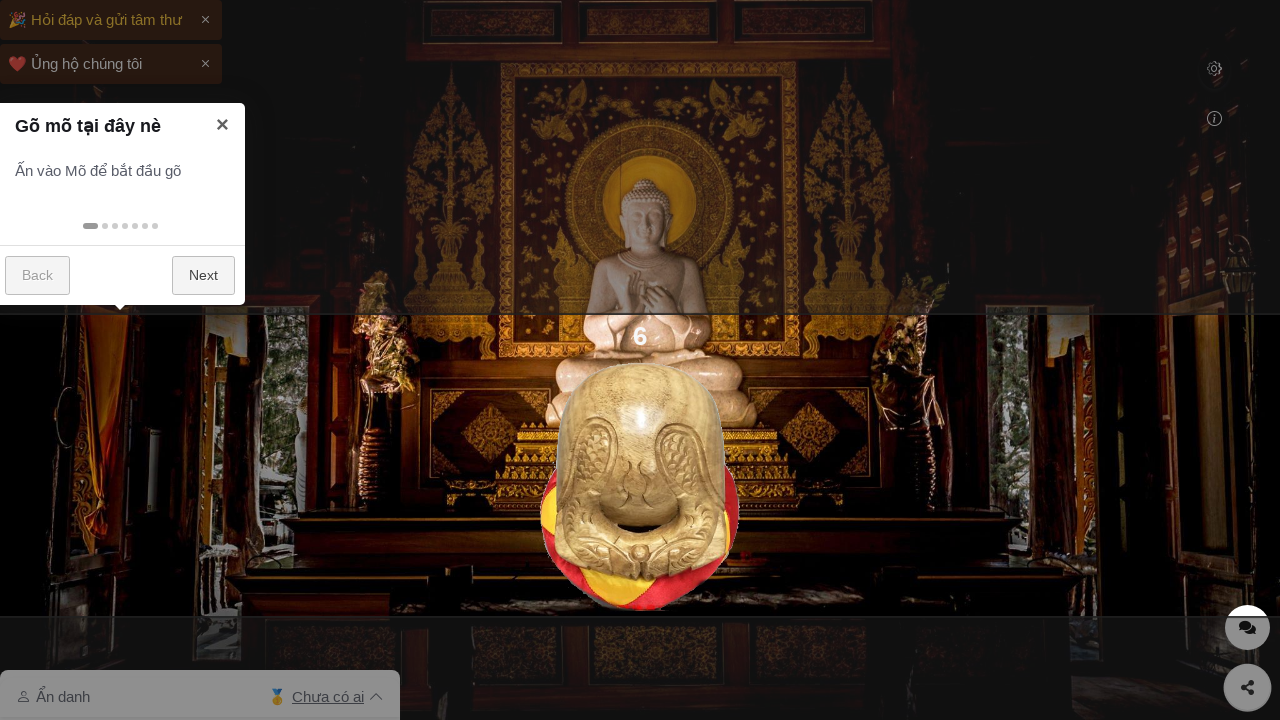

Clicked bonk image (click 7/50) at (640, 486) on #bonk
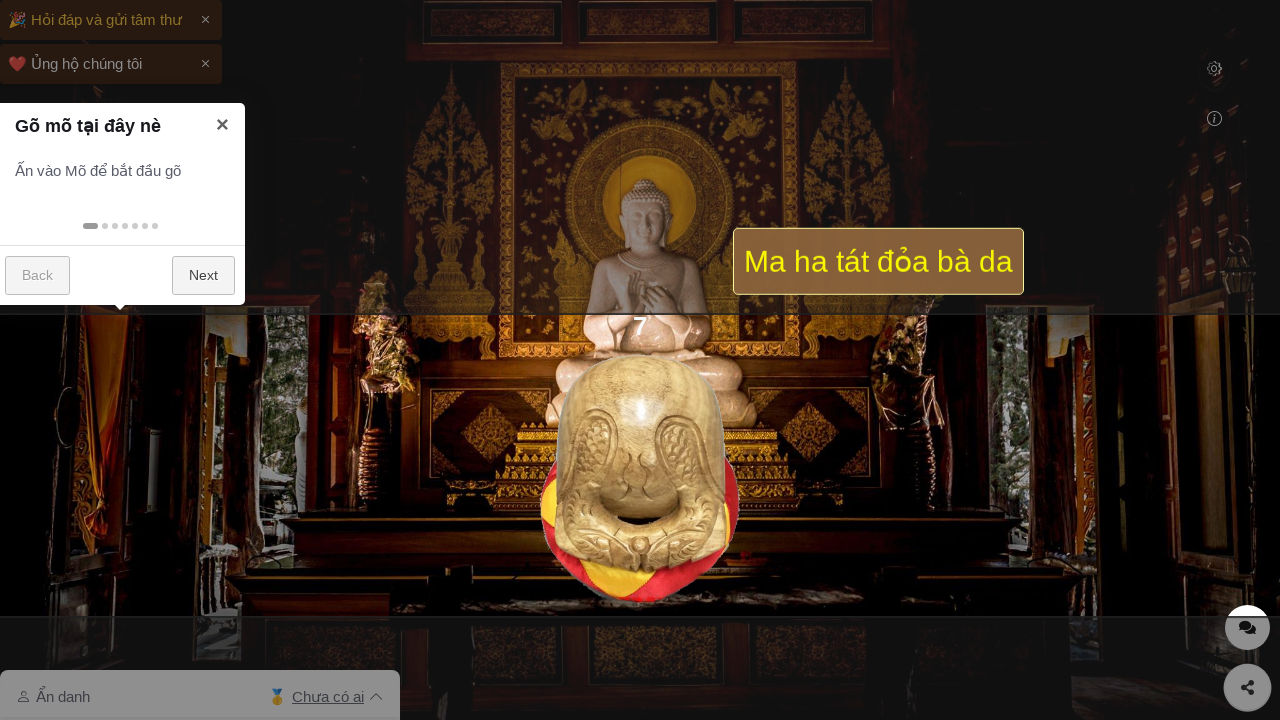

Waited 100ms before next click
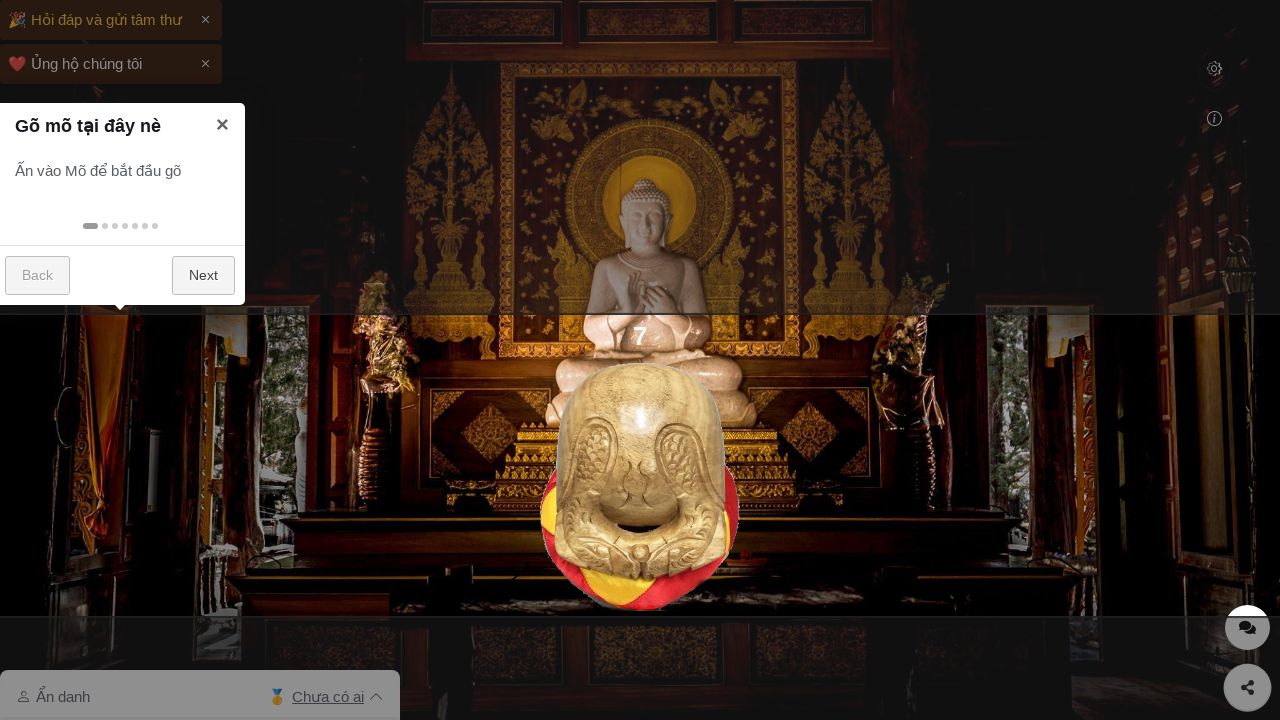

Clicked bonk image (click 8/50) at (640, 486) on #bonk
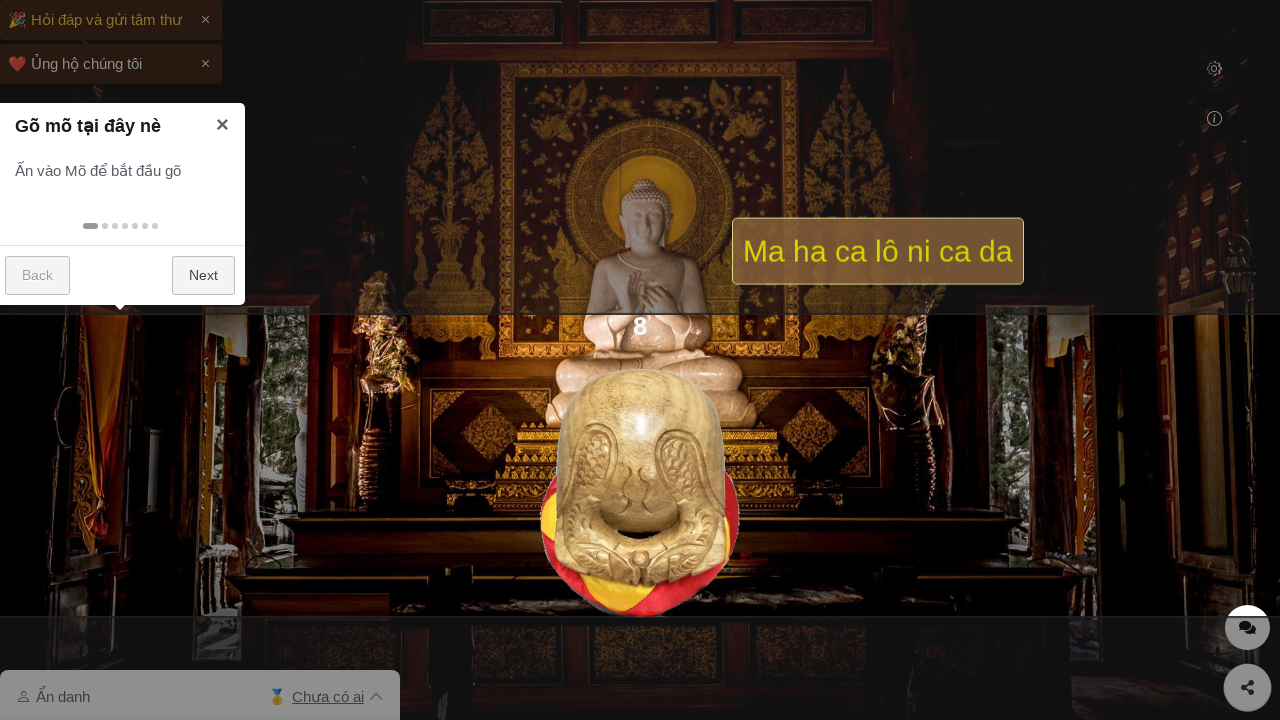

Waited 100ms before next click
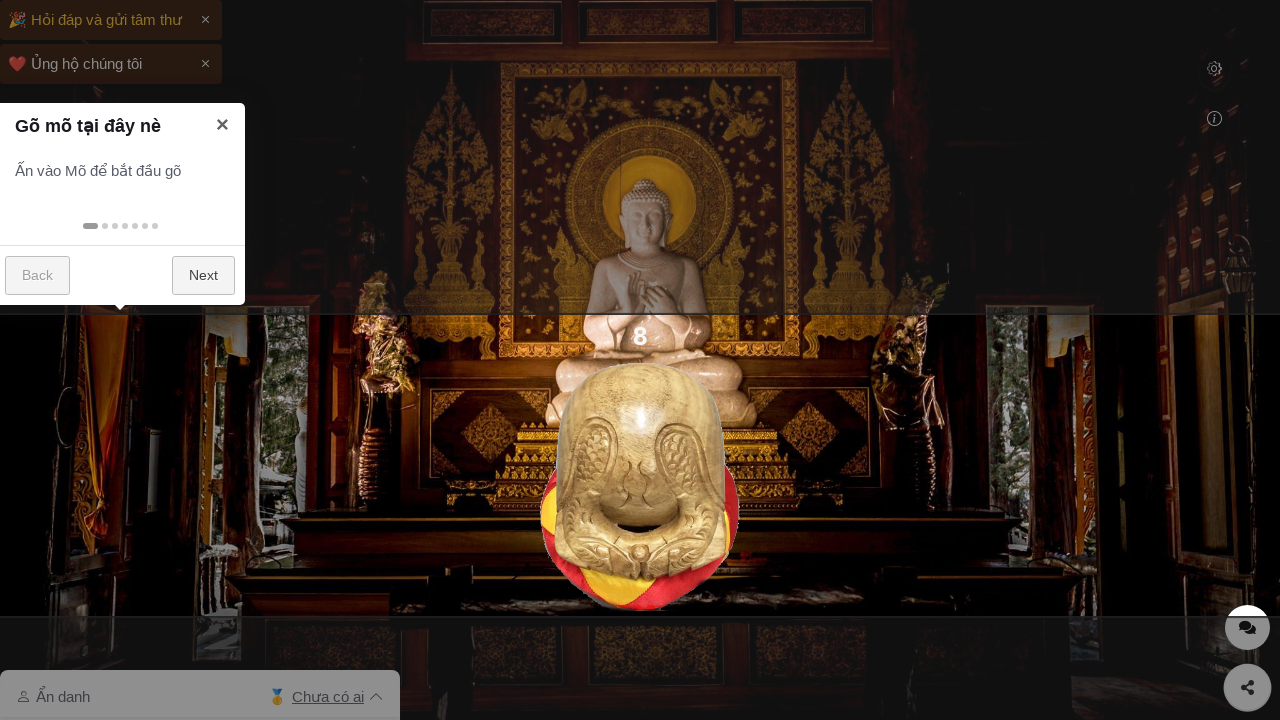

Clicked bonk image (click 9/50) at (640, 486) on #bonk
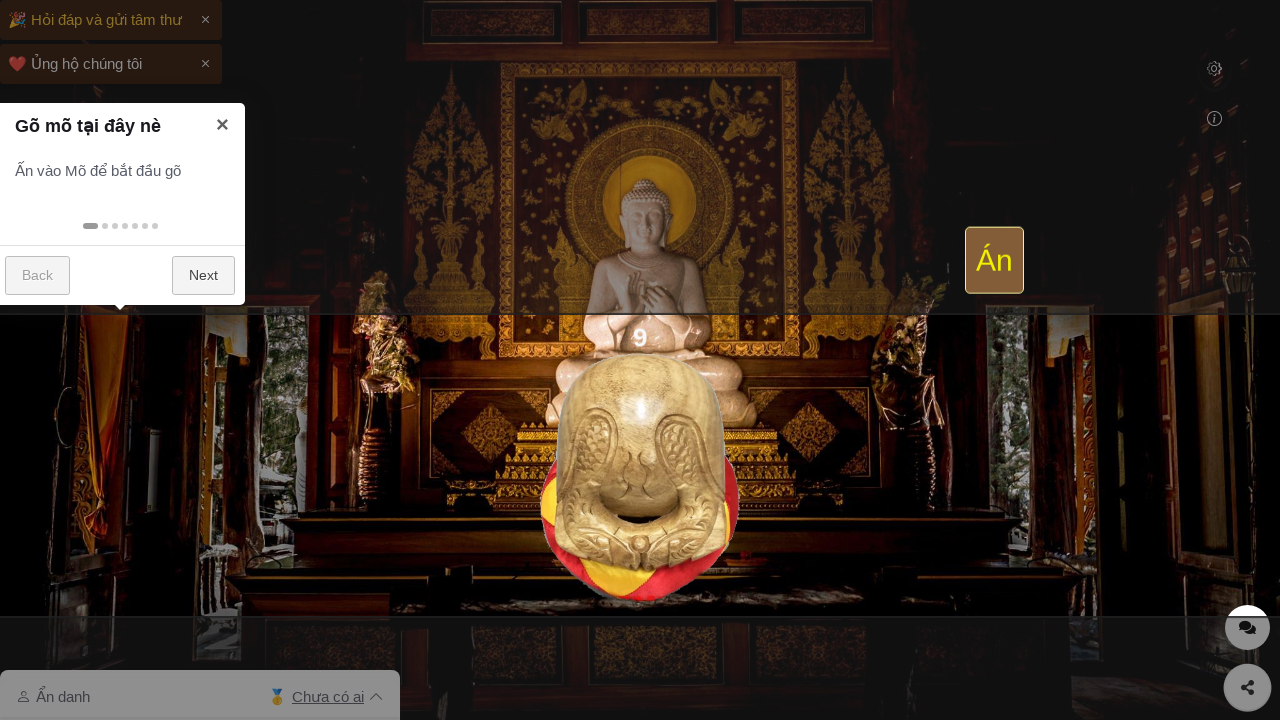

Waited 100ms before next click
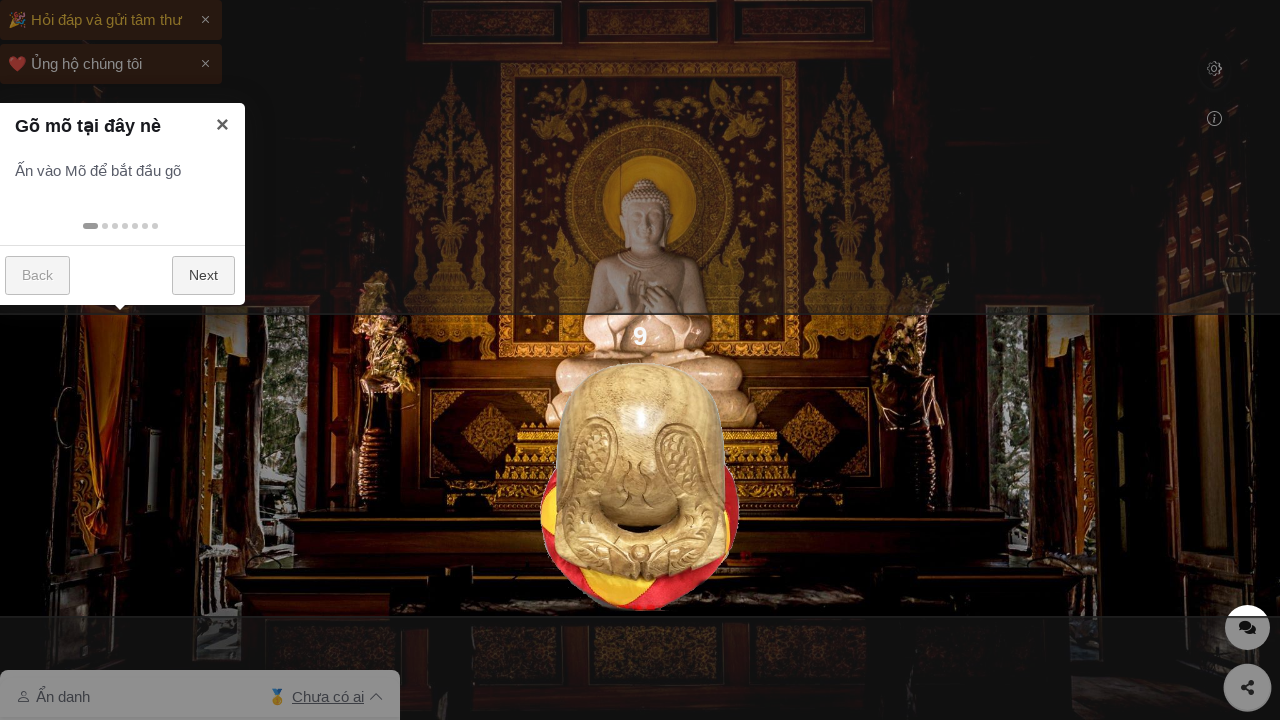

Clicked bonk image (click 10/50) at (640, 486) on #bonk
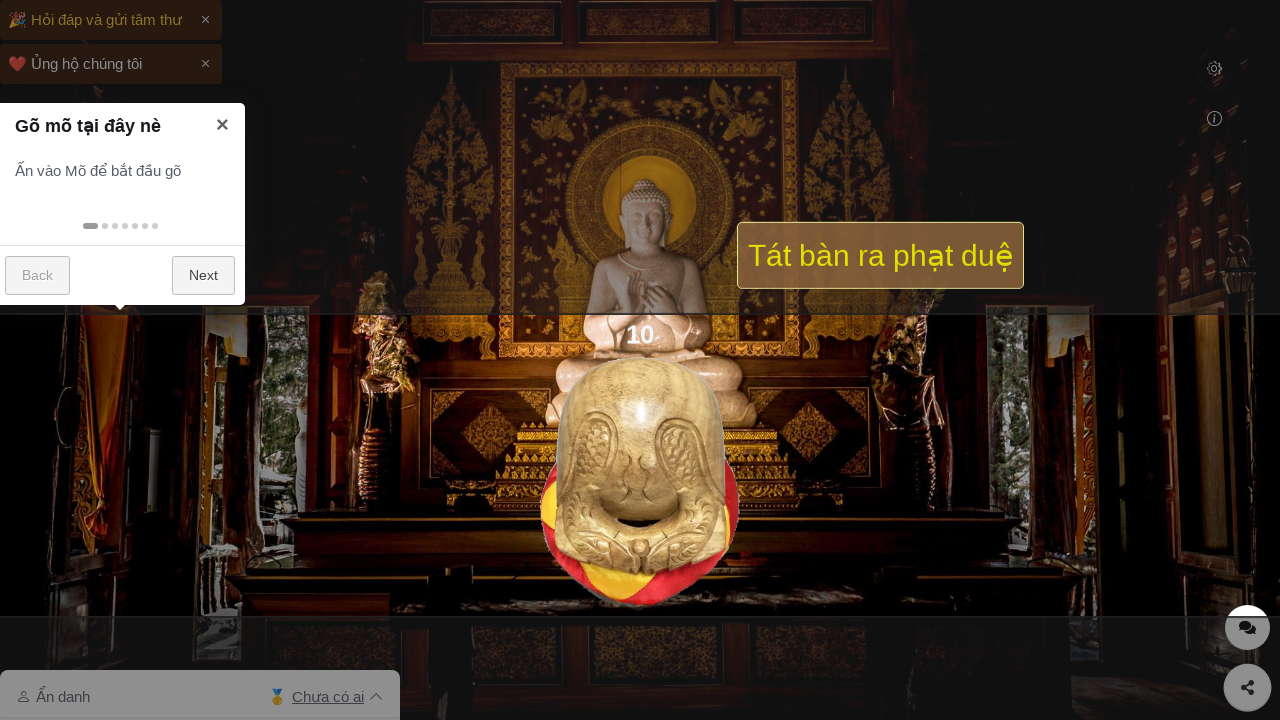

Waited 100ms before next click
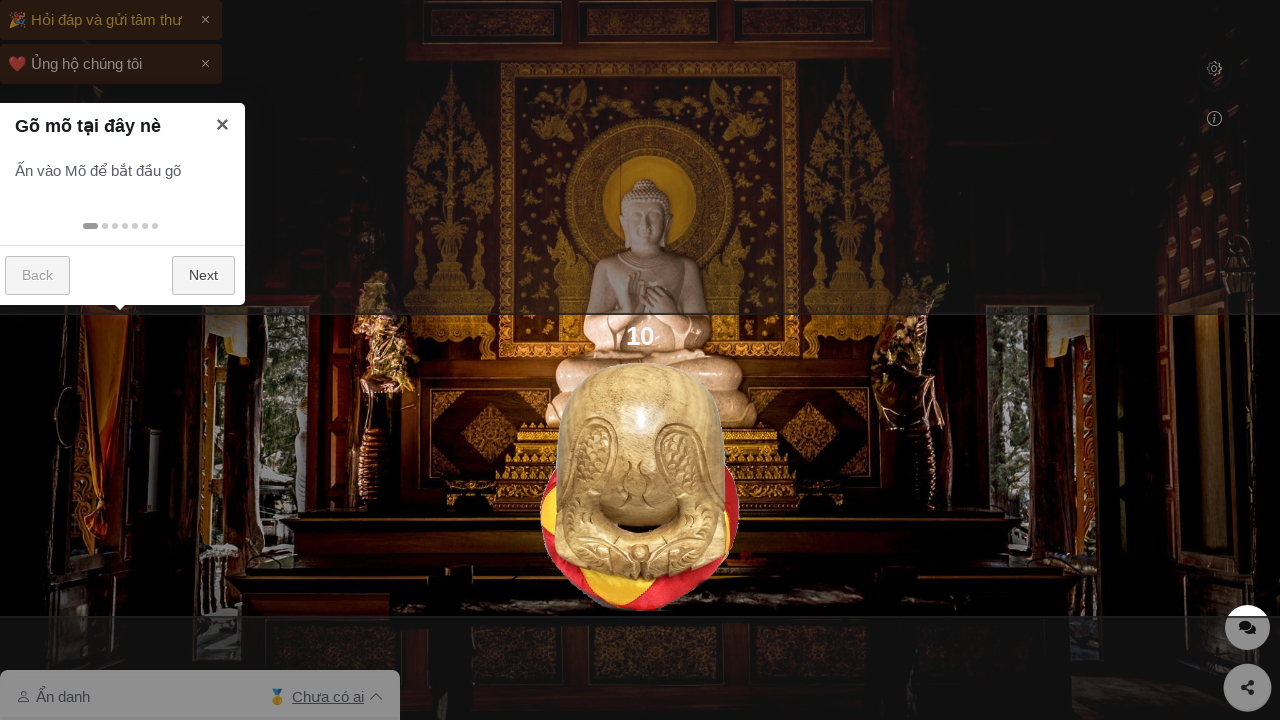

Clicked bonk image (click 11/50) at (640, 486) on #bonk
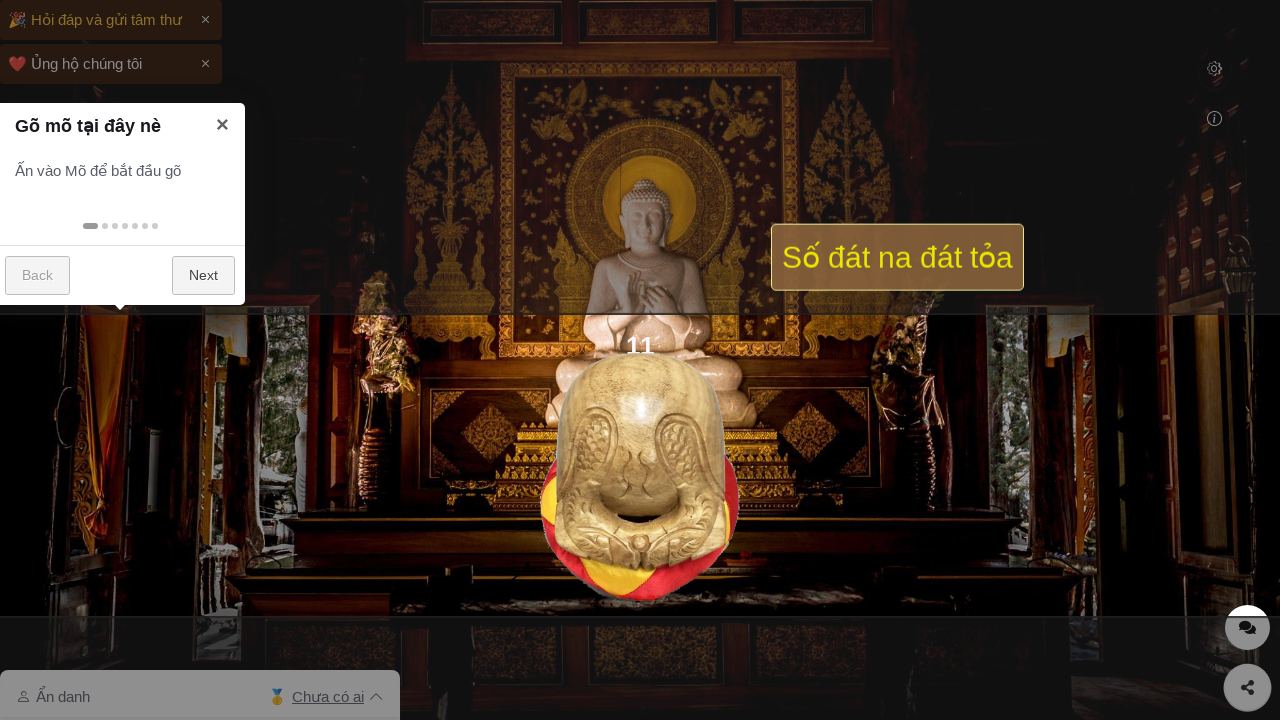

Waited 100ms before next click
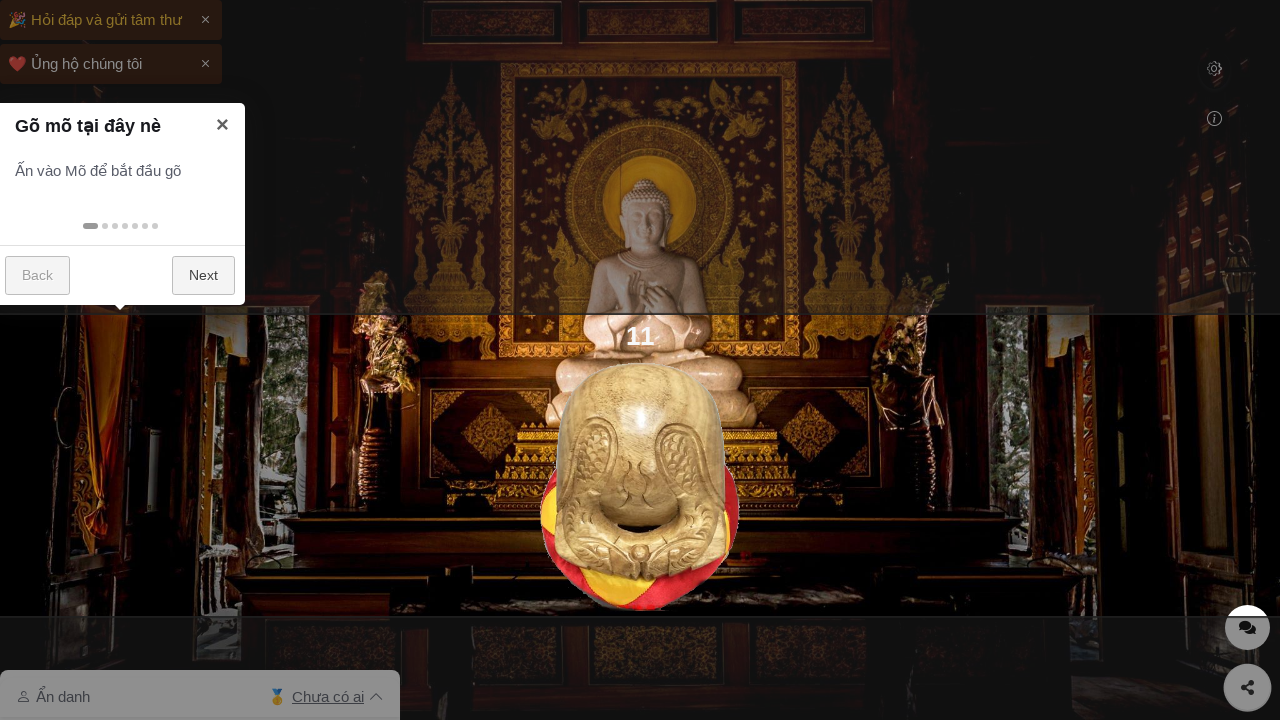

Clicked bonk image (click 12/50) at (640, 486) on #bonk
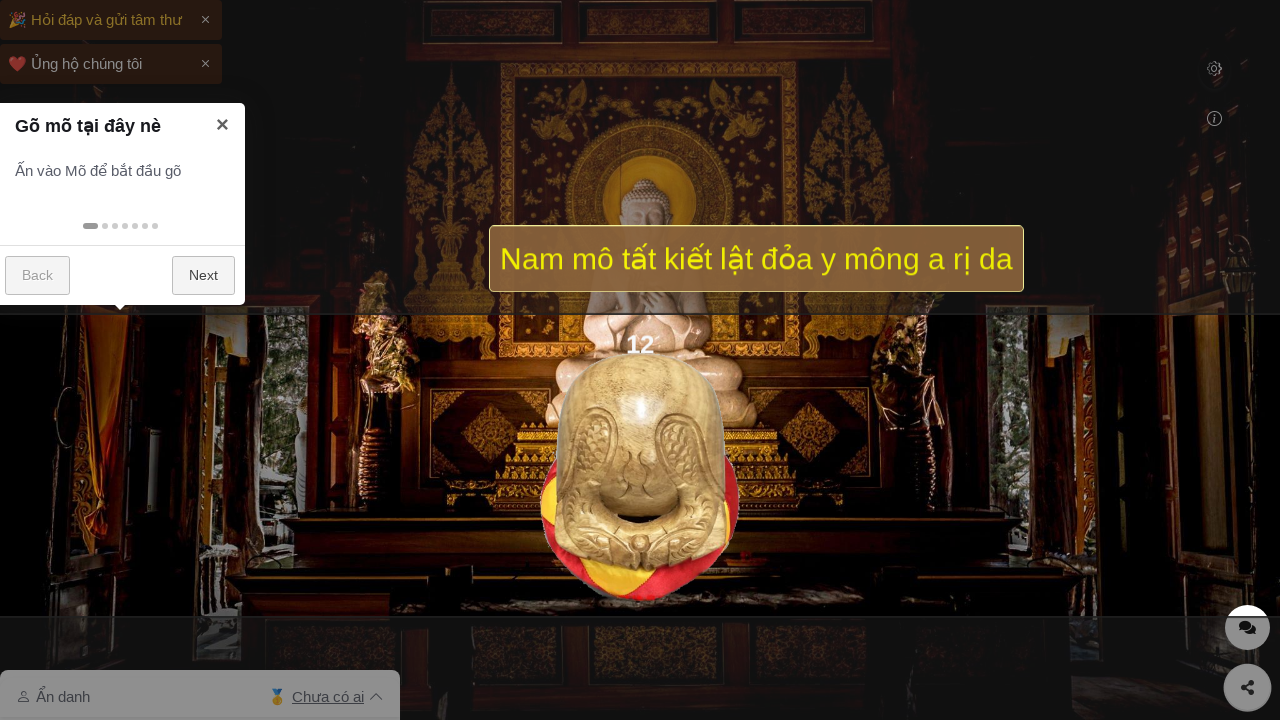

Waited 100ms before next click
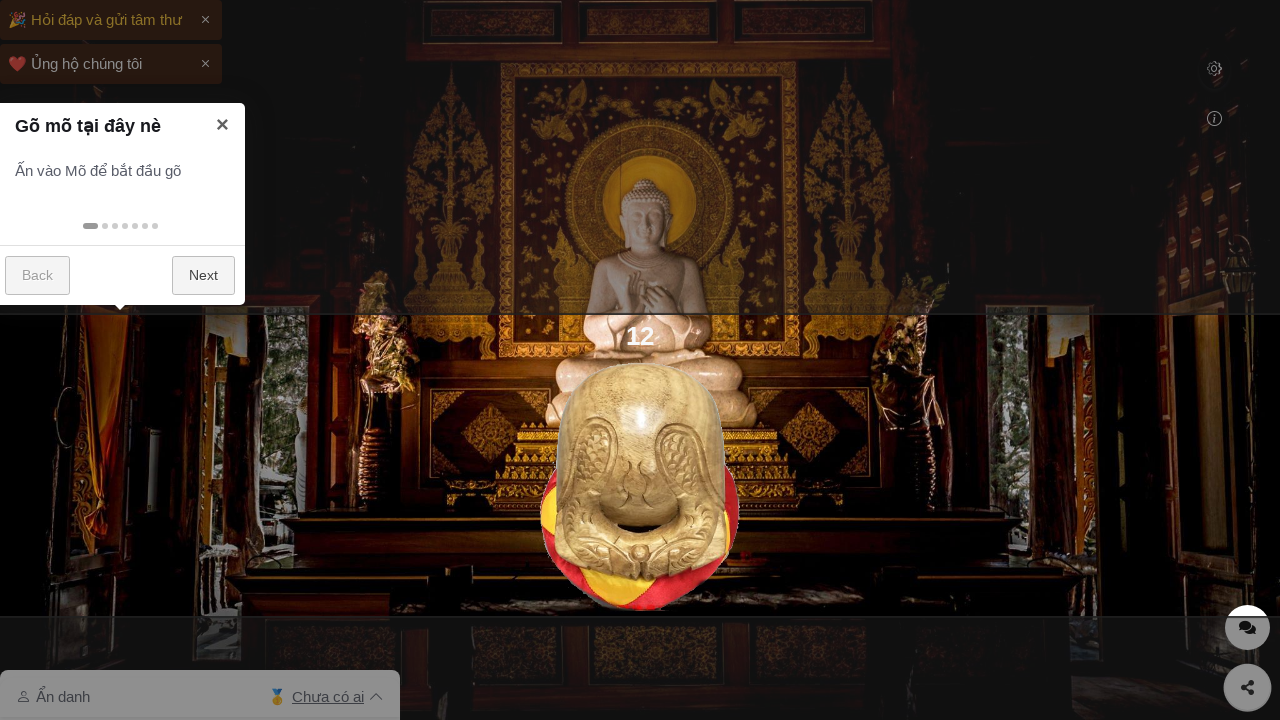

Clicked bonk image (click 13/50) at (640, 486) on #bonk
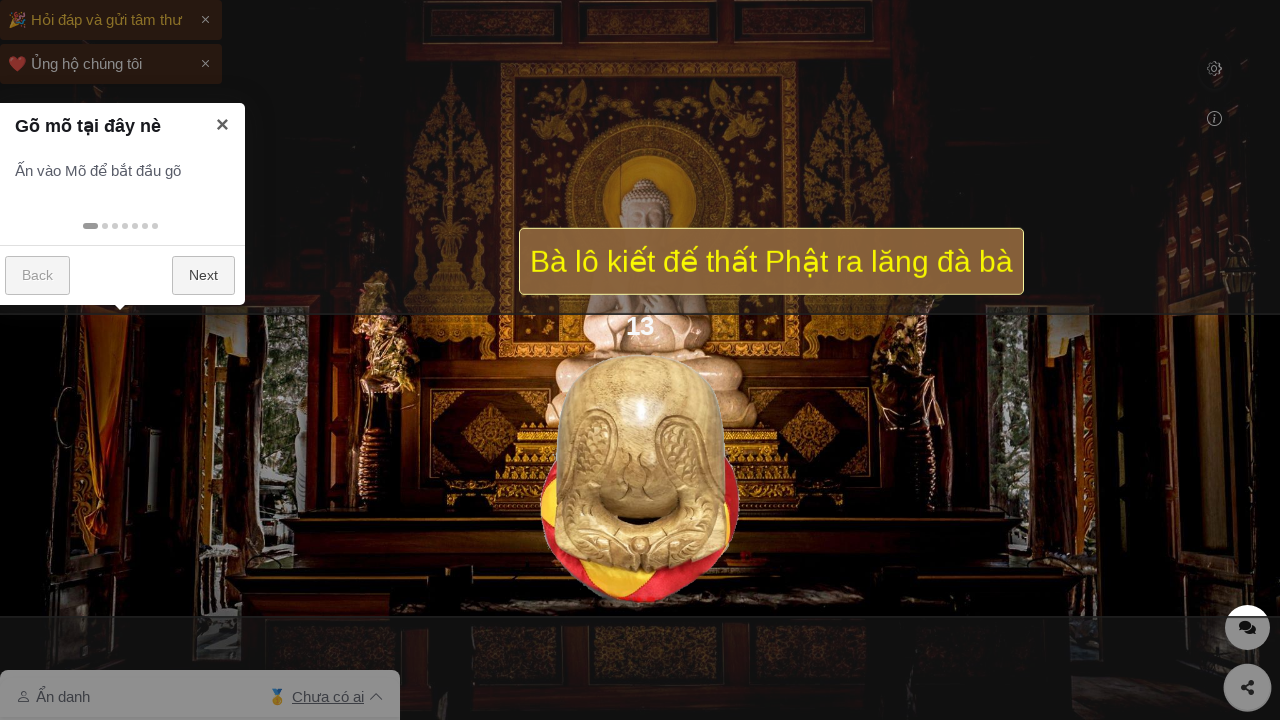

Waited 100ms before next click
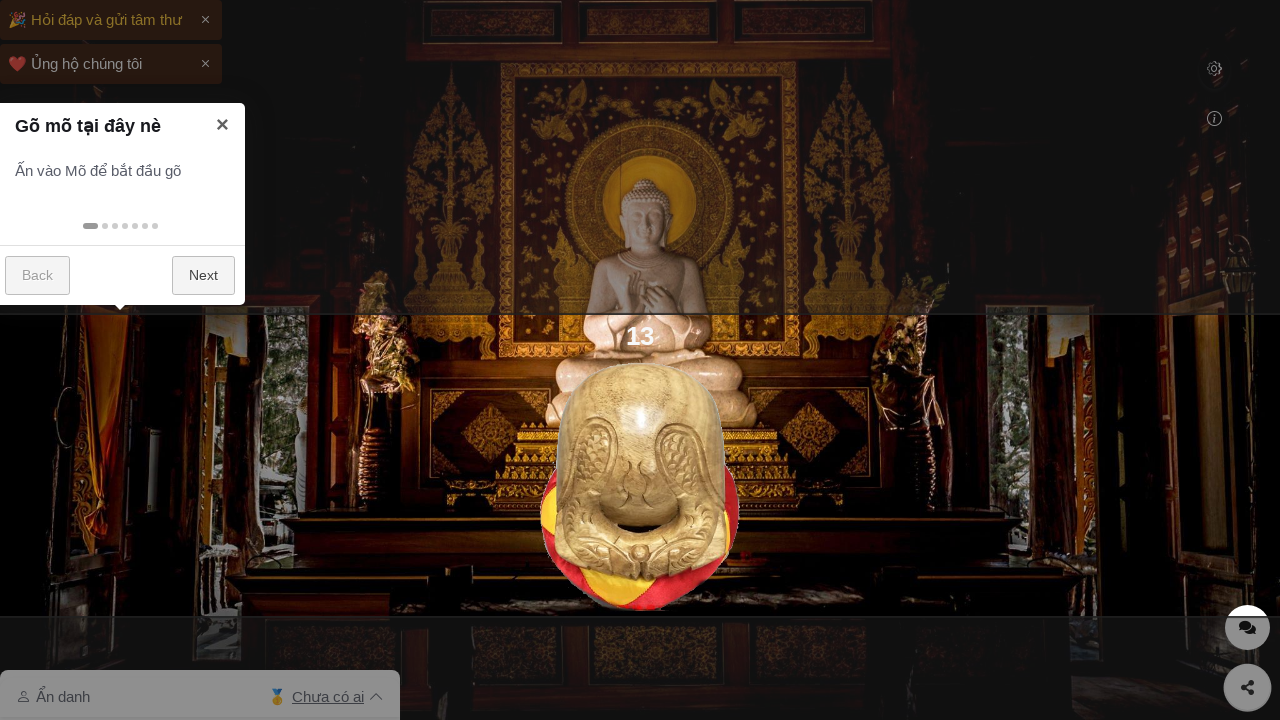

Clicked bonk image (click 14/50) at (640, 486) on #bonk
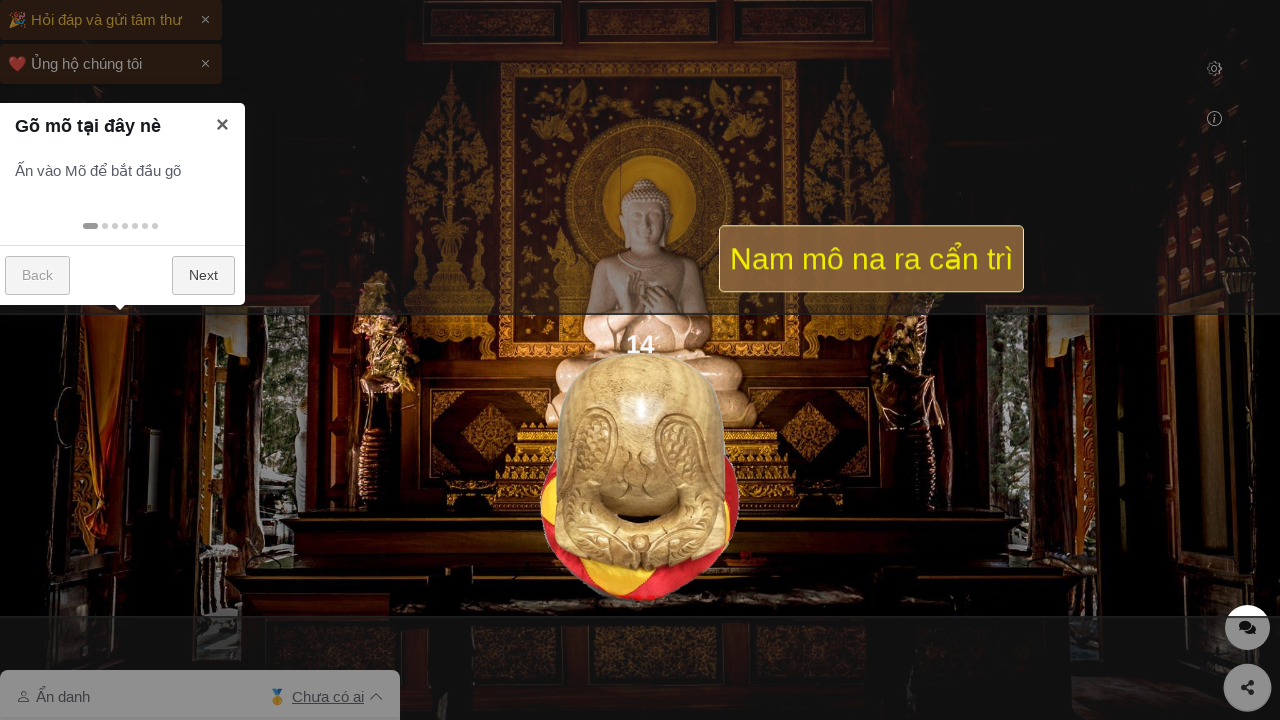

Waited 100ms before next click
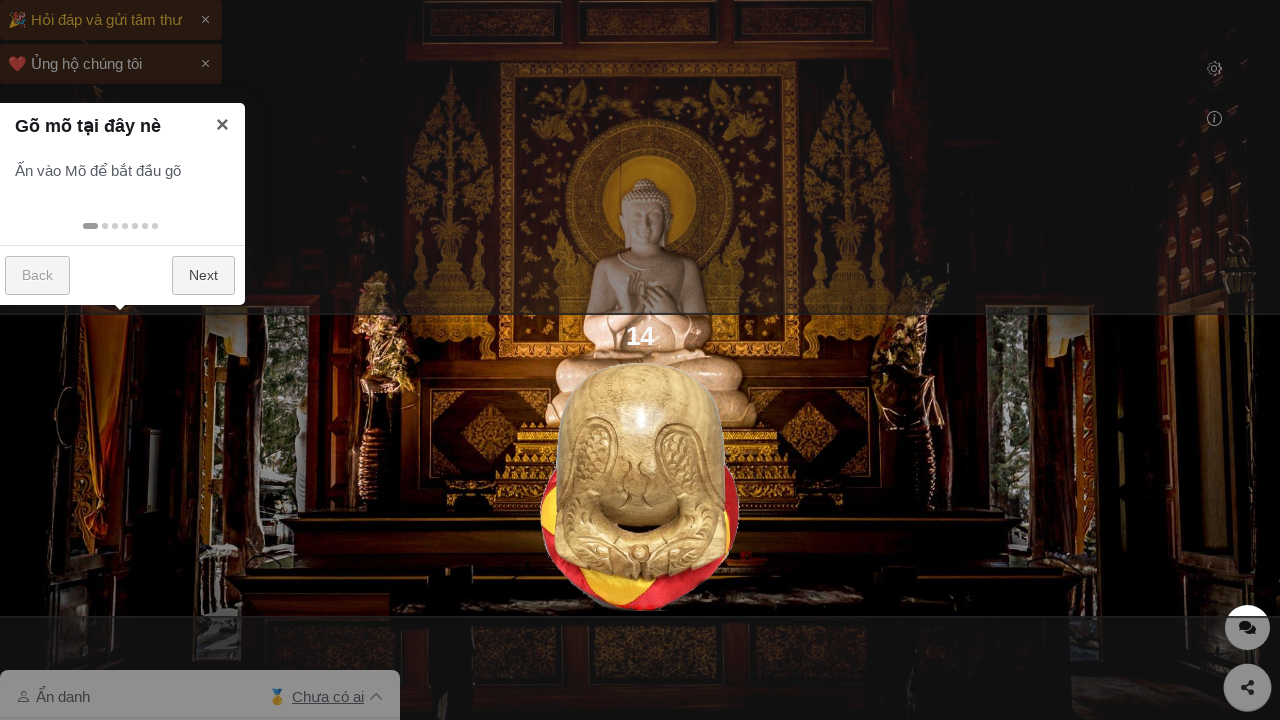

Clicked bonk image (click 15/50) at (640, 486) on #bonk
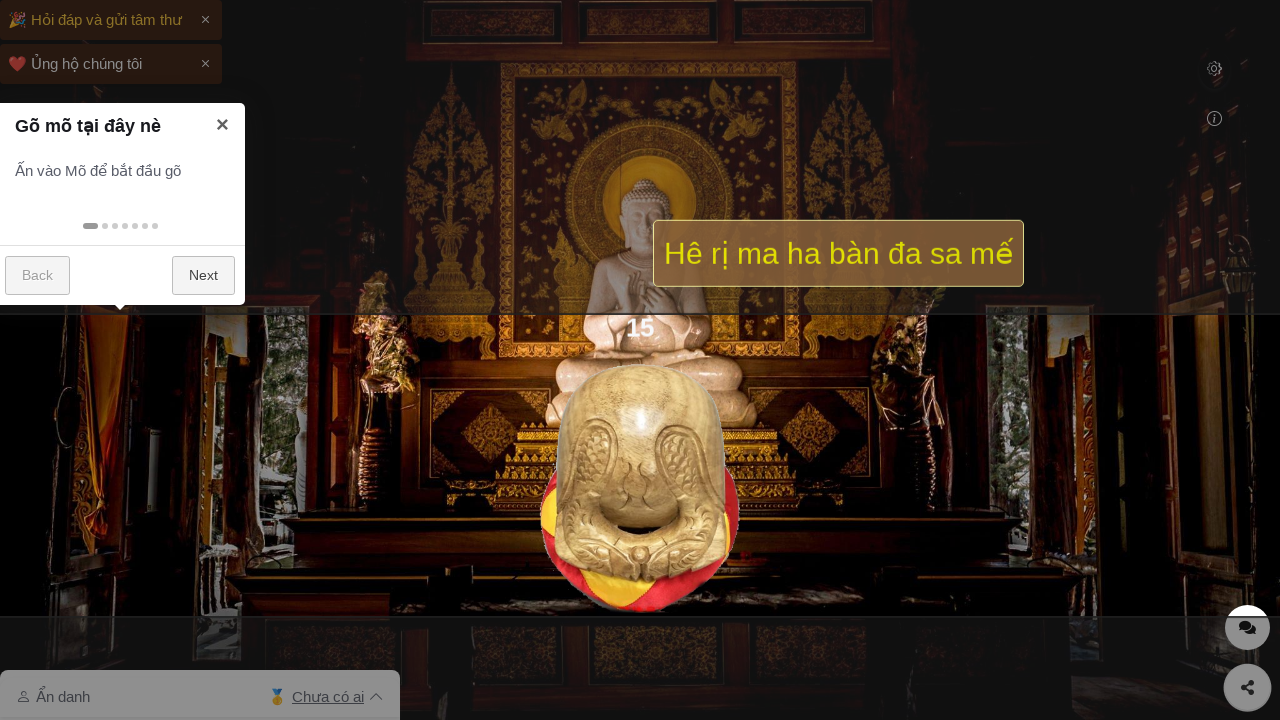

Waited 100ms before next click
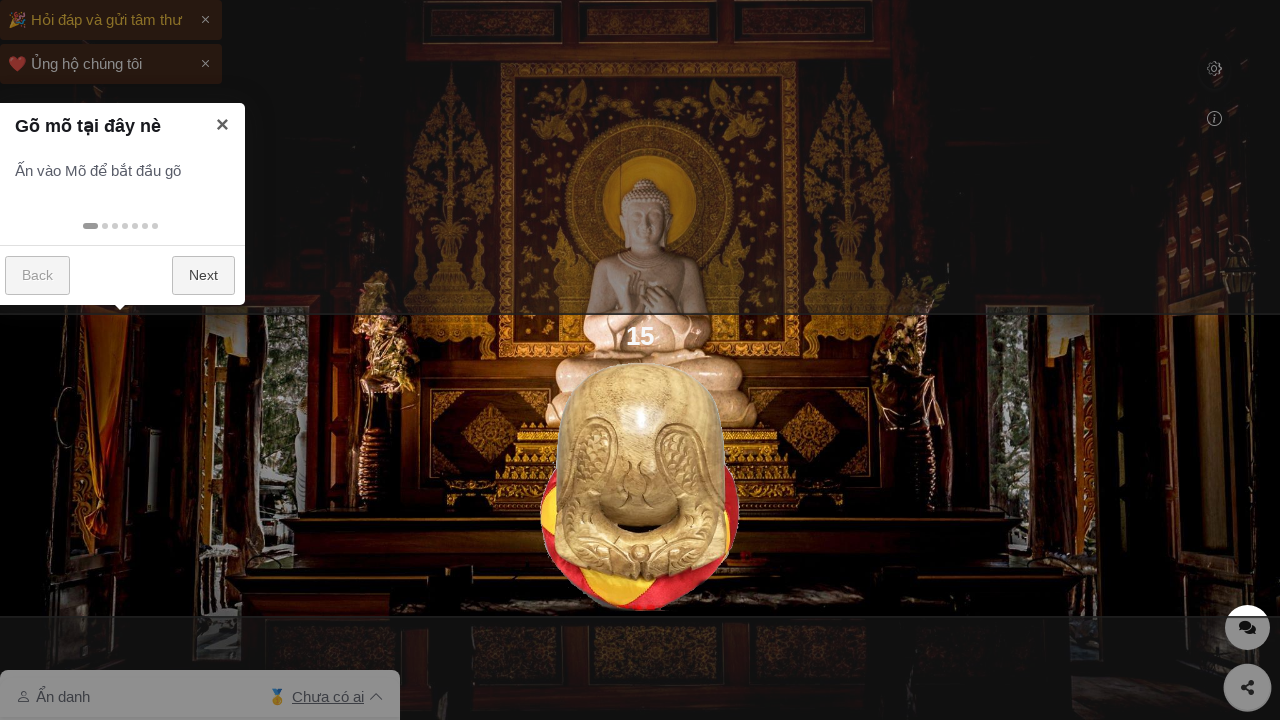

Clicked bonk image (click 16/50) at (640, 486) on #bonk
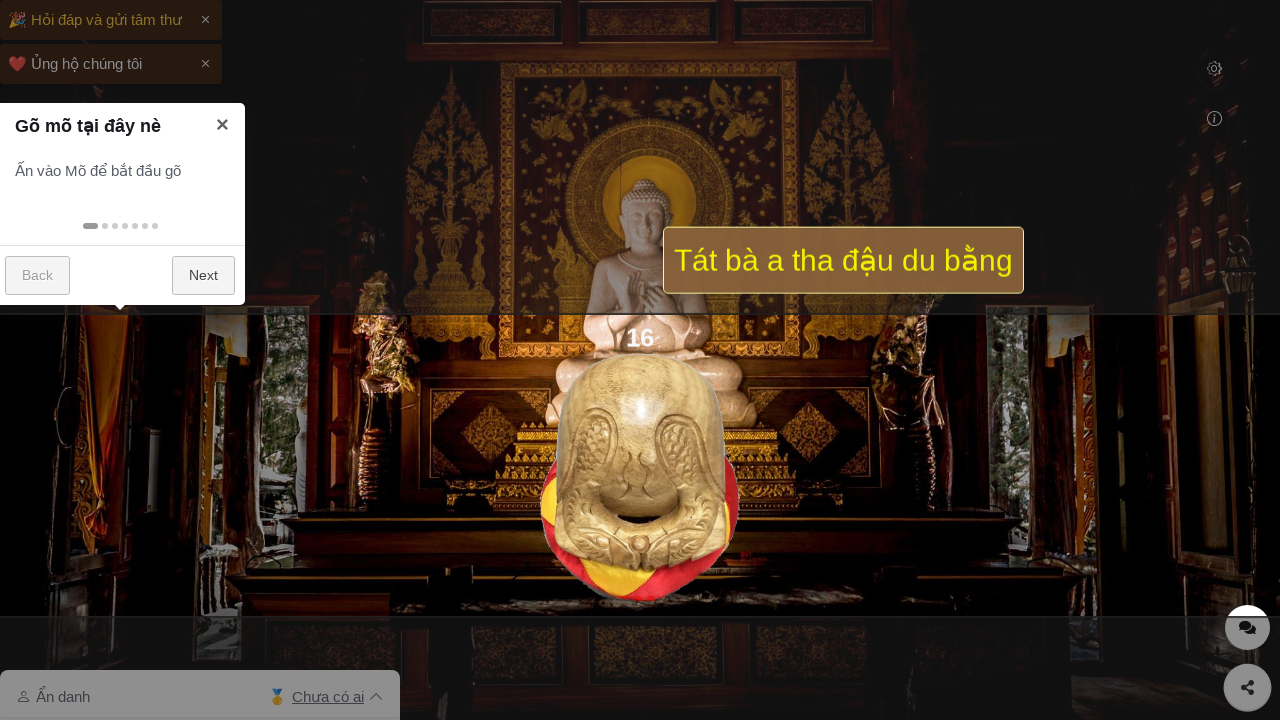

Waited 100ms before next click
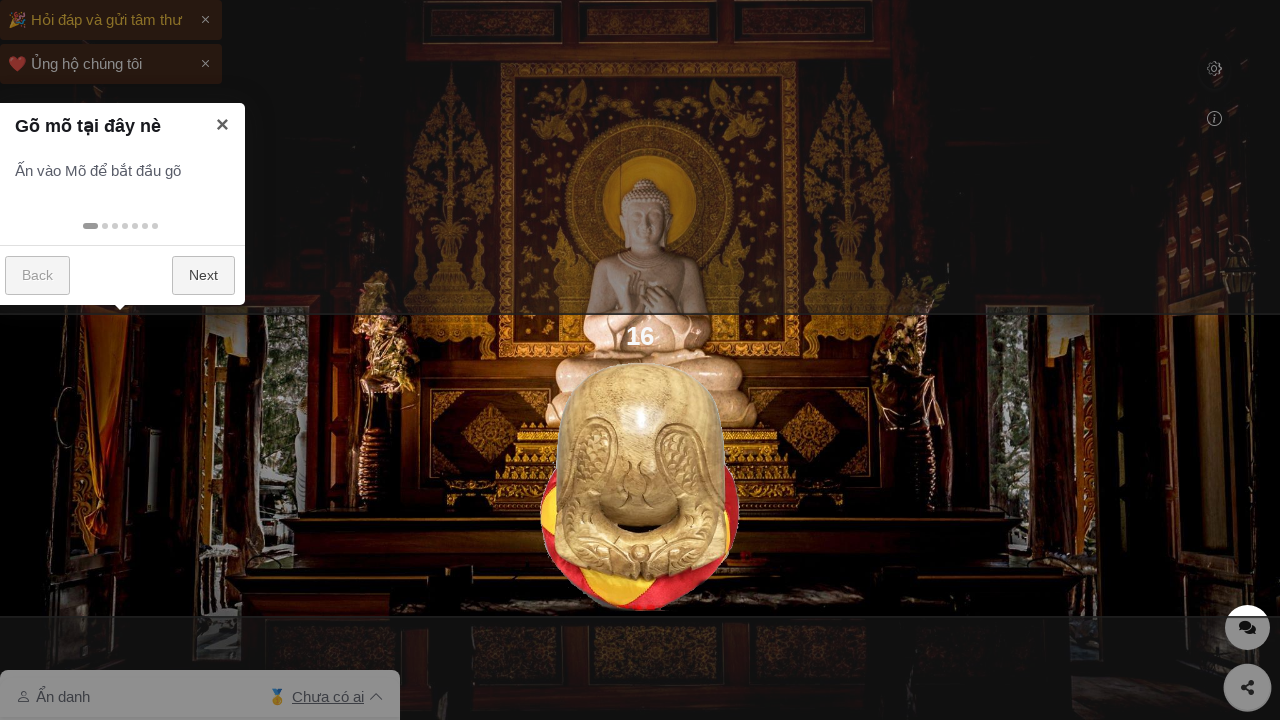

Clicked bonk image (click 17/50) at (640, 486) on #bonk
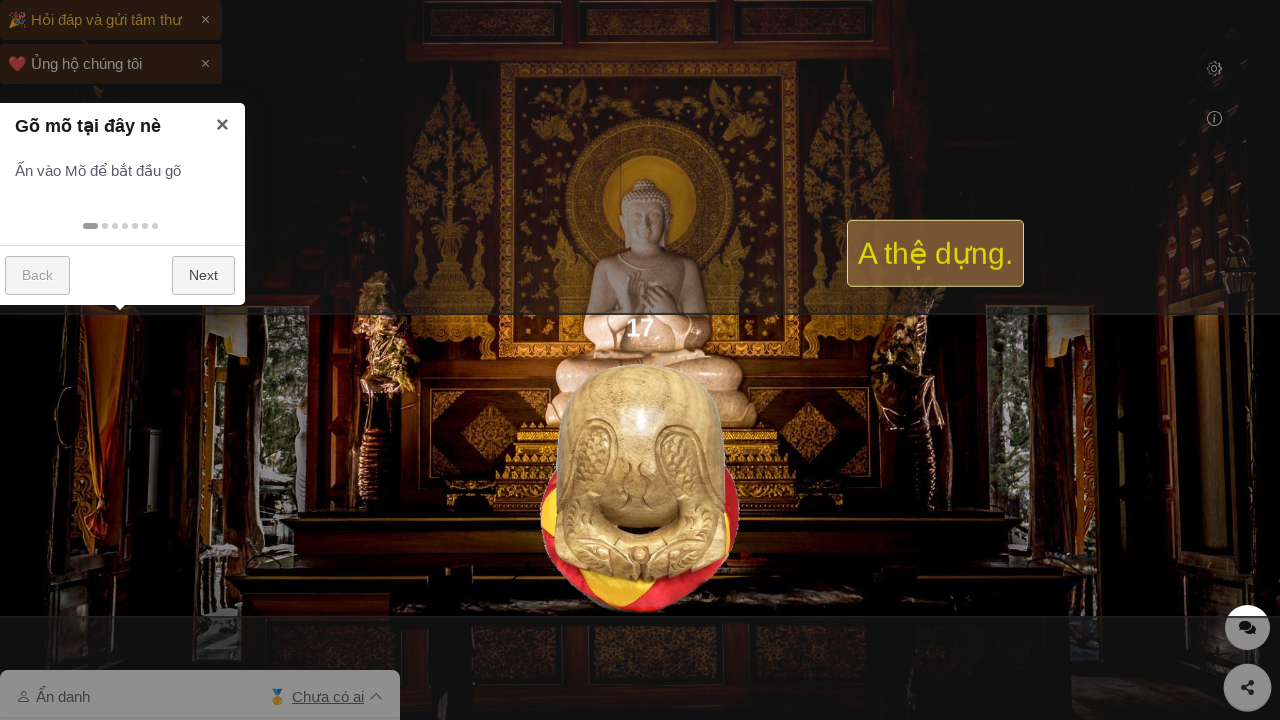

Waited 100ms before next click
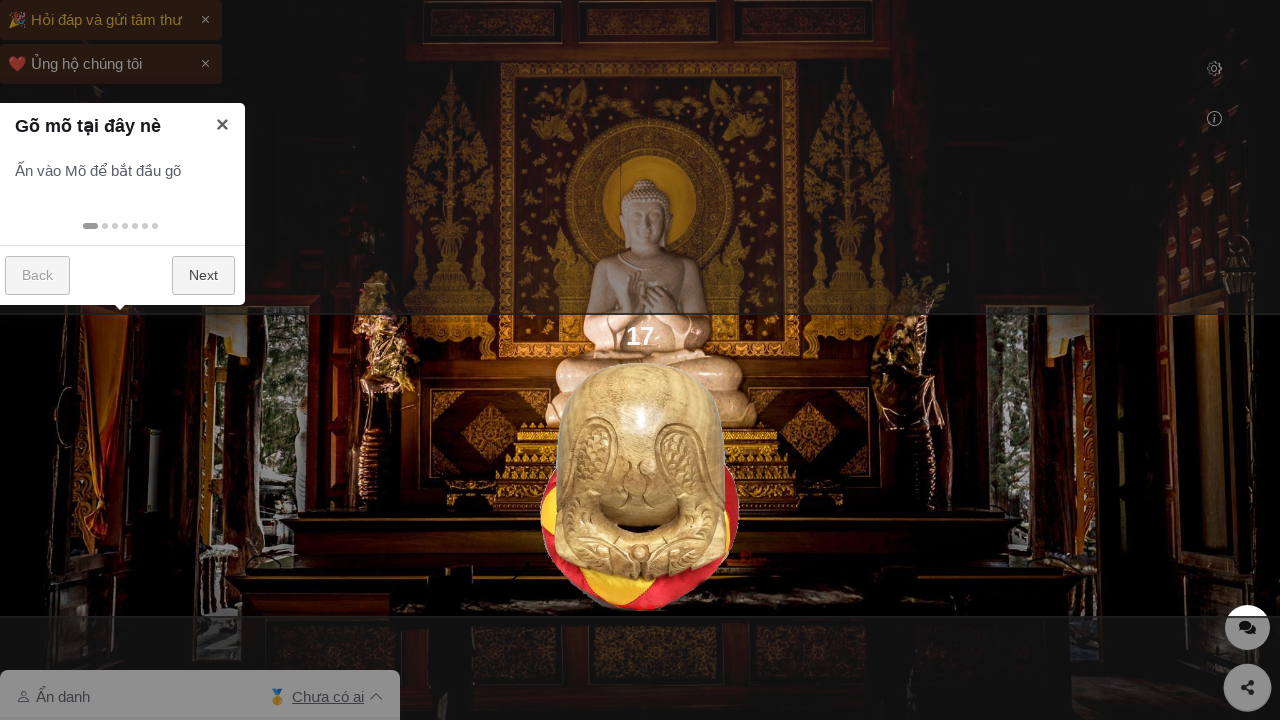

Clicked bonk image (click 18/50) at (640, 486) on #bonk
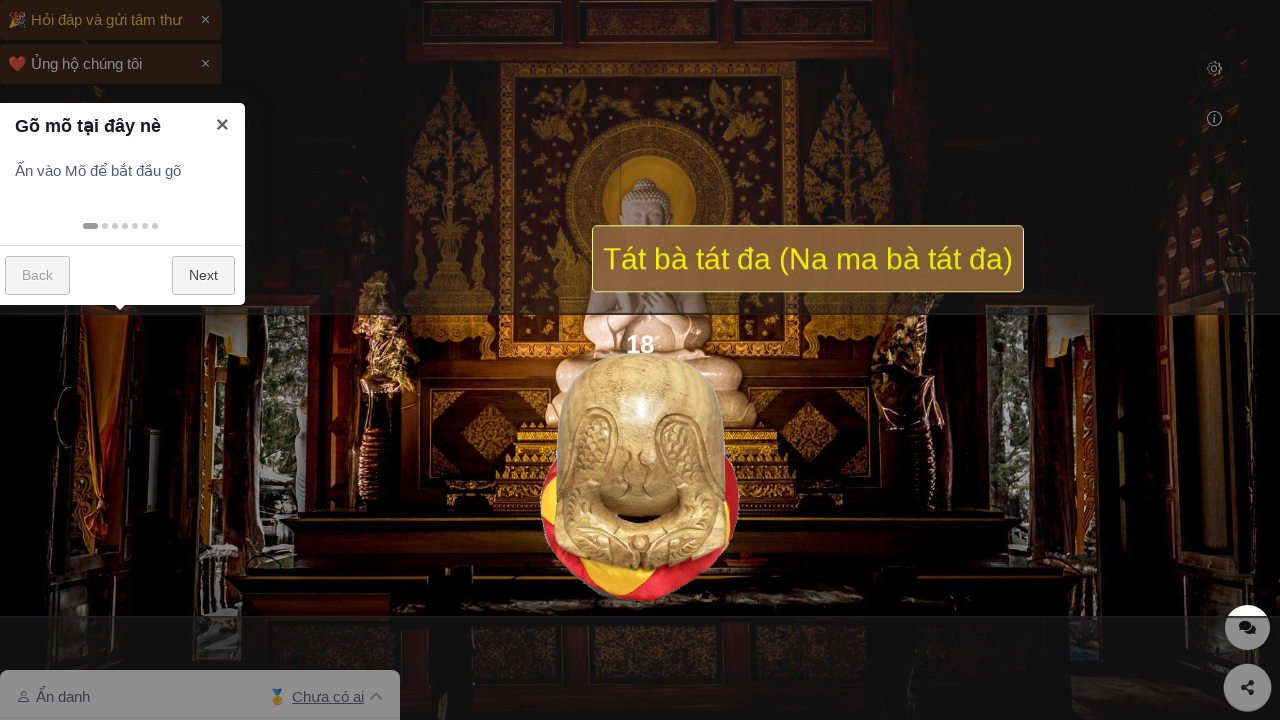

Waited 100ms before next click
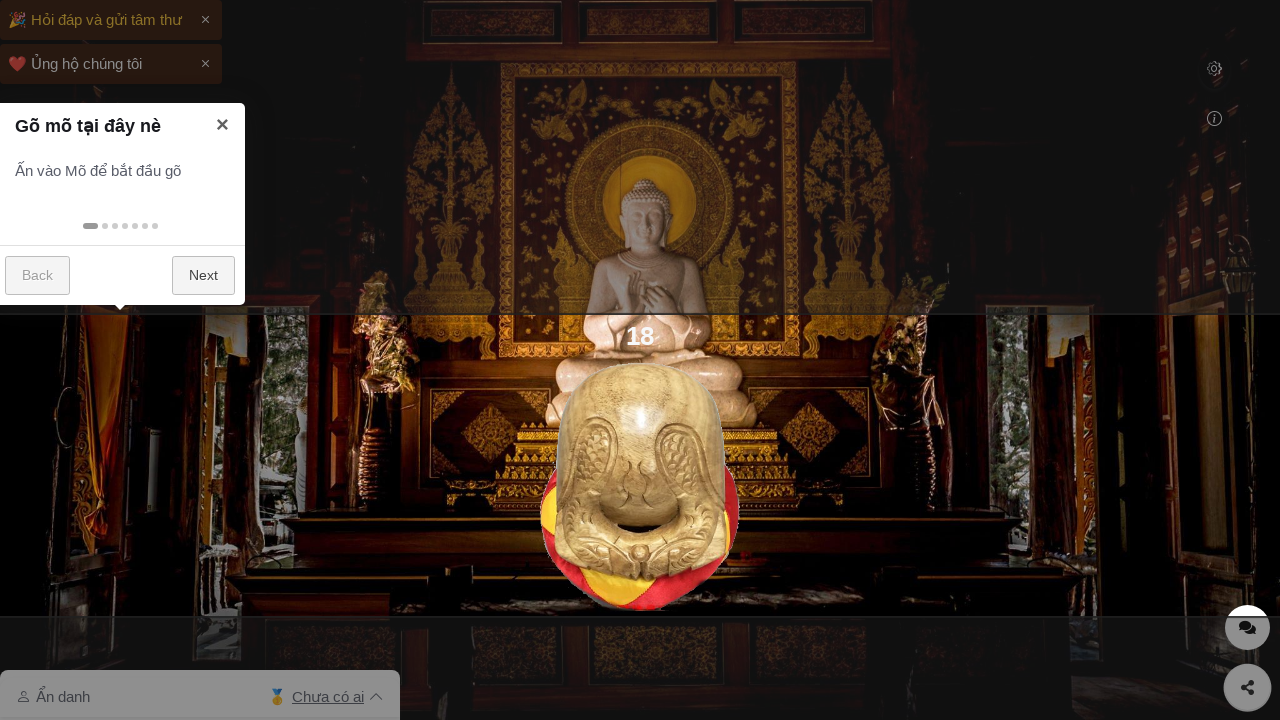

Clicked bonk image (click 19/50) at (640, 486) on #bonk
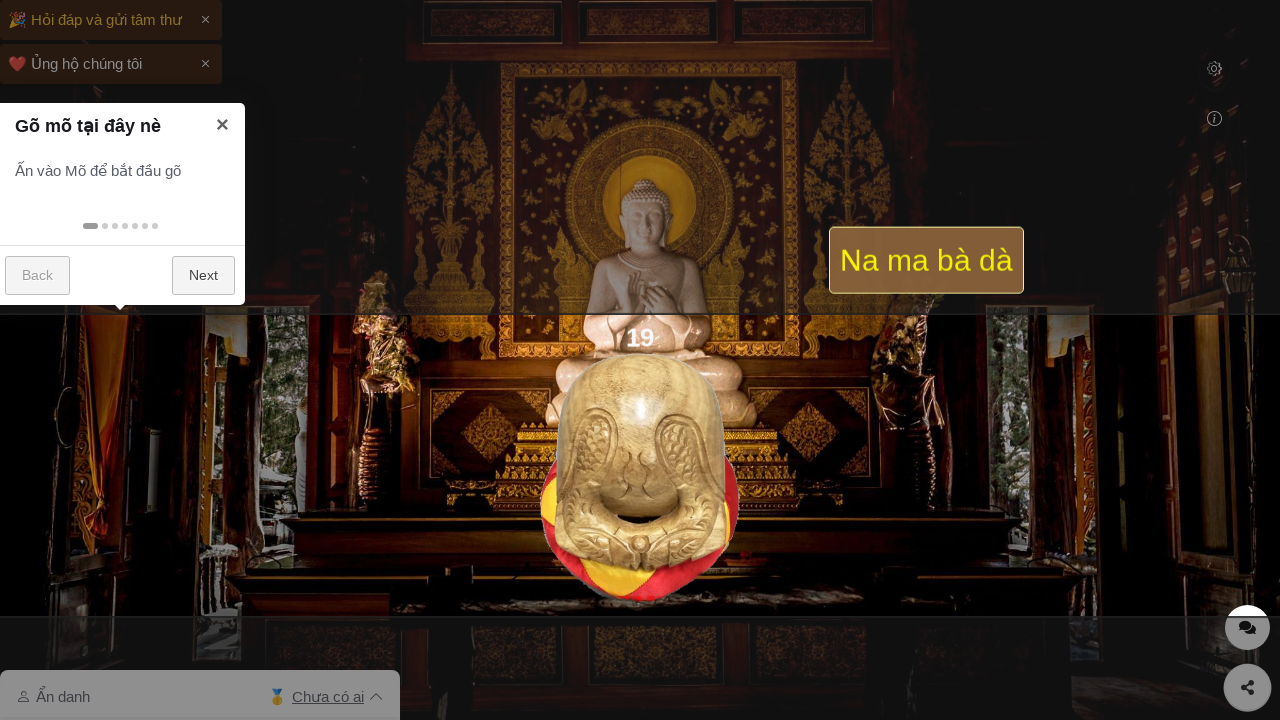

Waited 100ms before next click
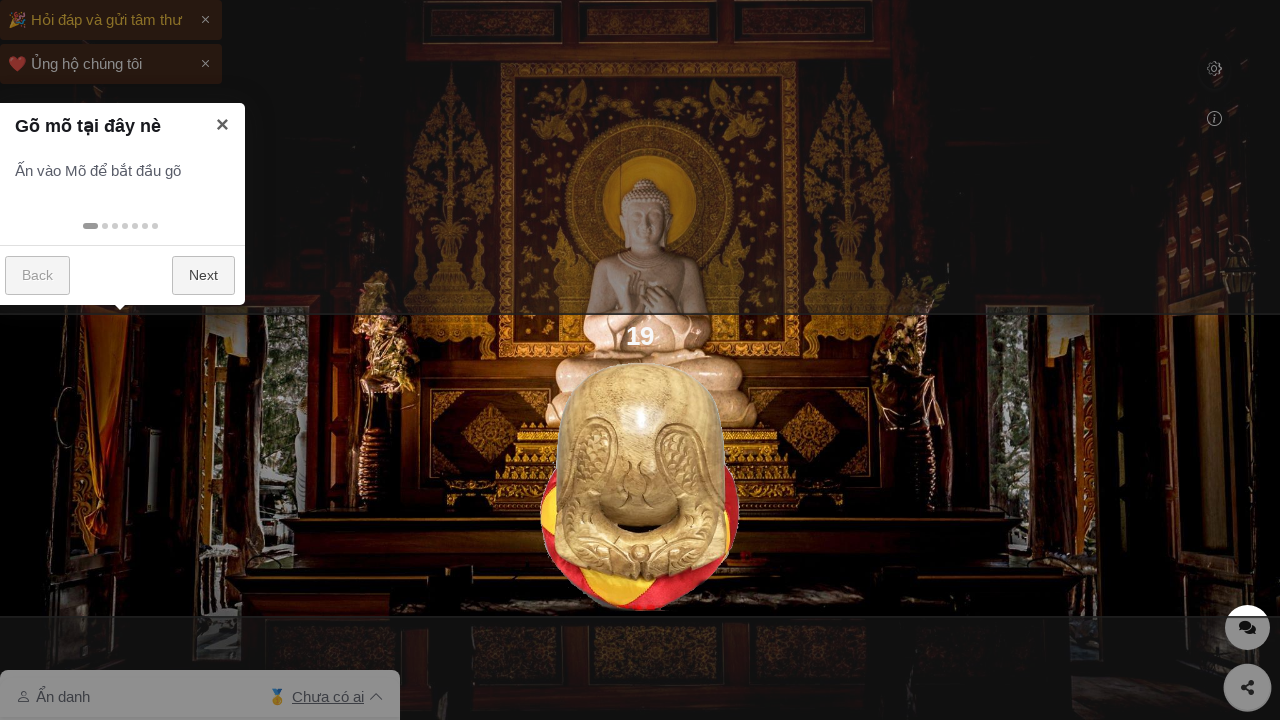

Clicked bonk image (click 20/50) at (640, 486) on #bonk
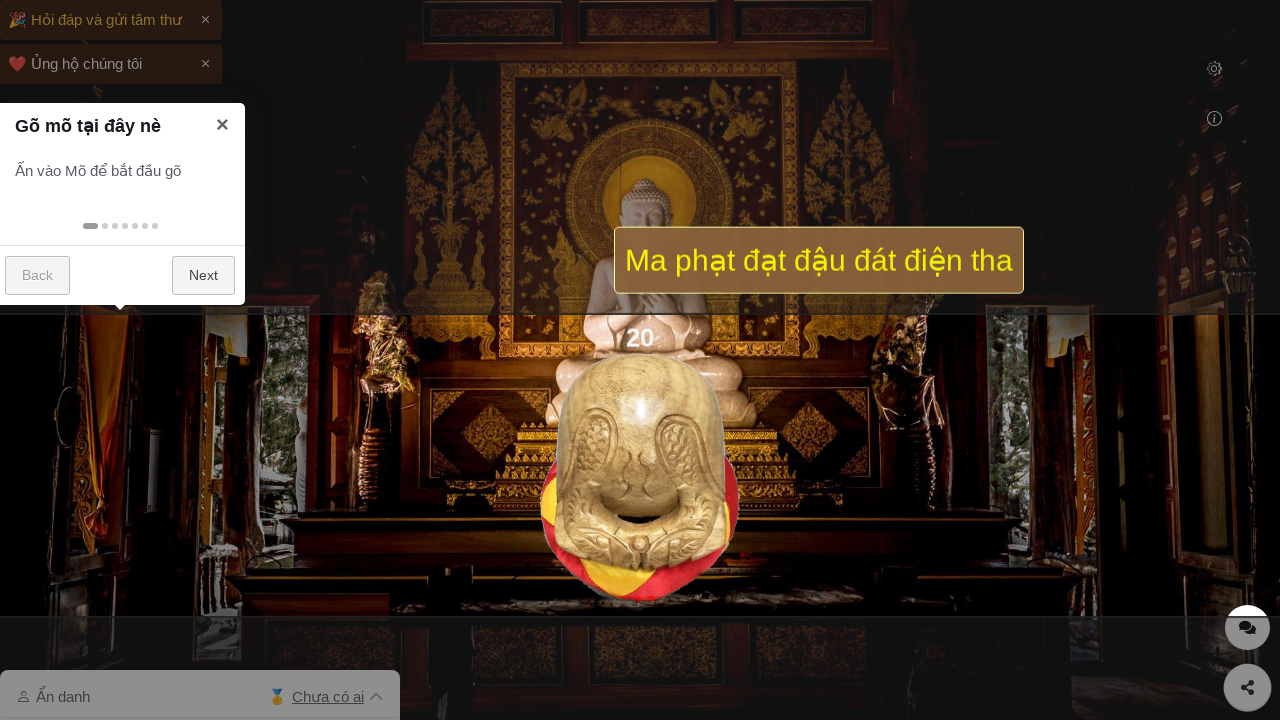

Waited 100ms before next click
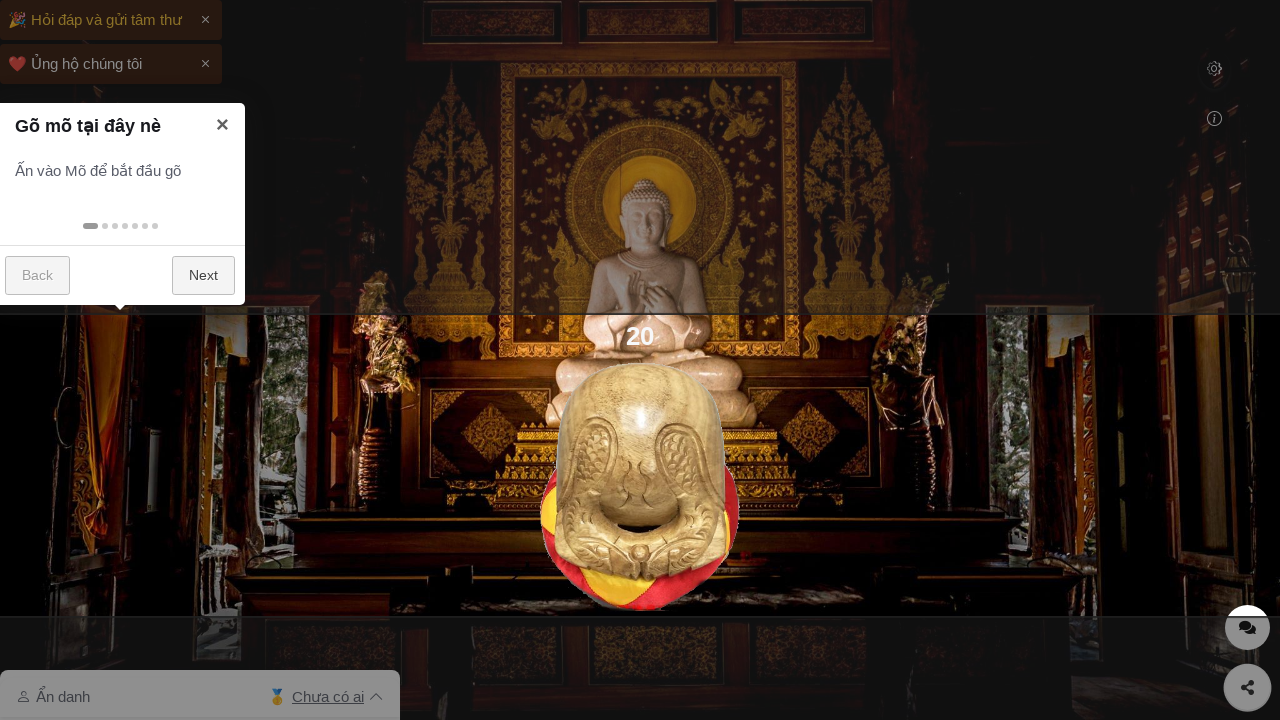

Clicked bonk image (click 21/50) at (640, 486) on #bonk
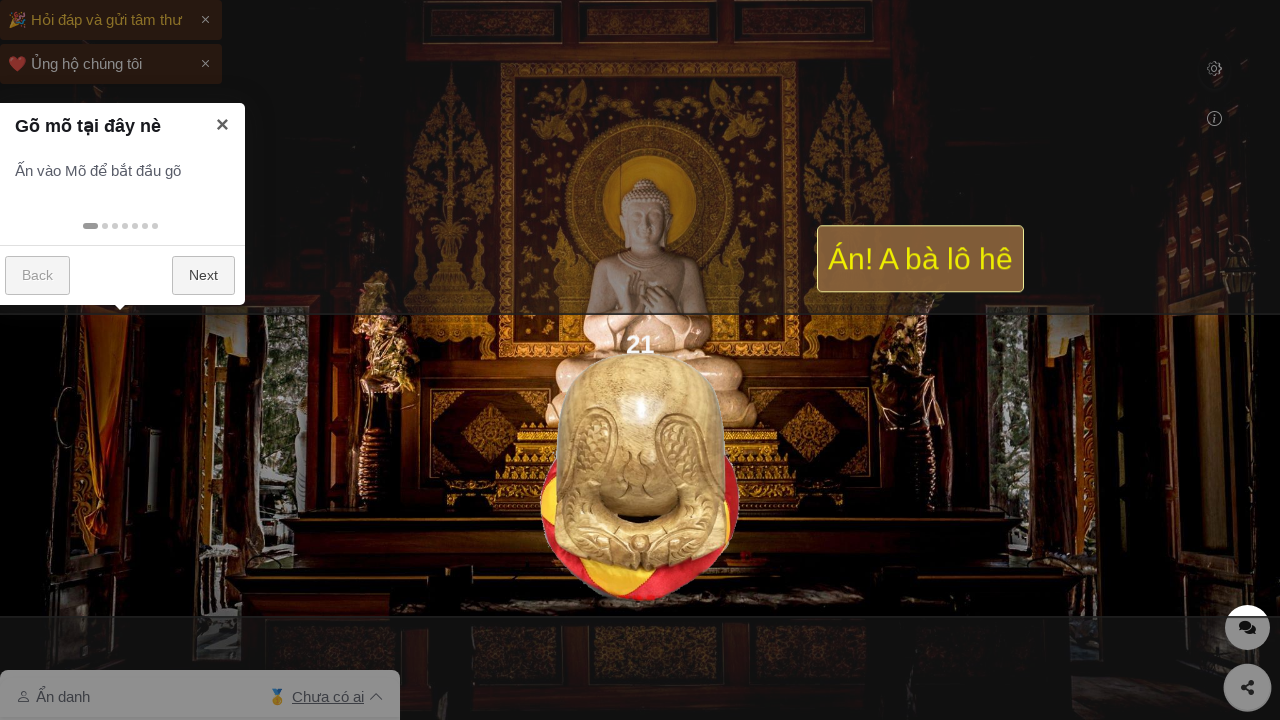

Waited 100ms before next click
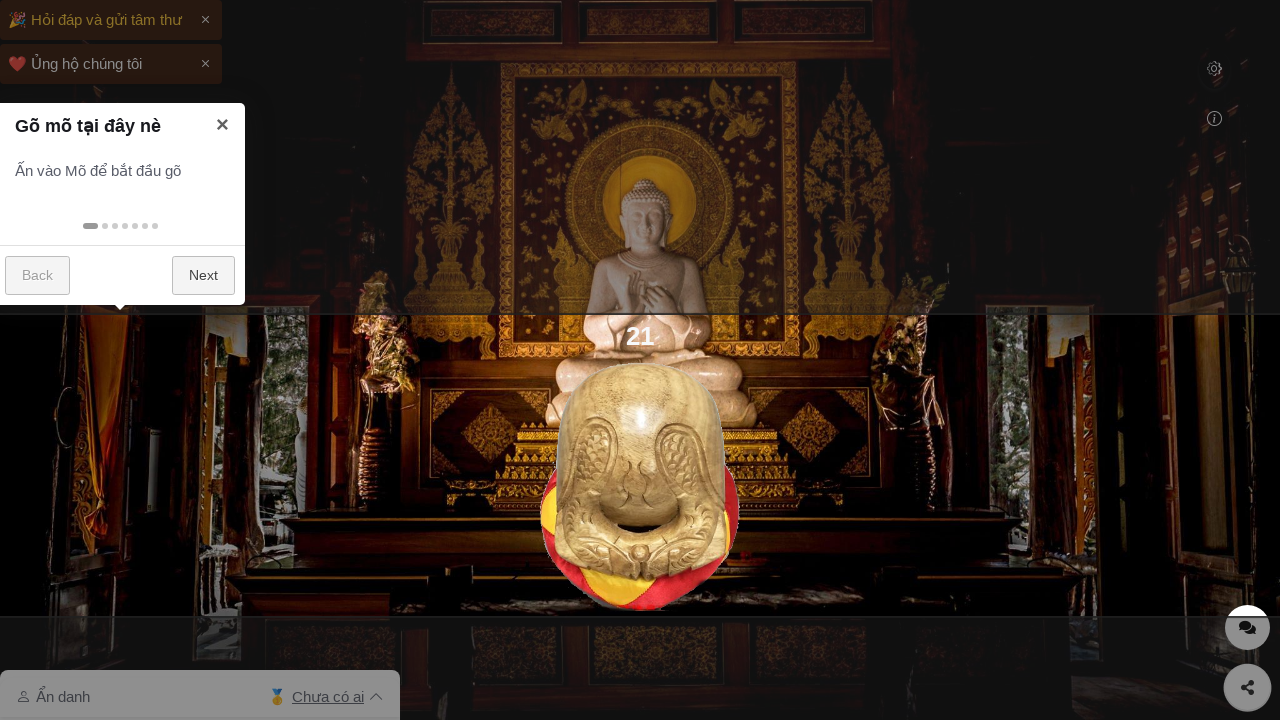

Clicked bonk image (click 22/50) at (640, 486) on #bonk
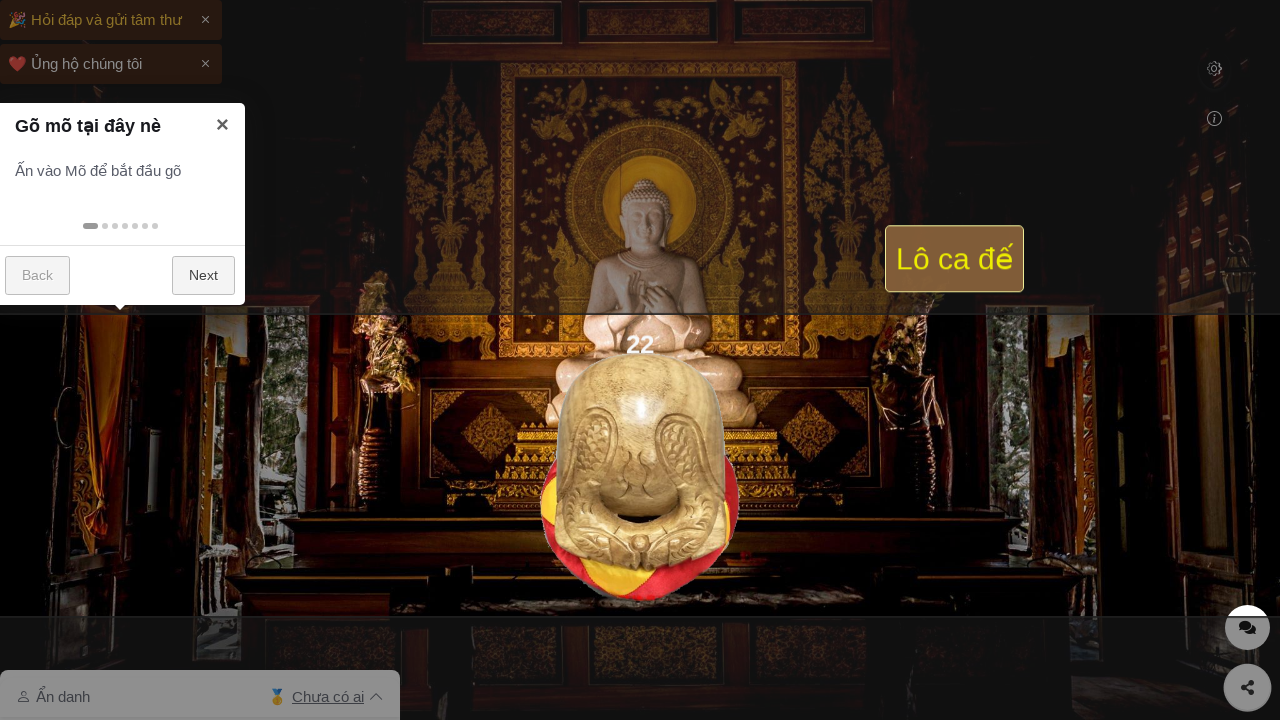

Waited 100ms before next click
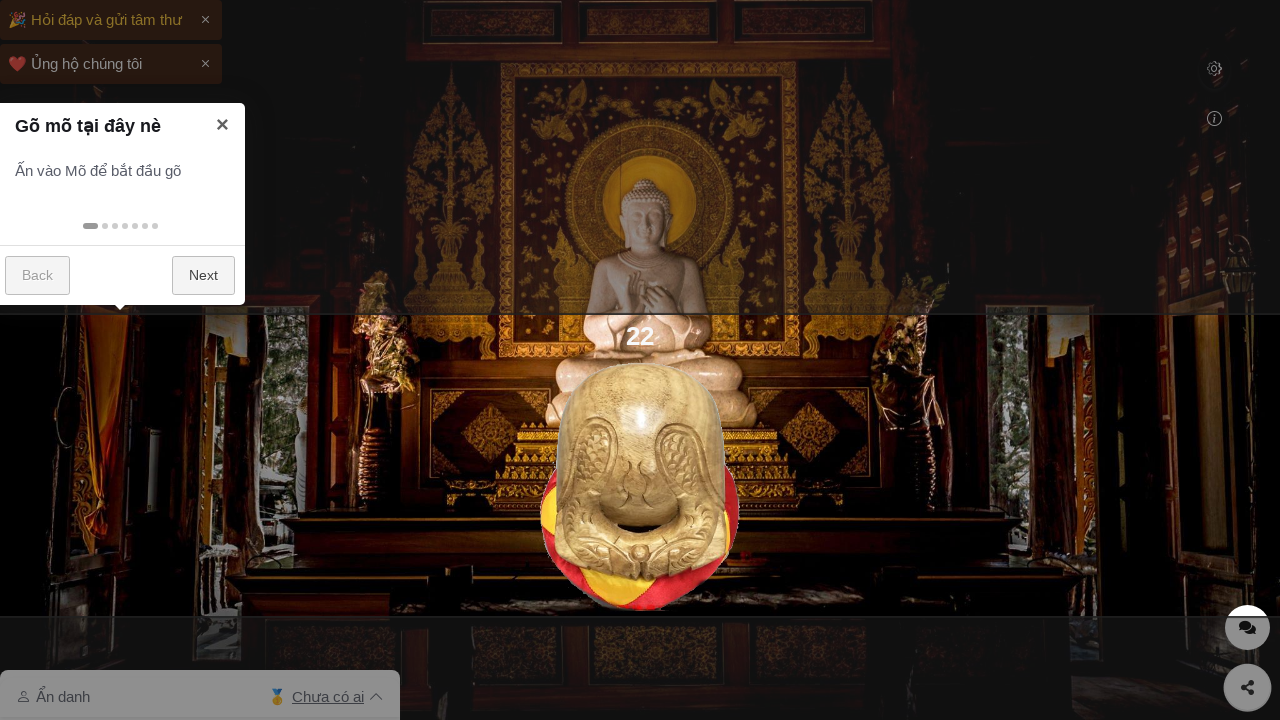

Clicked bonk image (click 23/50) at (640, 486) on #bonk
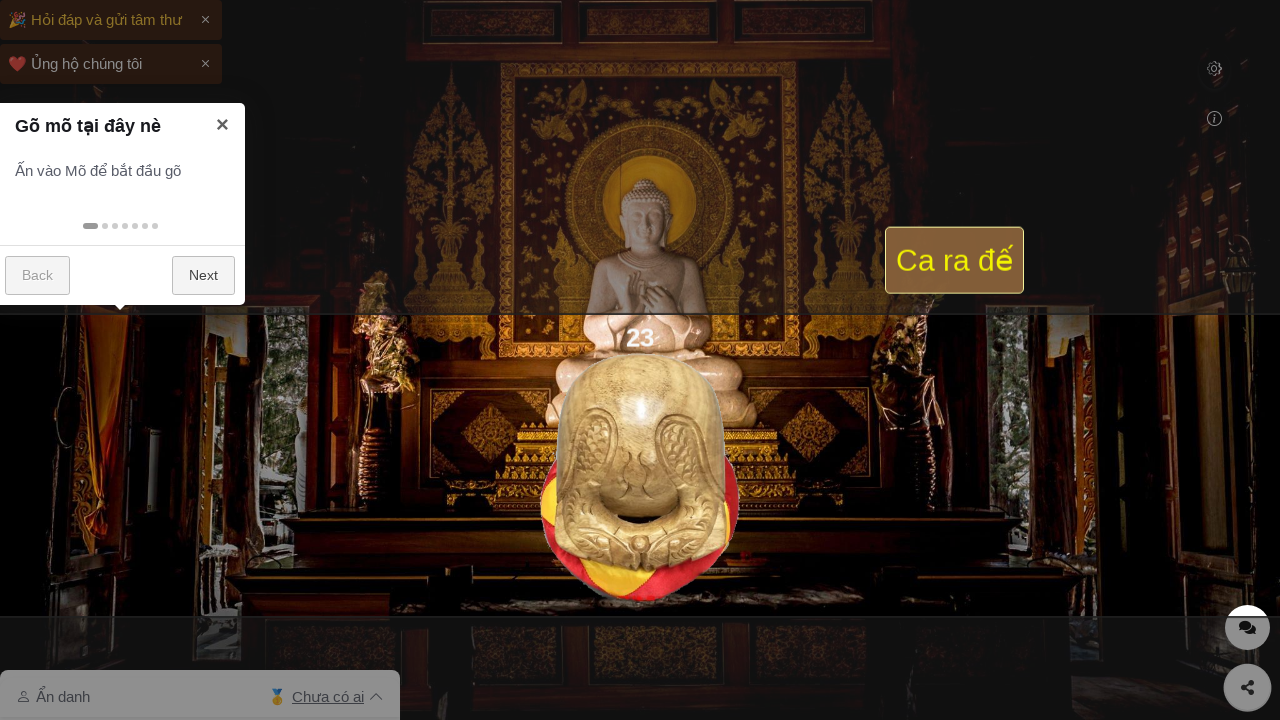

Waited 100ms before next click
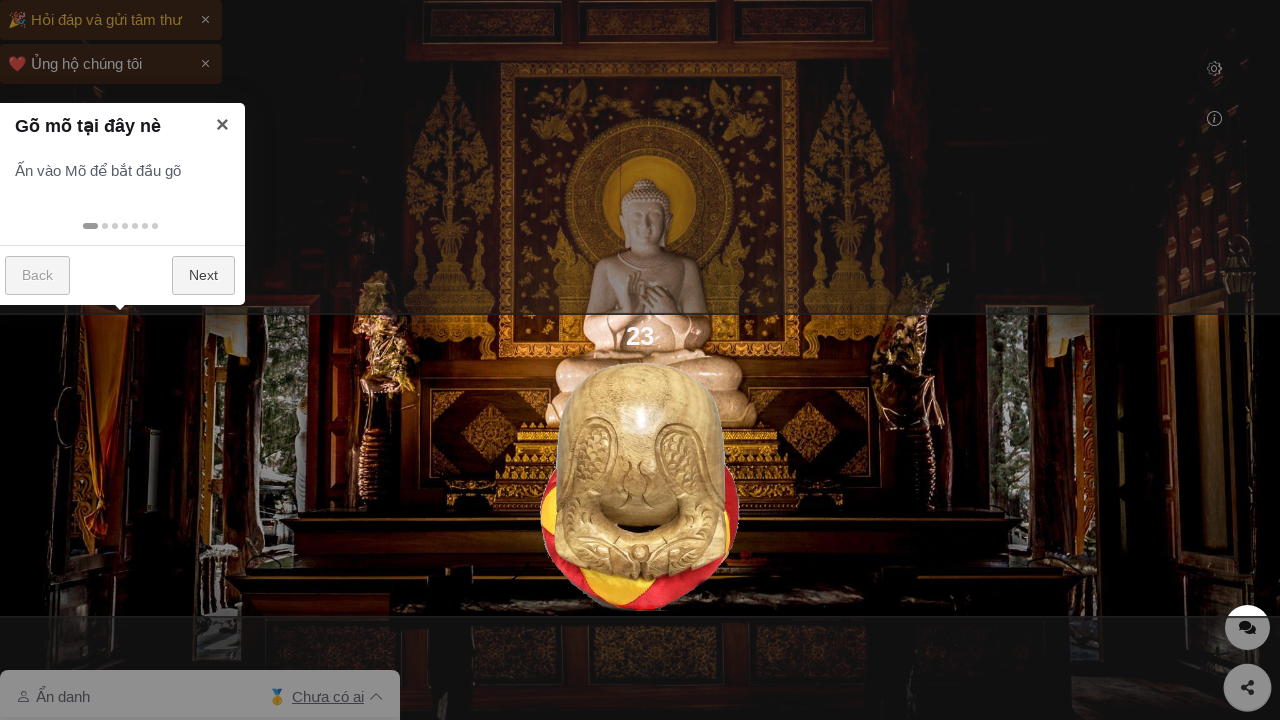

Clicked bonk image (click 24/50) at (640, 486) on #bonk
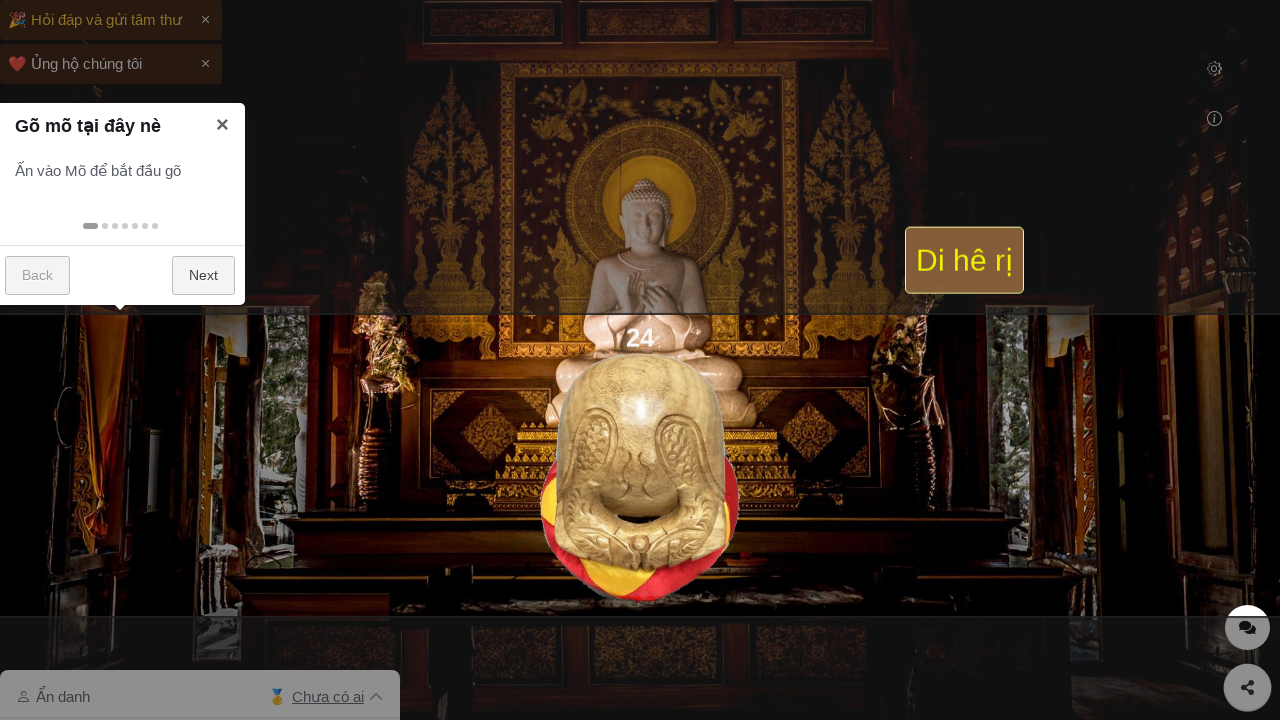

Waited 100ms before next click
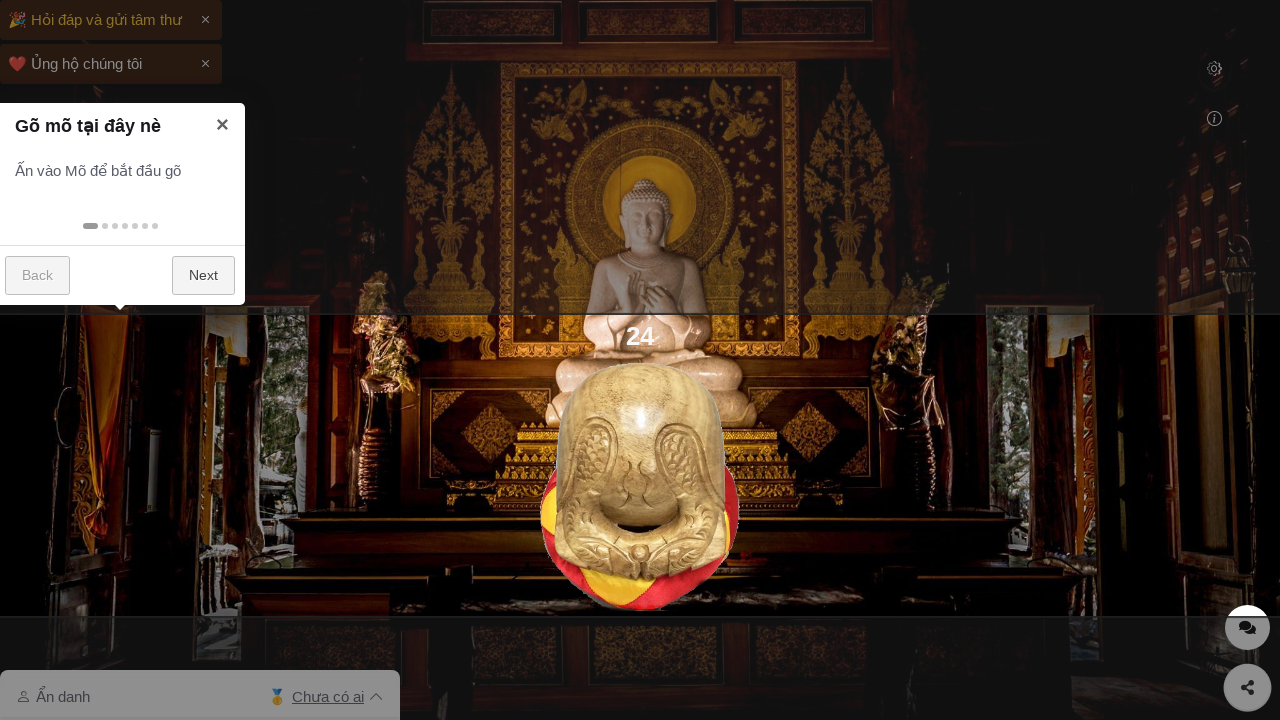

Clicked bonk image (click 25/50) at (640, 486) on #bonk
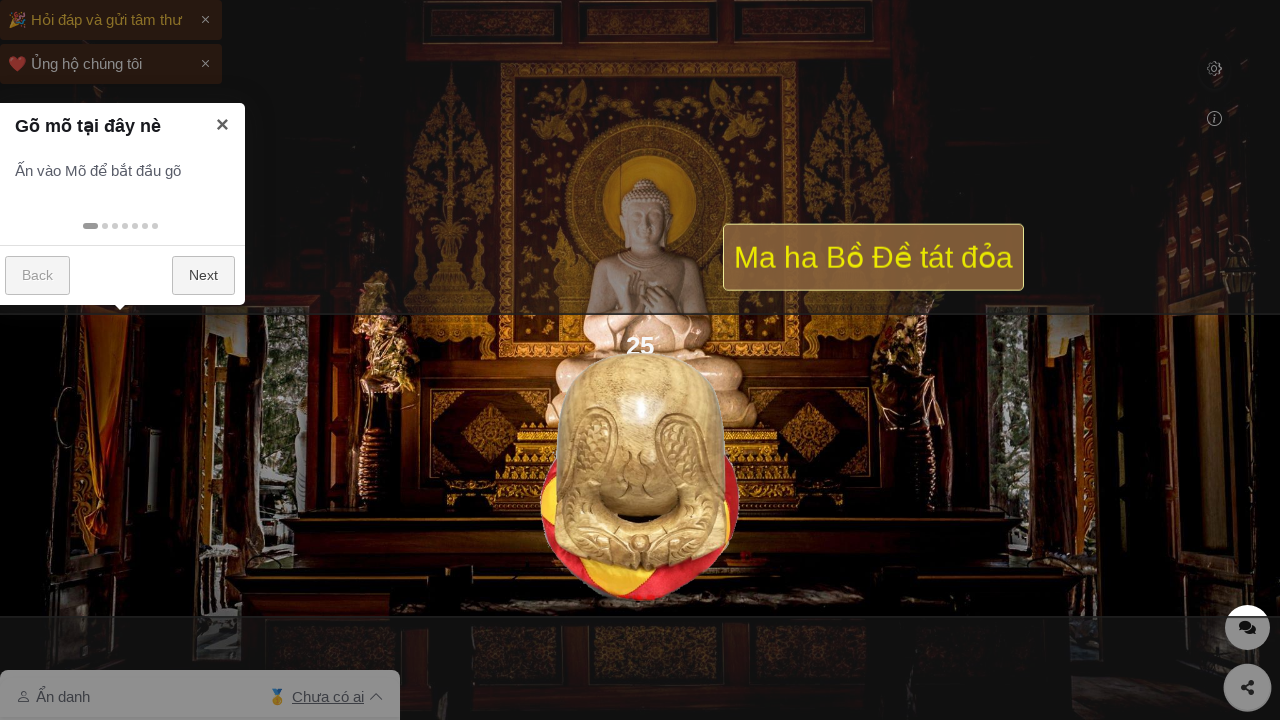

Waited 100ms before next click
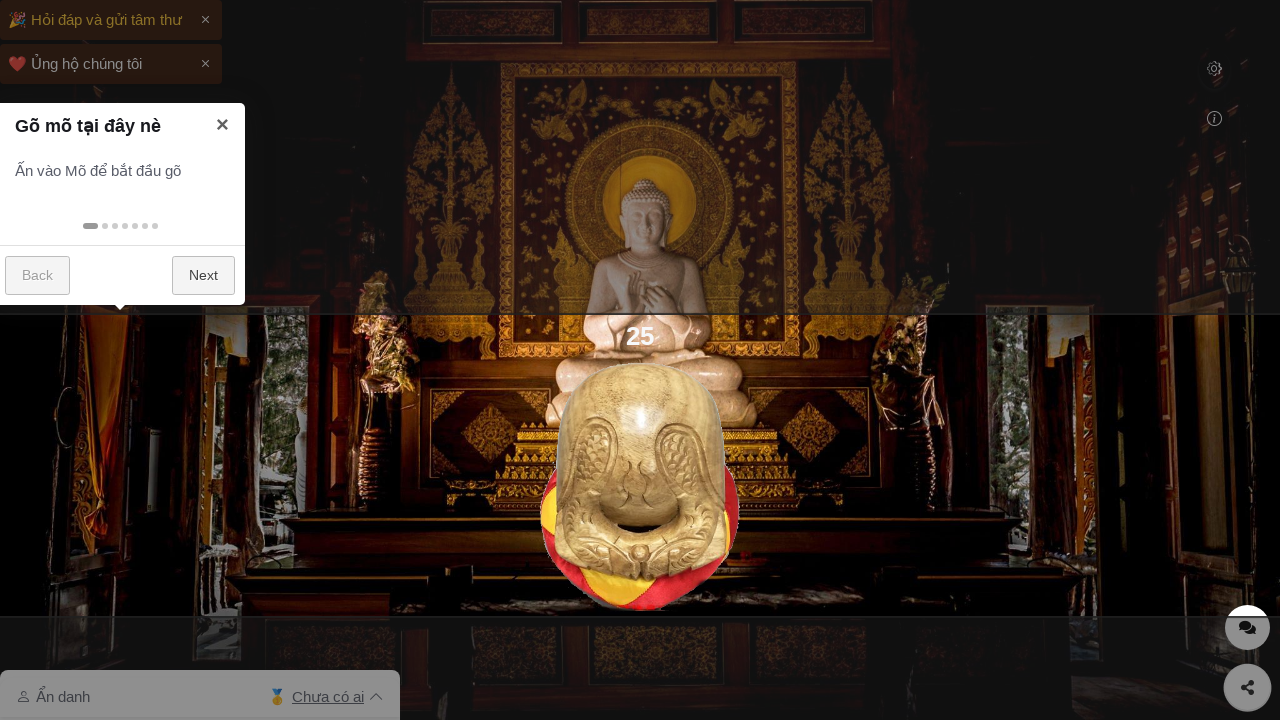

Clicked bonk image (click 26/50) at (640, 486) on #bonk
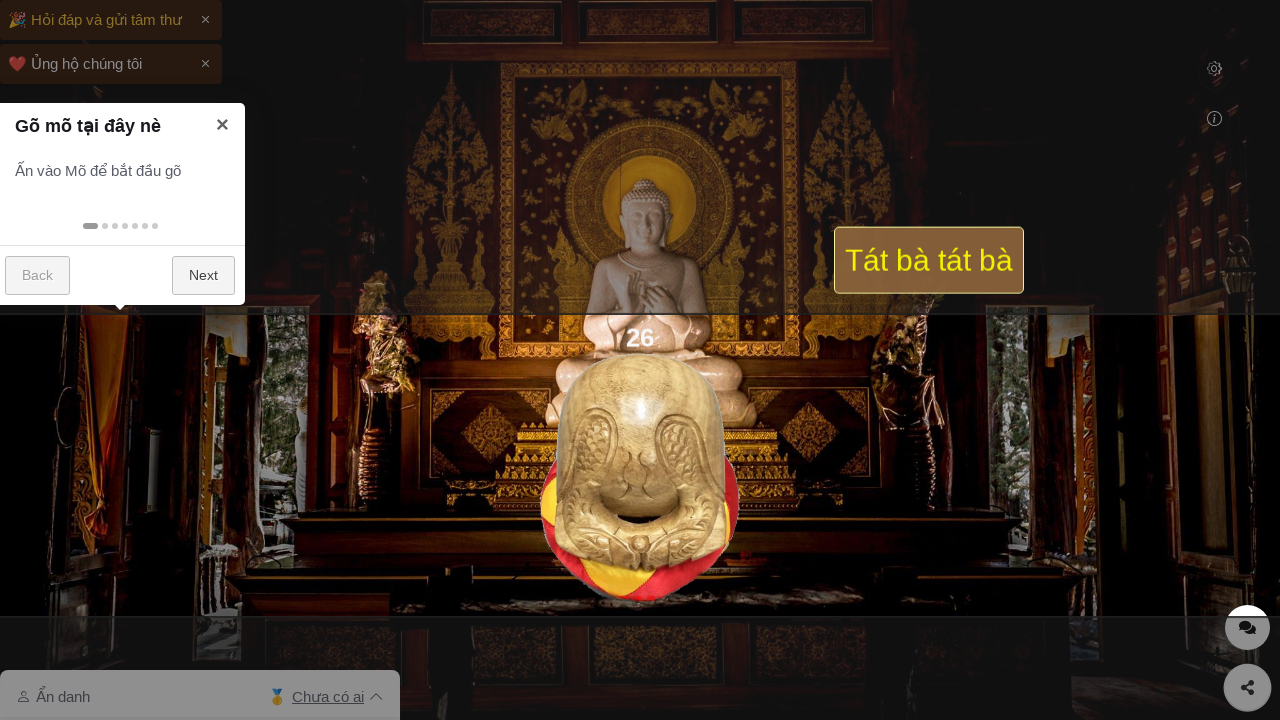

Waited 100ms before next click
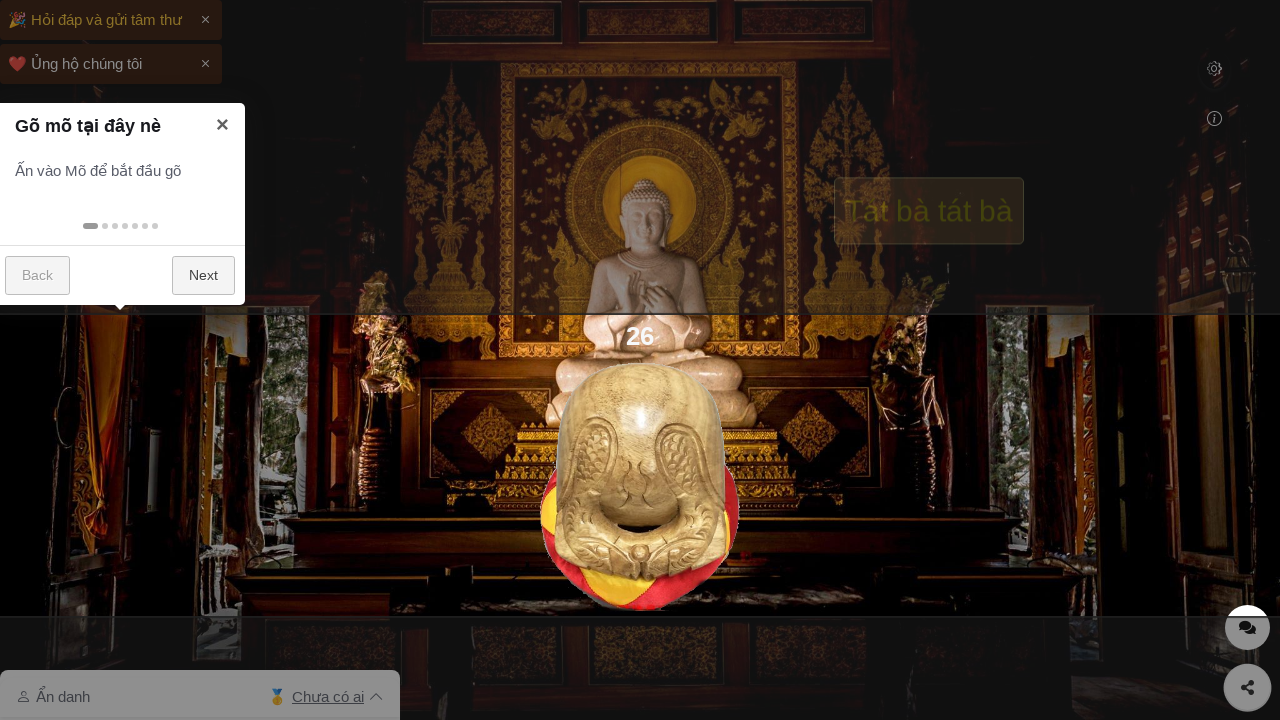

Clicked bonk image (click 27/50) at (640, 486) on #bonk
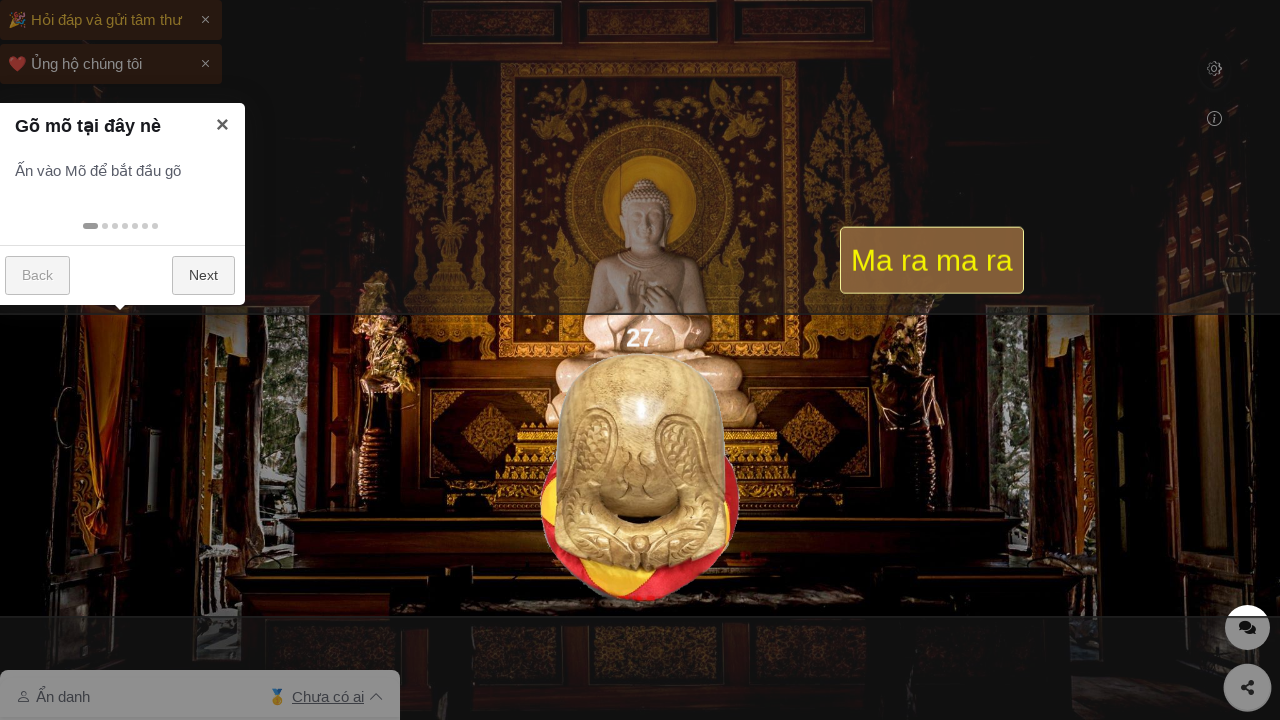

Waited 100ms before next click
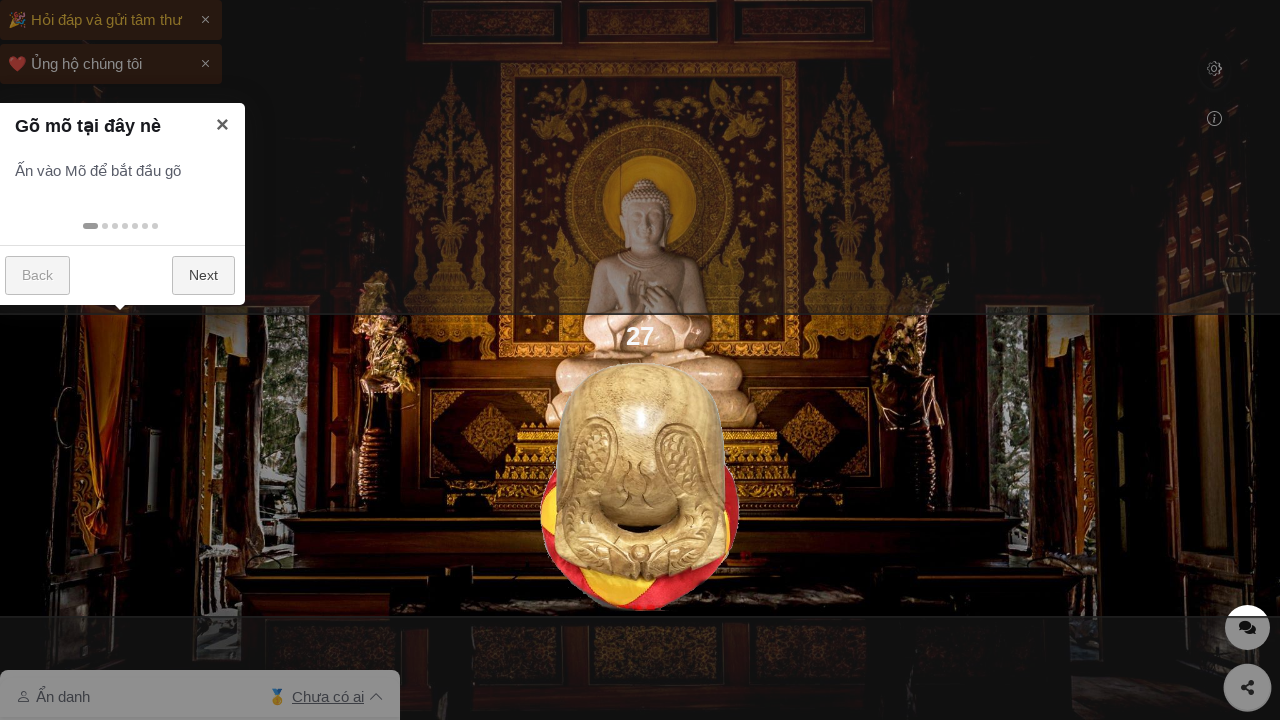

Clicked bonk image (click 28/50) at (640, 486) on #bonk
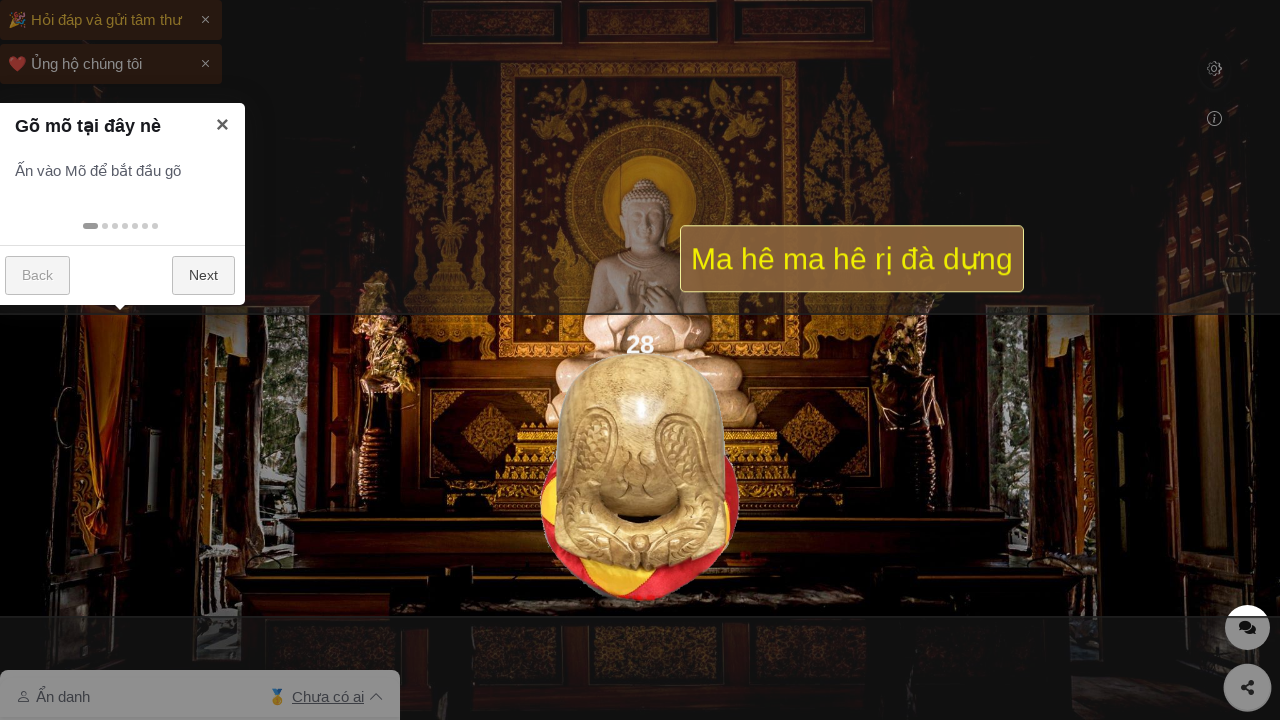

Waited 100ms before next click
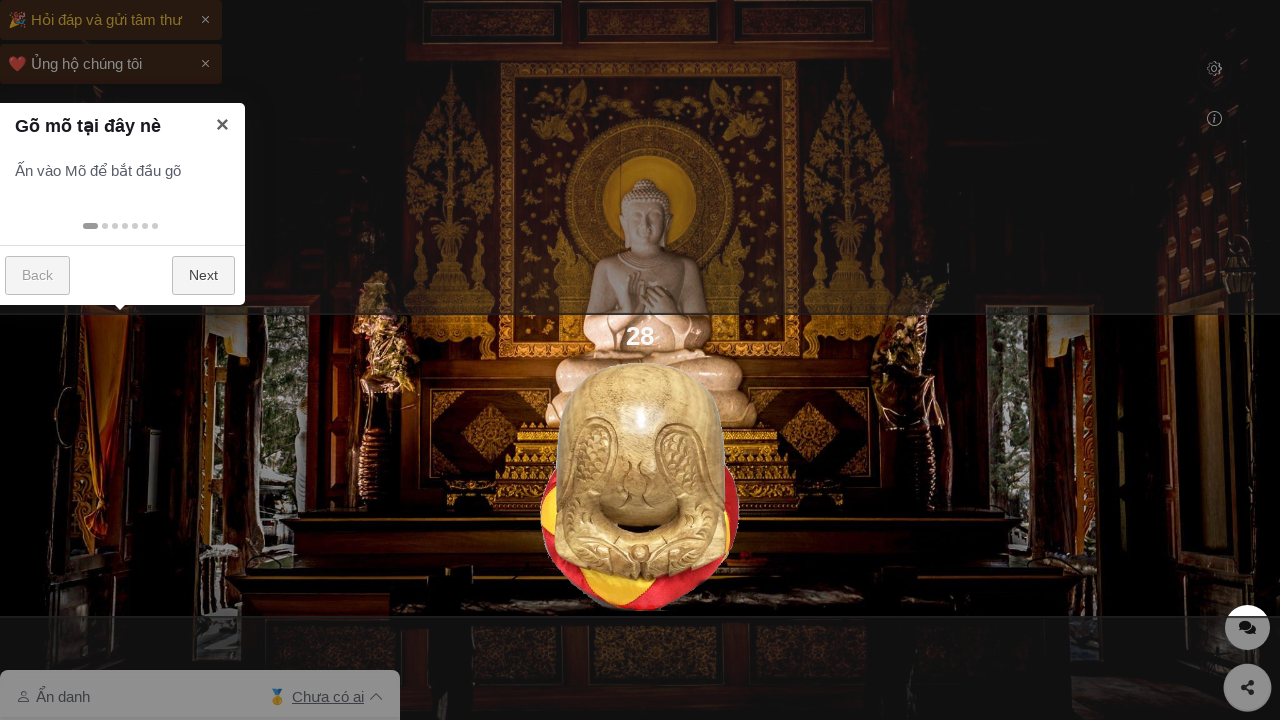

Clicked bonk image (click 29/50) at (640, 486) on #bonk
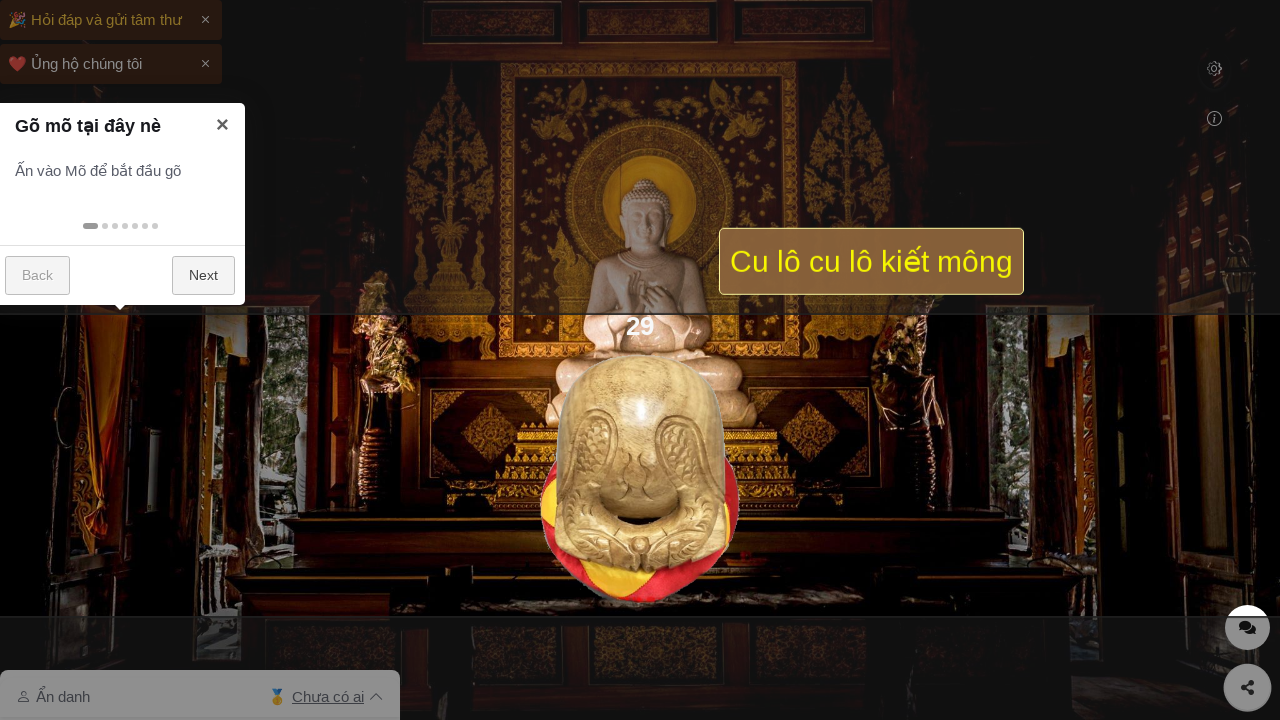

Waited 100ms before next click
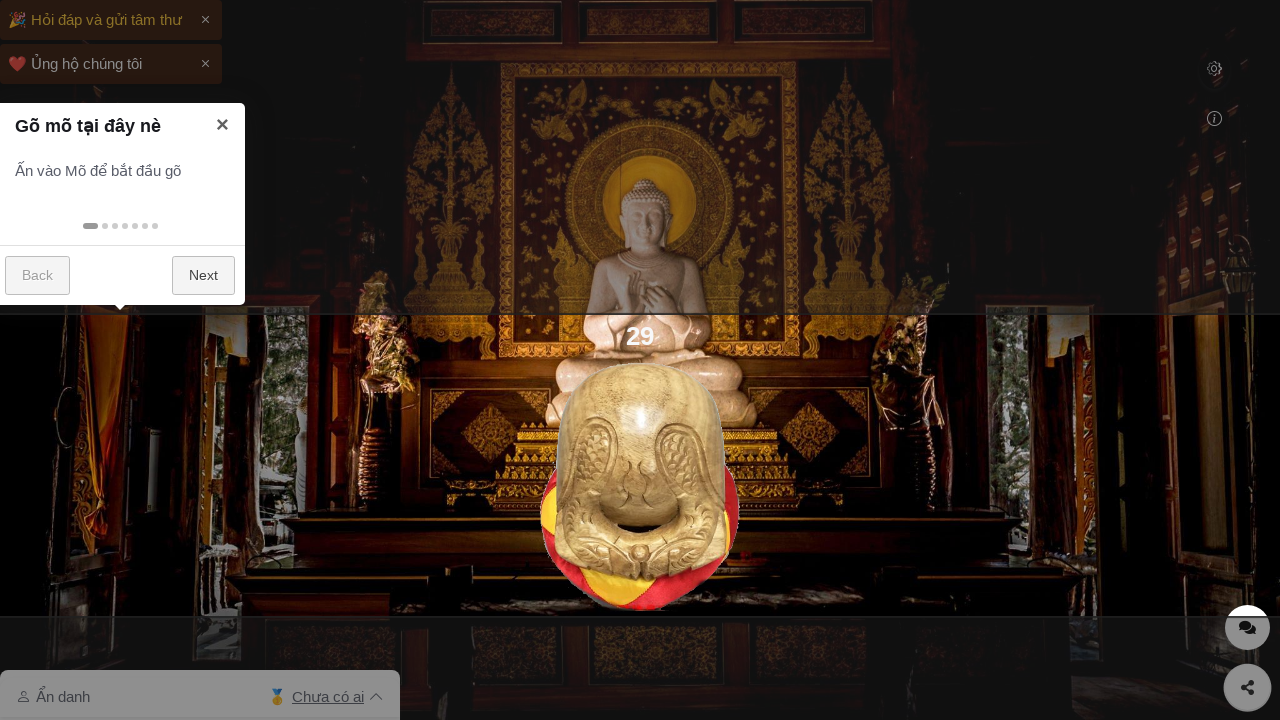

Clicked bonk image (click 30/50) at (640, 486) on #bonk
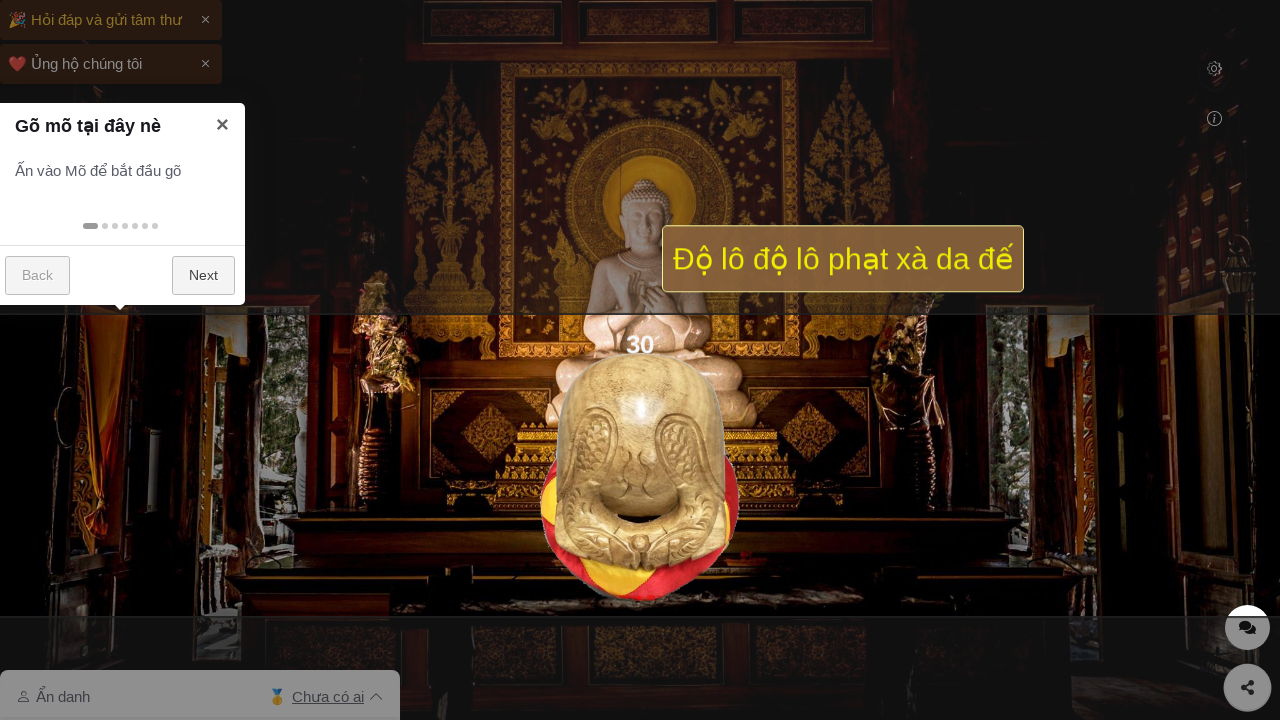

Waited 100ms before next click
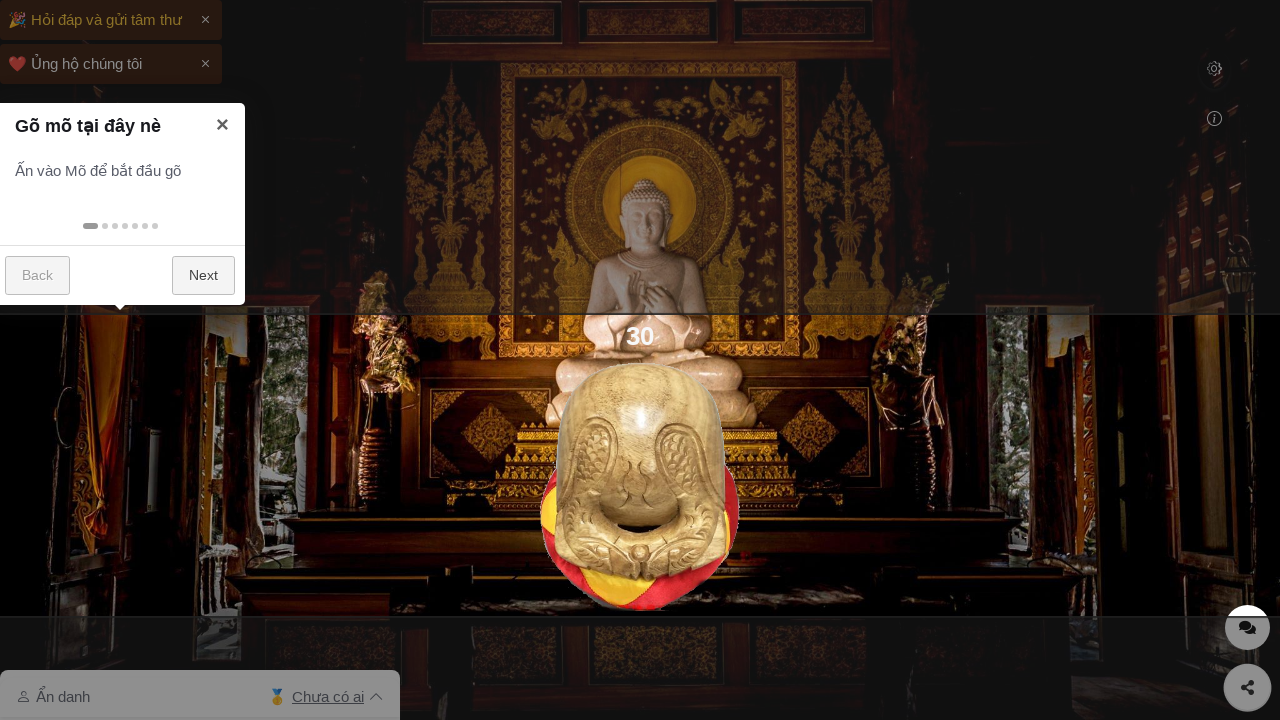

Clicked bonk image (click 31/50) at (640, 486) on #bonk
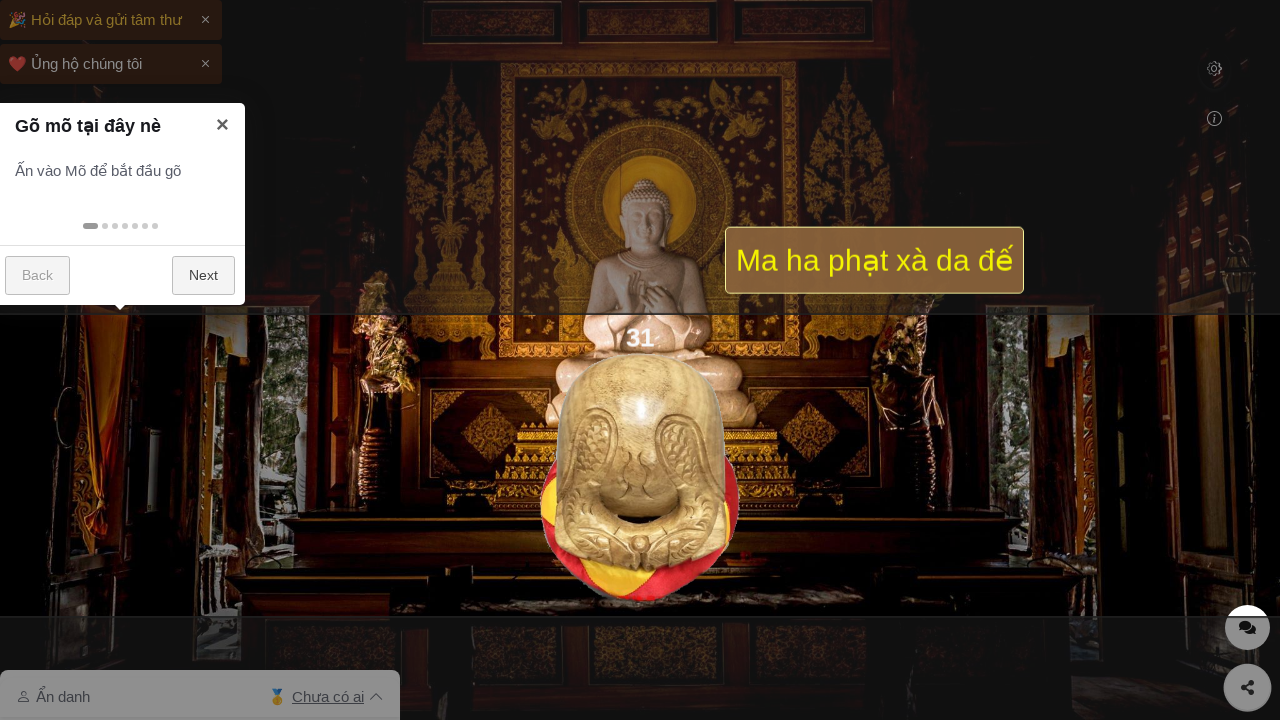

Waited 100ms before next click
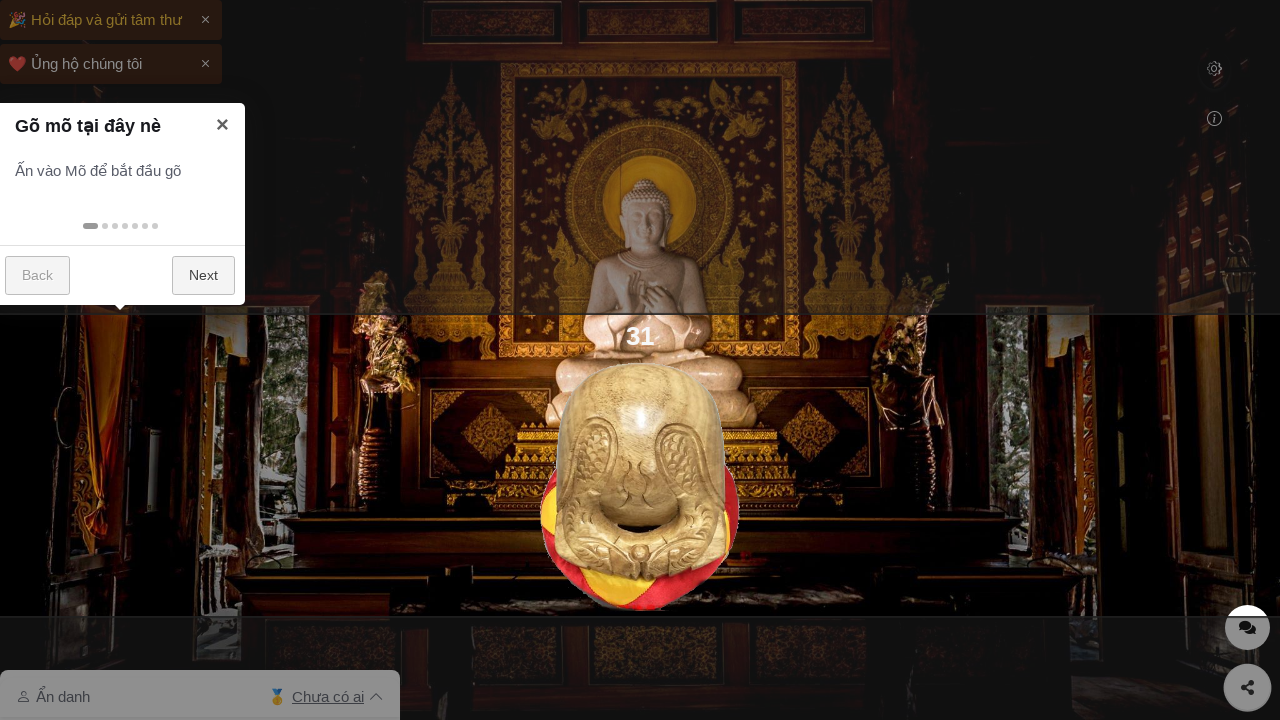

Clicked bonk image (click 32/50) at (640, 486) on #bonk
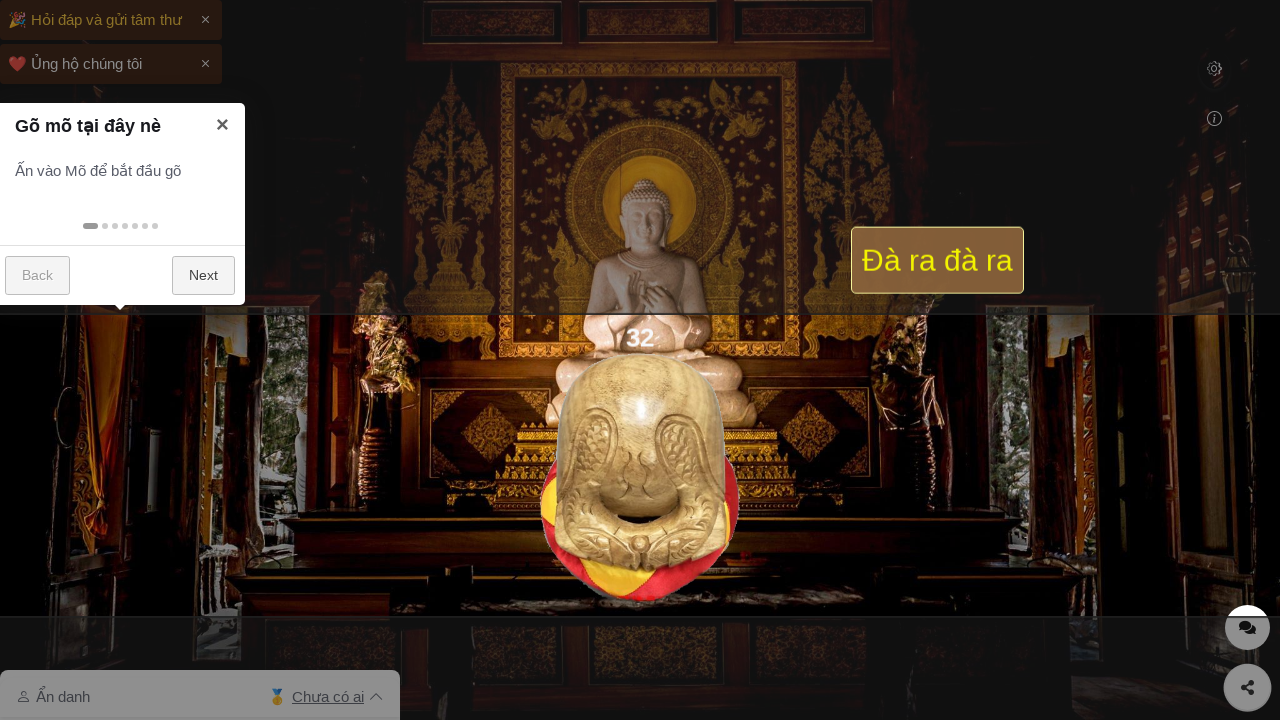

Waited 100ms before next click
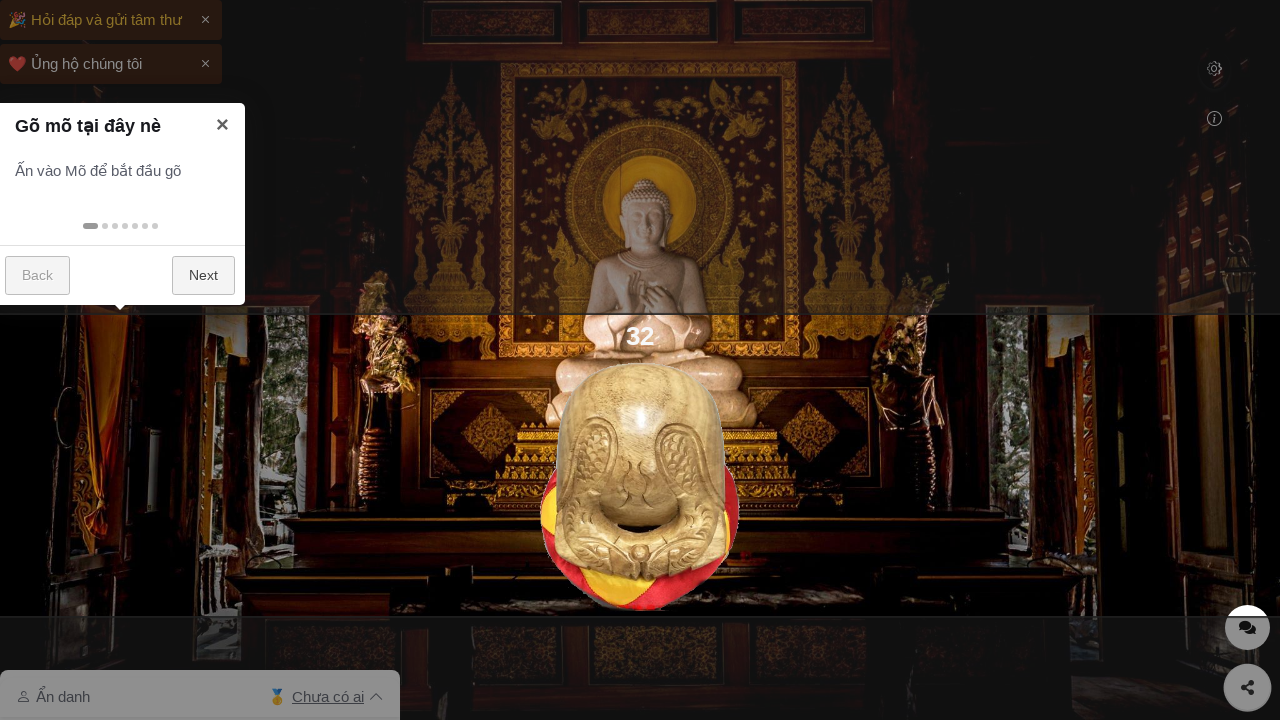

Clicked bonk image (click 33/50) at (640, 486) on #bonk
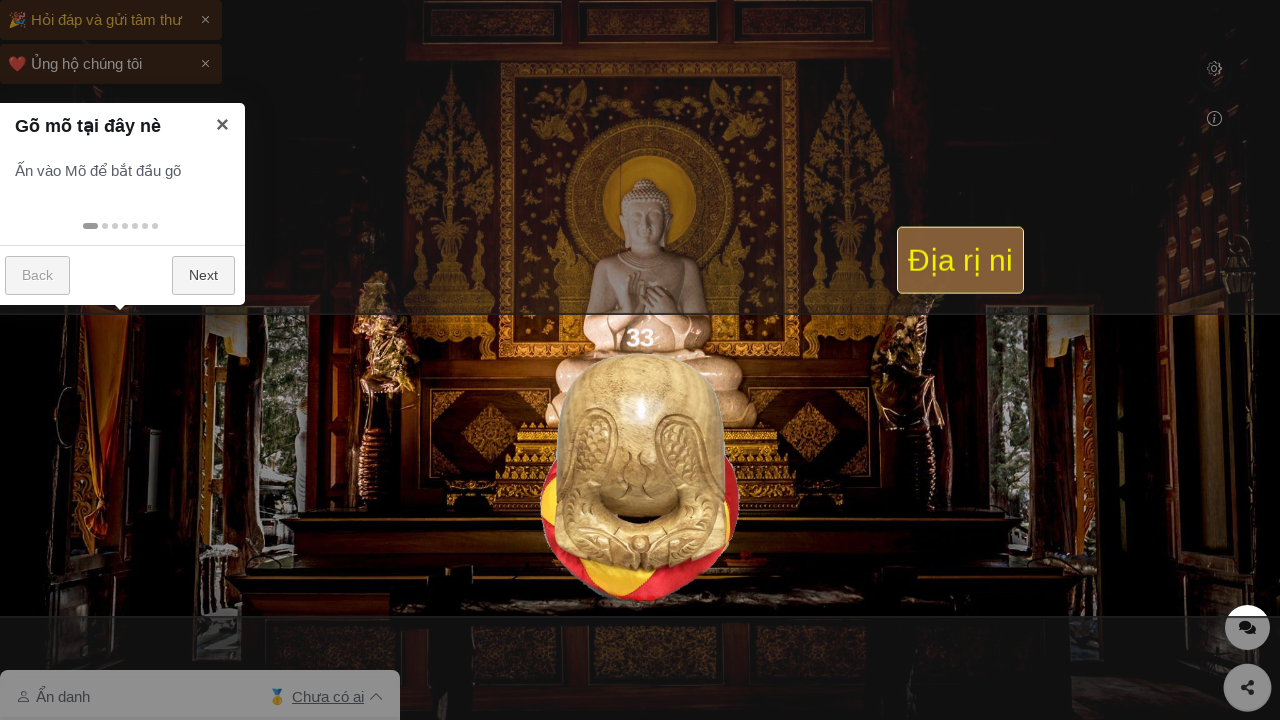

Waited 100ms before next click
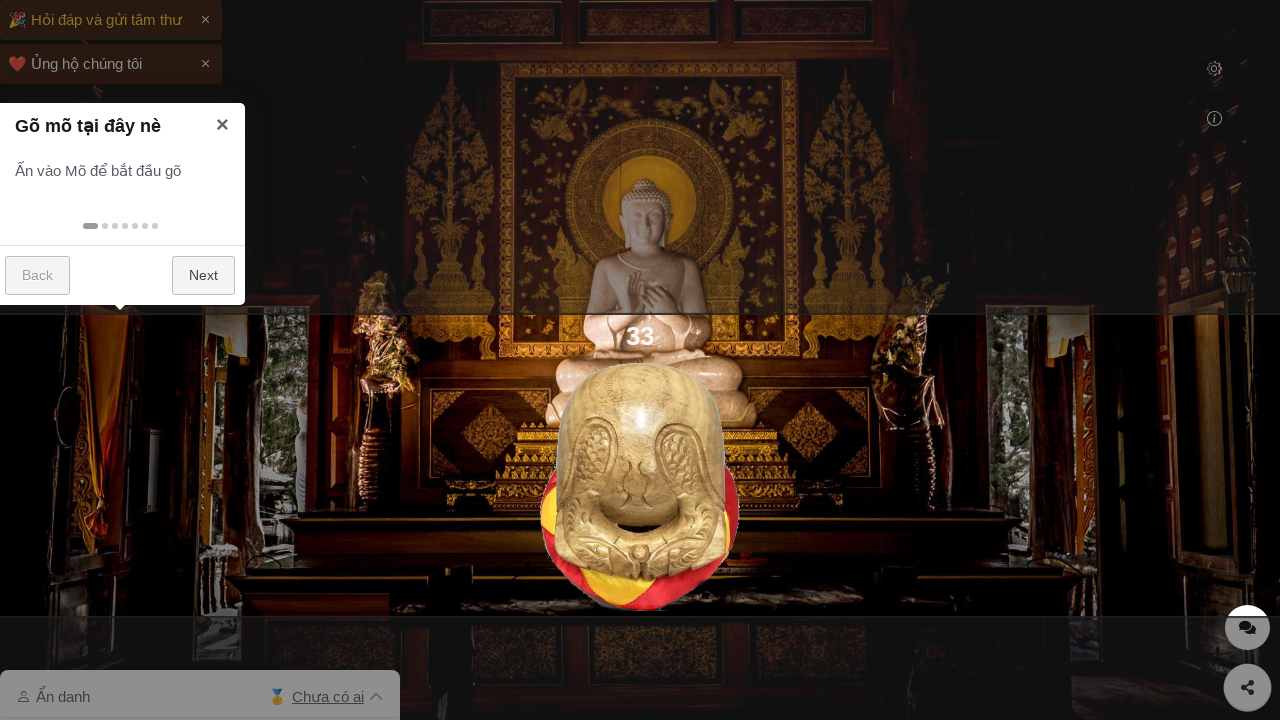

Clicked bonk image (click 34/50) at (640, 486) on #bonk
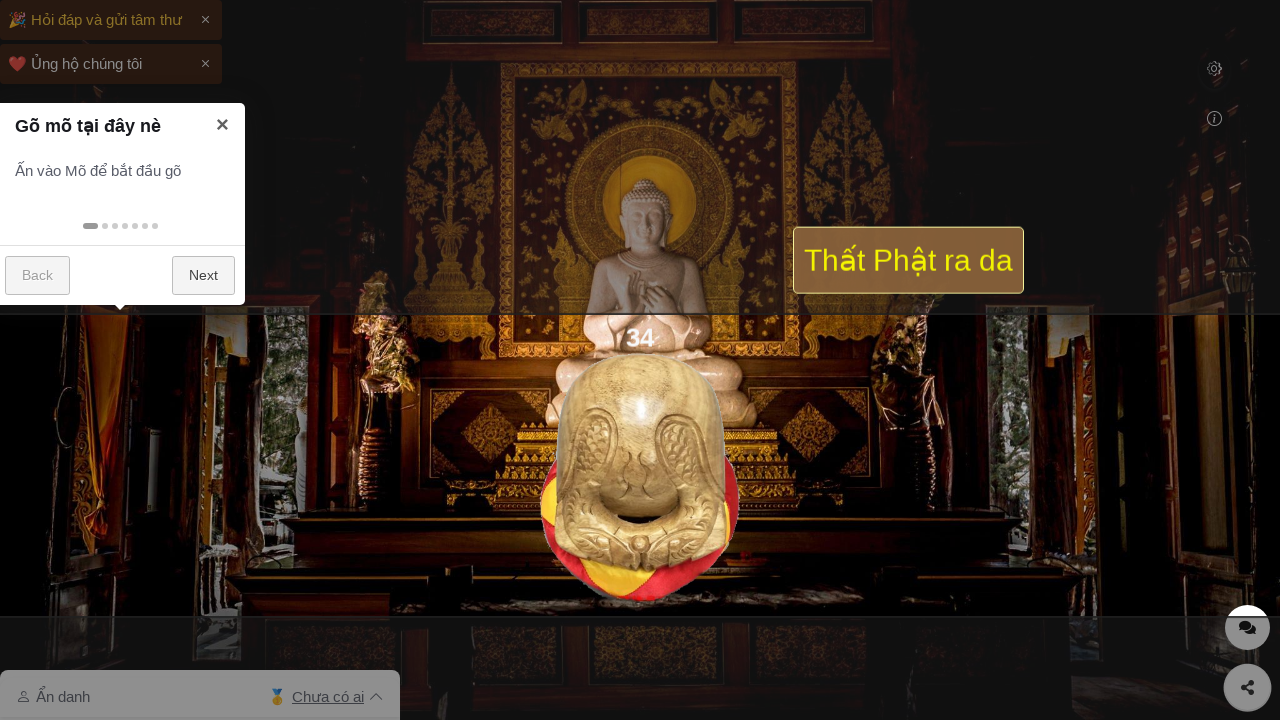

Waited 100ms before next click
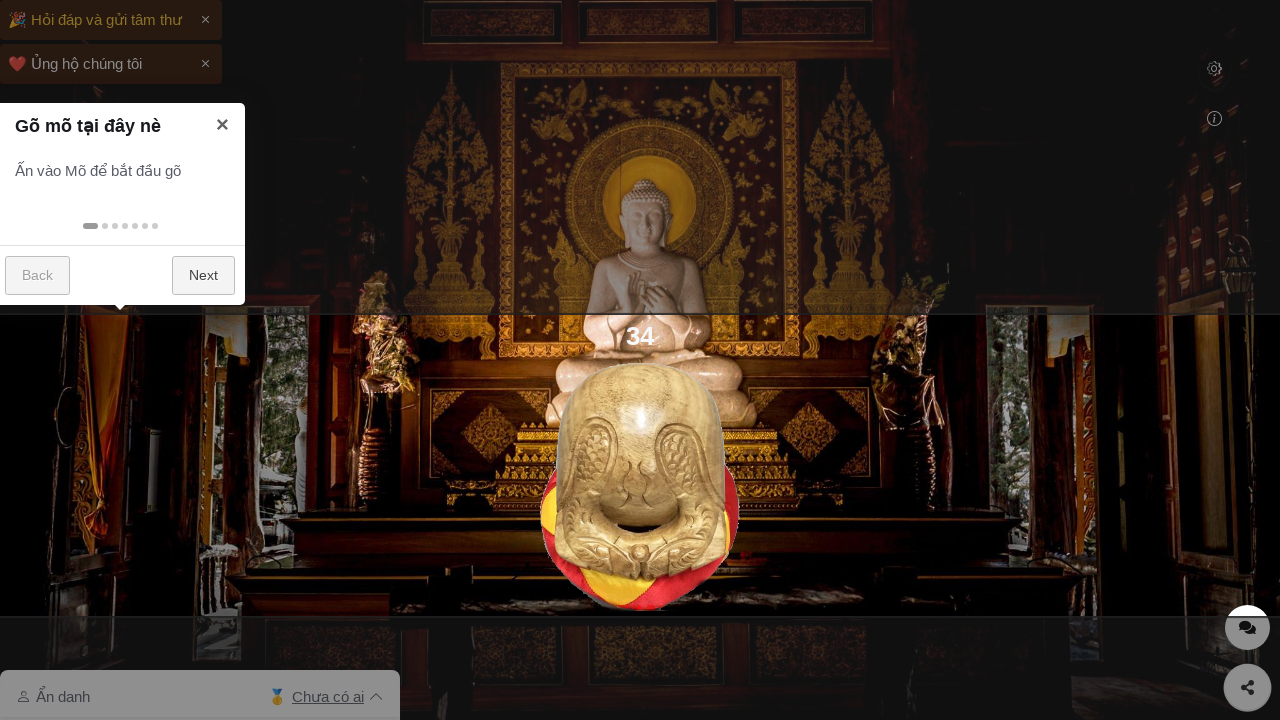

Clicked bonk image (click 35/50) at (640, 486) on #bonk
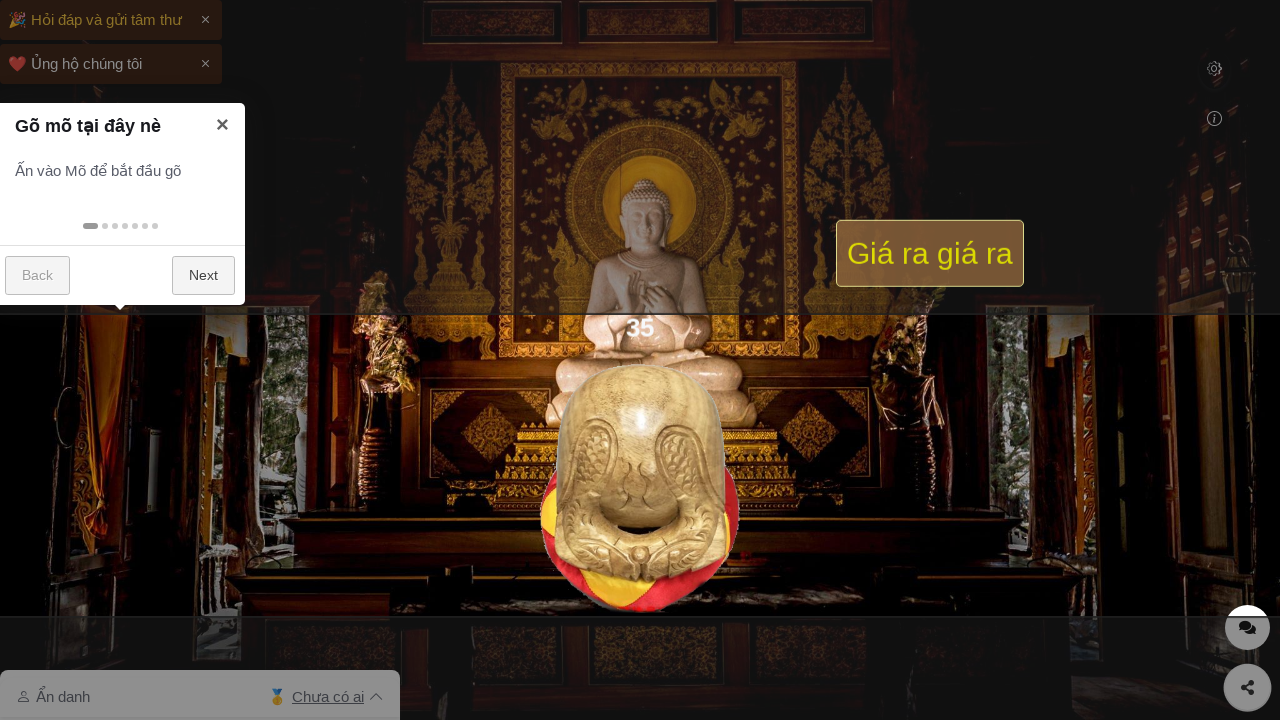

Waited 100ms before next click
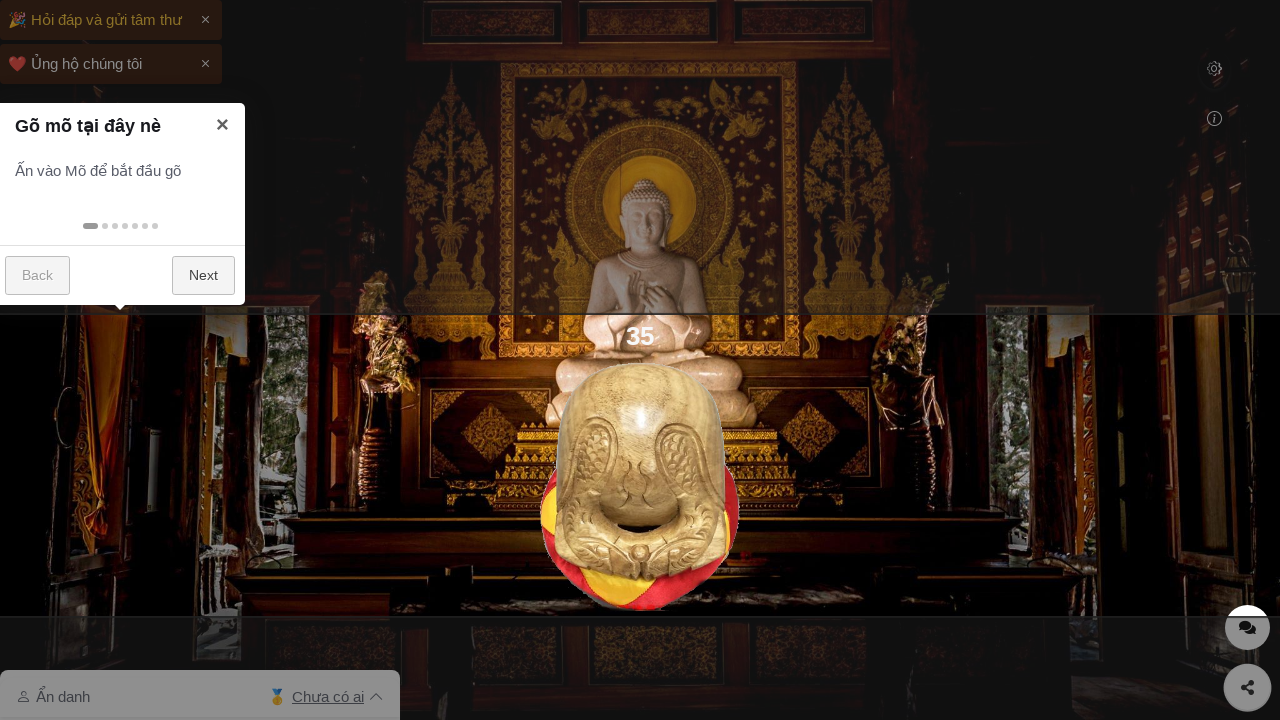

Clicked bonk image (click 36/50) at (640, 486) on #bonk
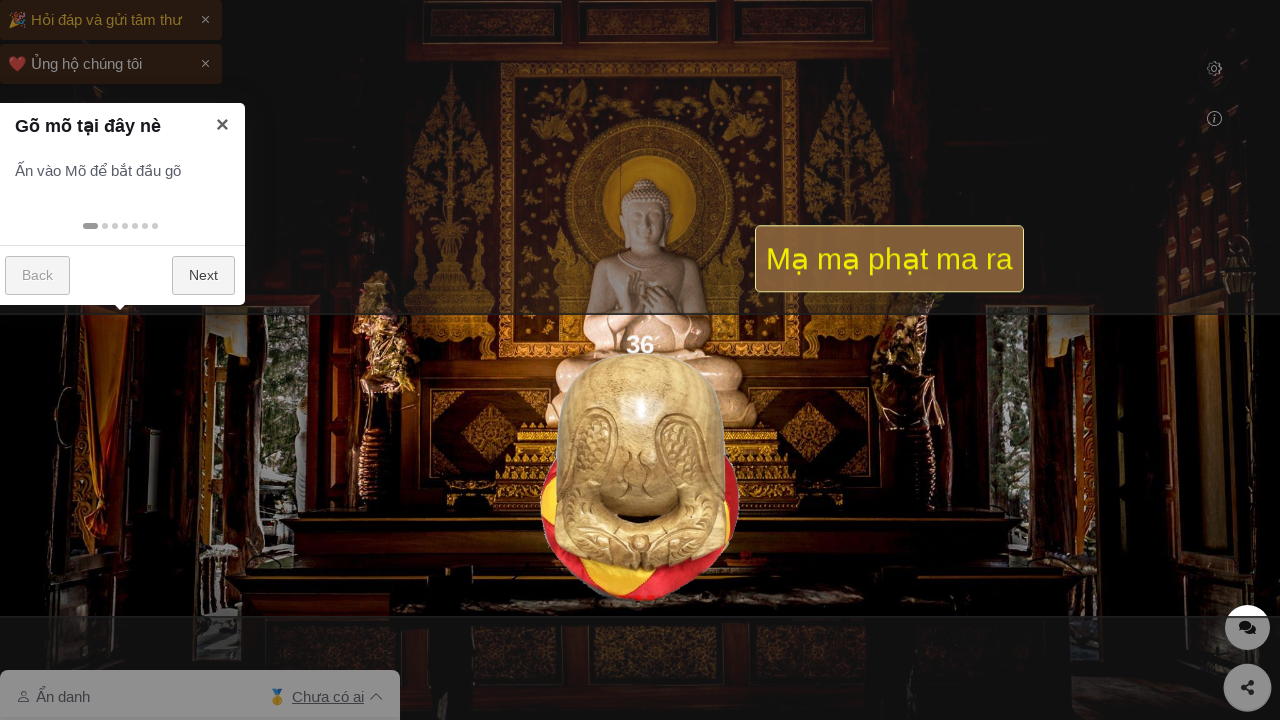

Waited 100ms before next click
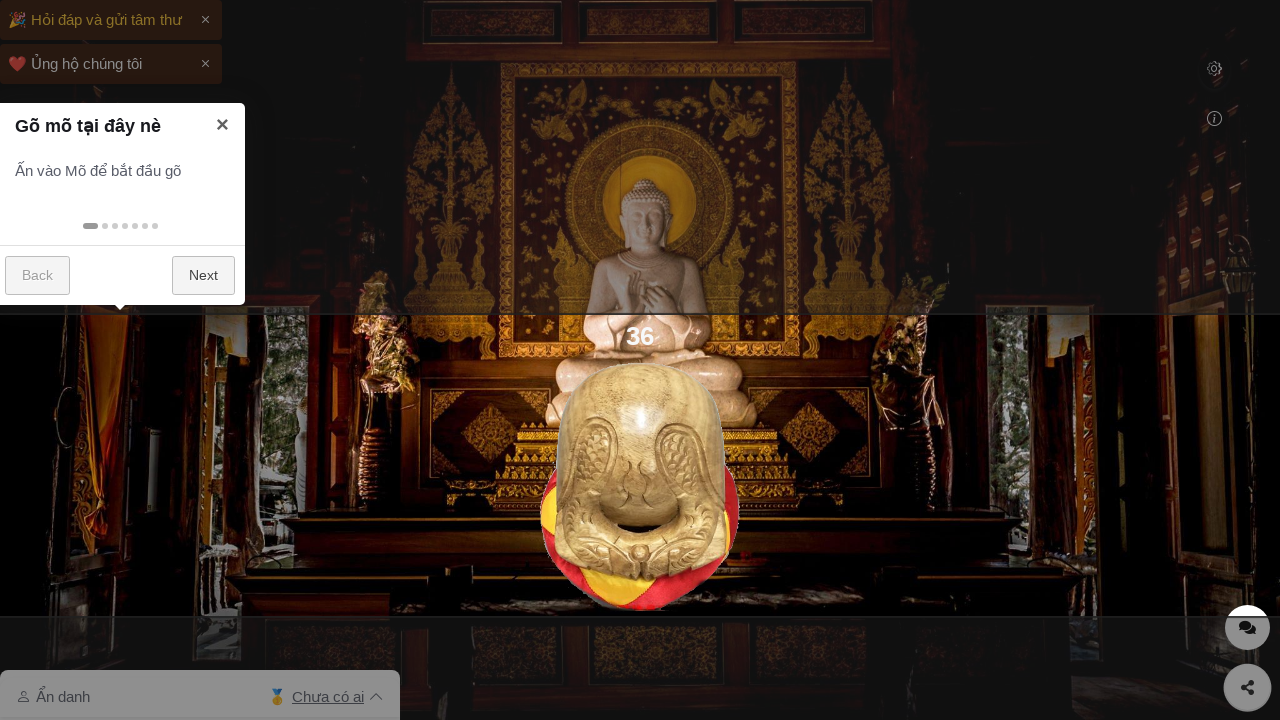

Clicked bonk image (click 37/50) at (640, 486) on #bonk
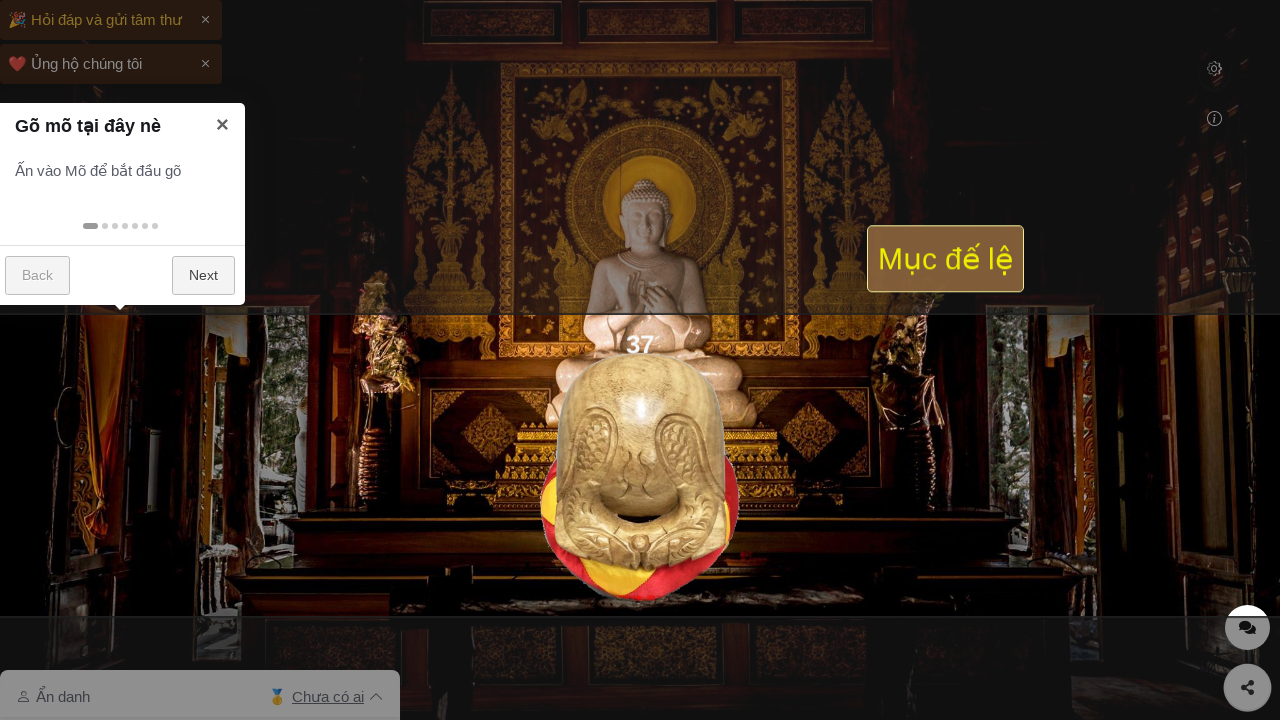

Waited 100ms before next click
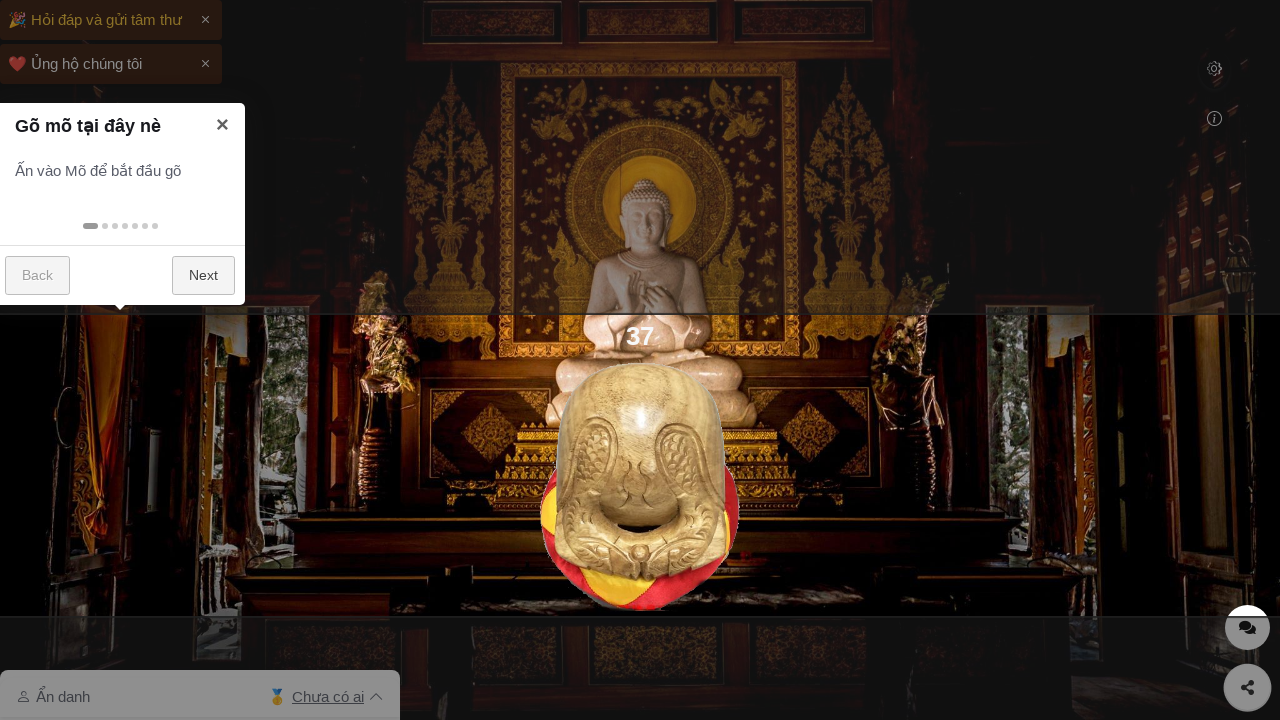

Clicked bonk image (click 38/50) at (640, 486) on #bonk
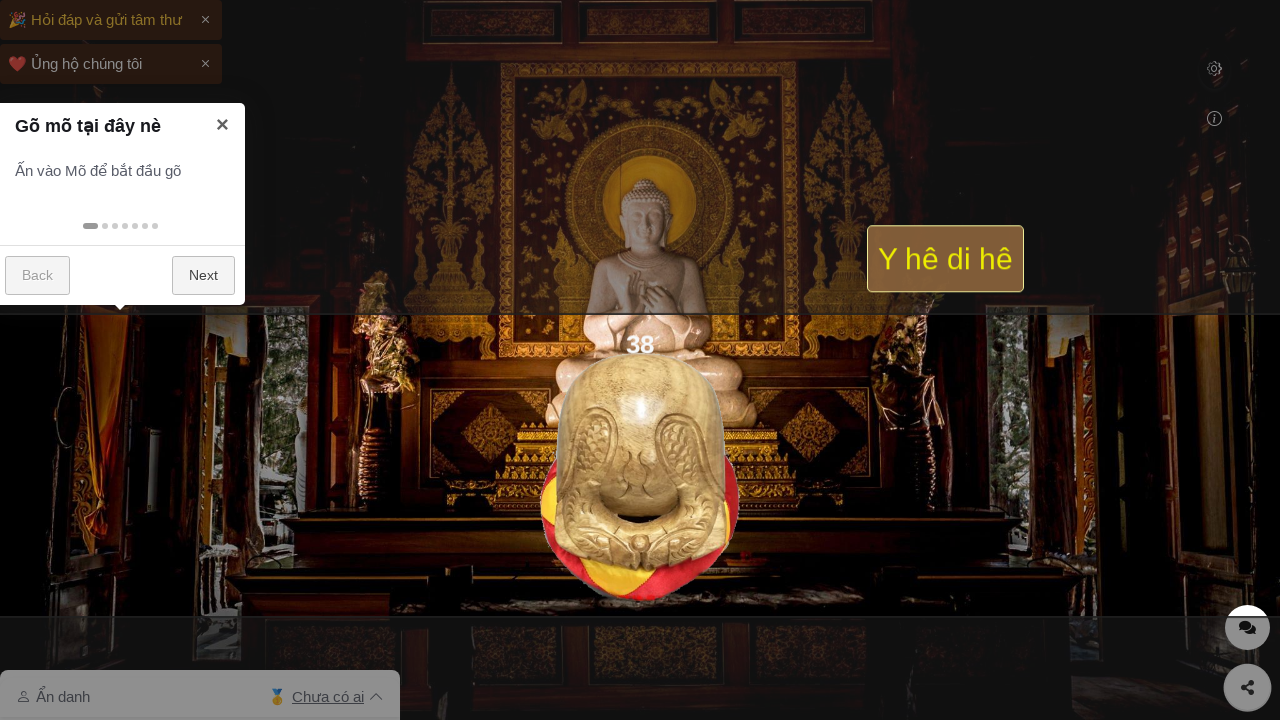

Waited 100ms before next click
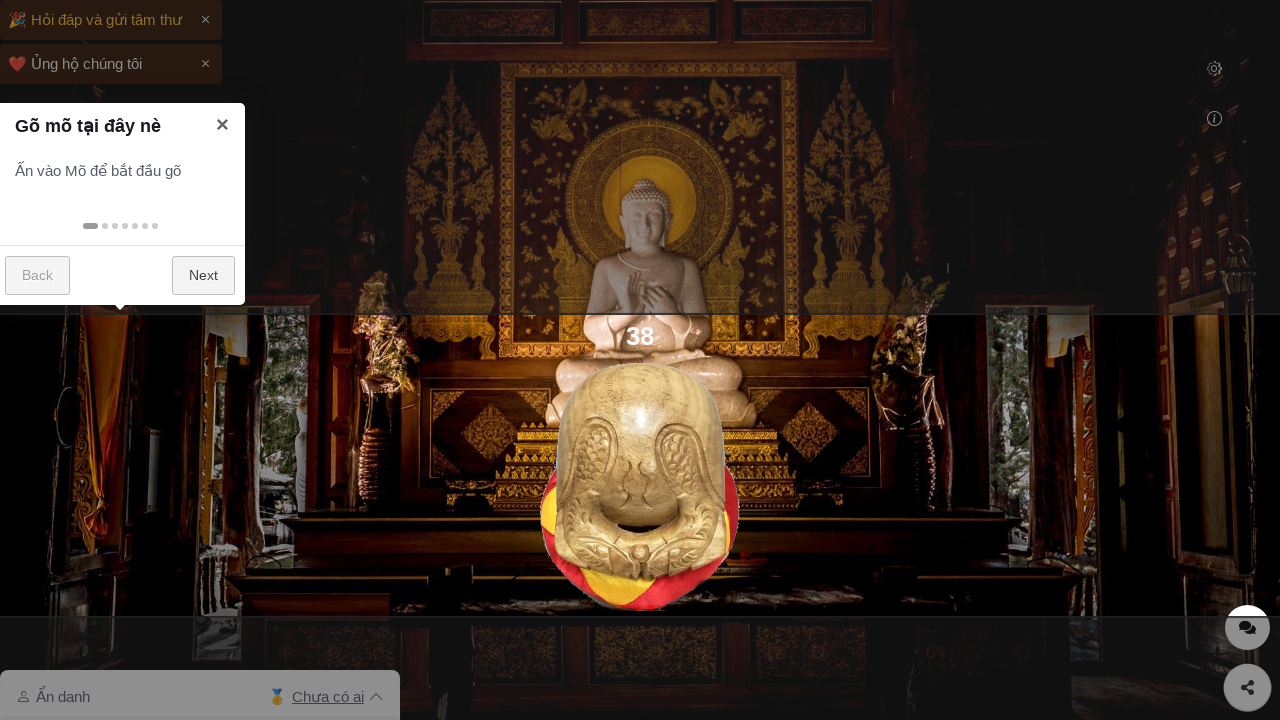

Clicked bonk image (click 39/50) at (640, 486) on #bonk
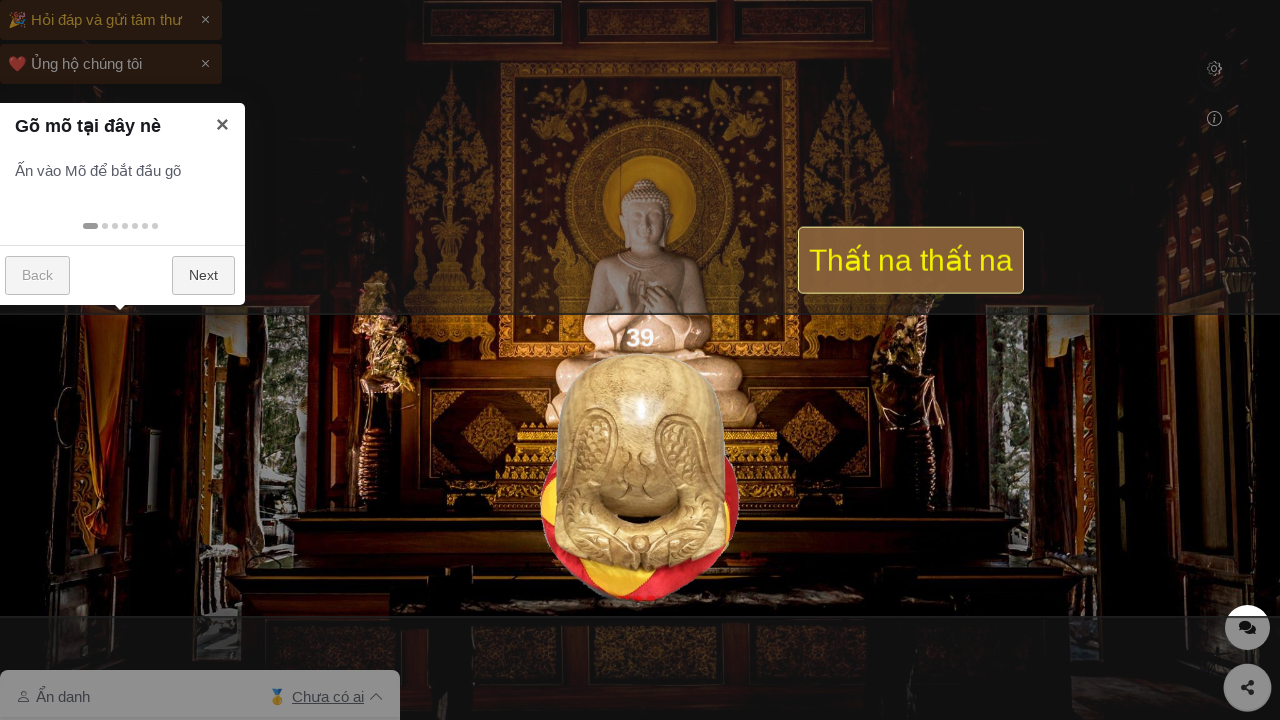

Waited 100ms before next click
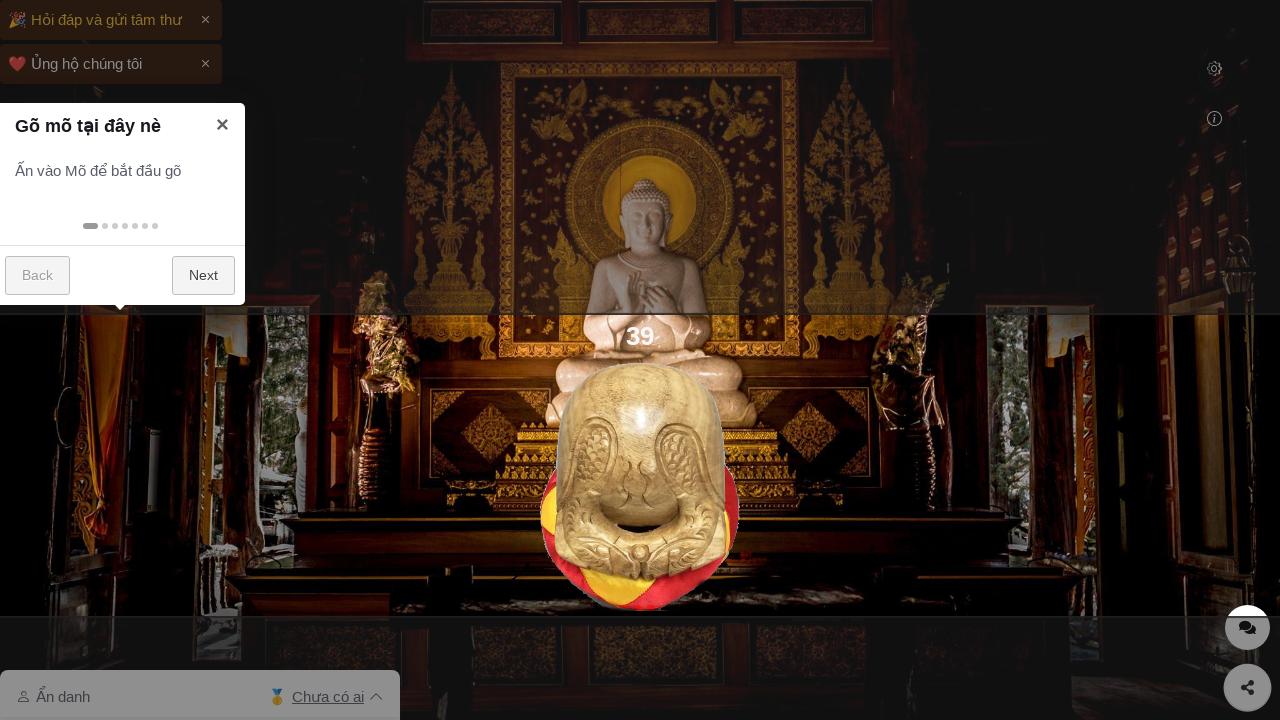

Clicked bonk image (click 40/50) at (640, 486) on #bonk
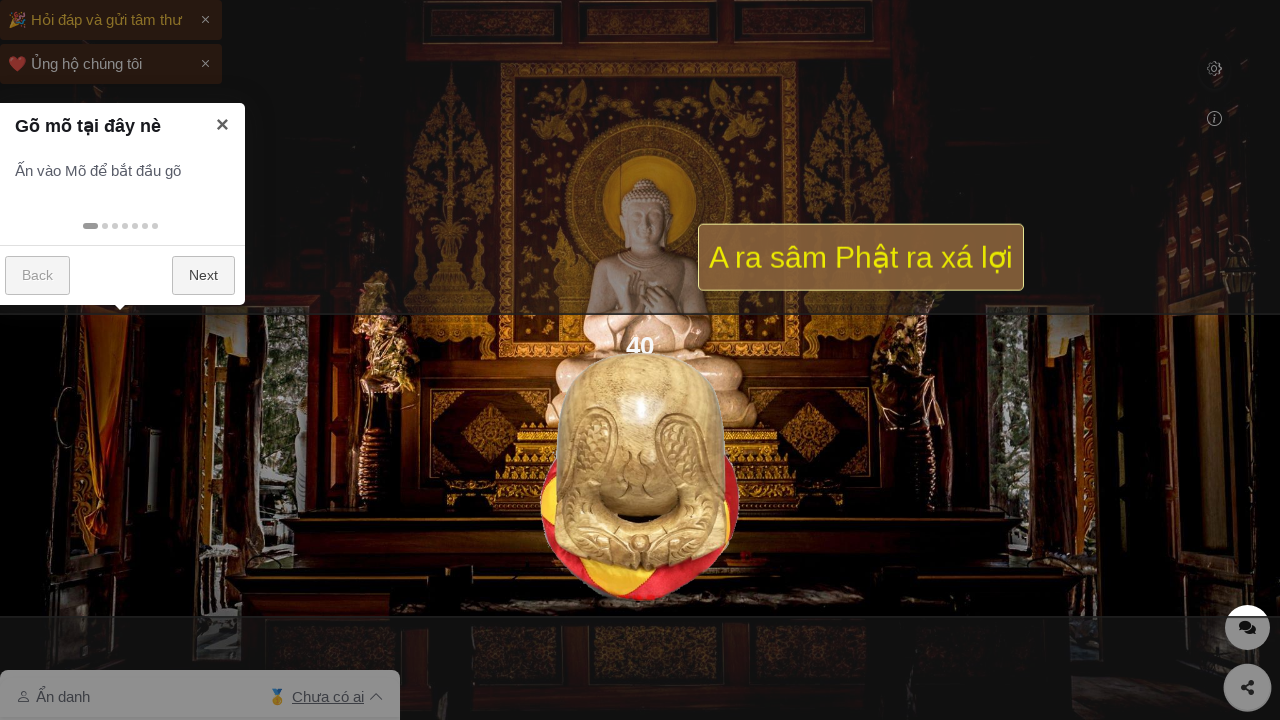

Waited 100ms before next click
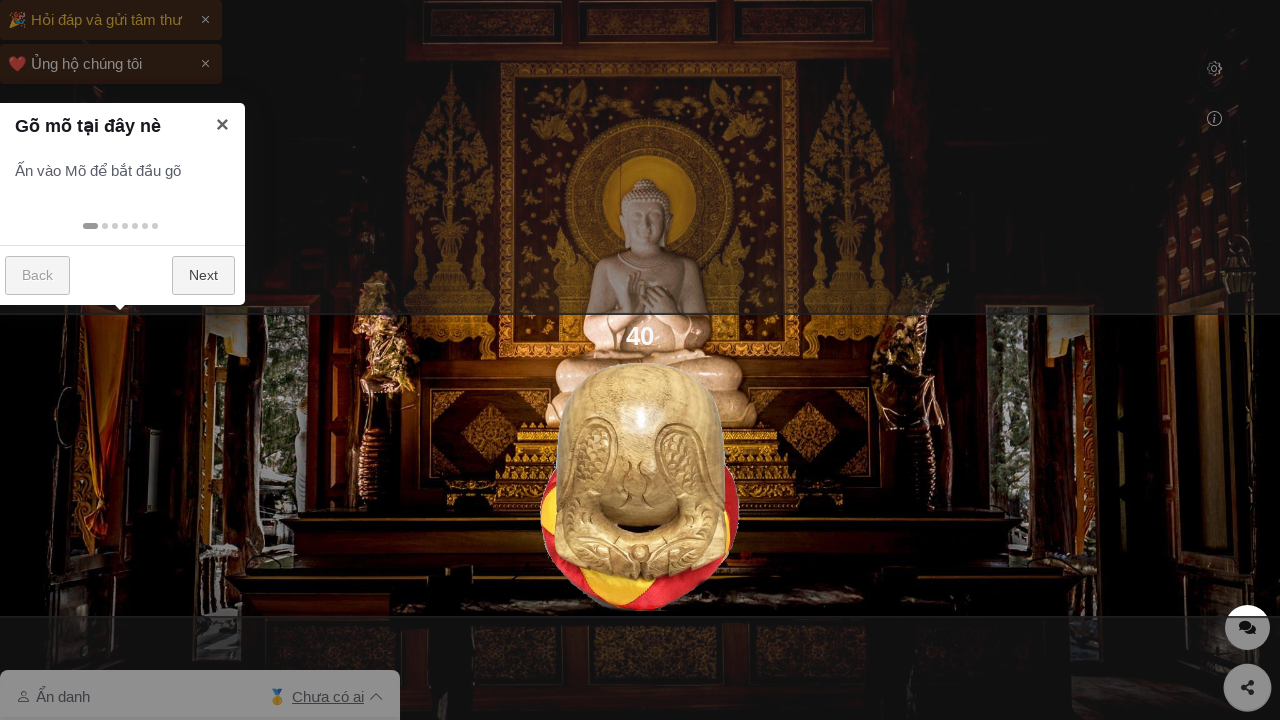

Clicked bonk image (click 41/50) at (640, 486) on #bonk
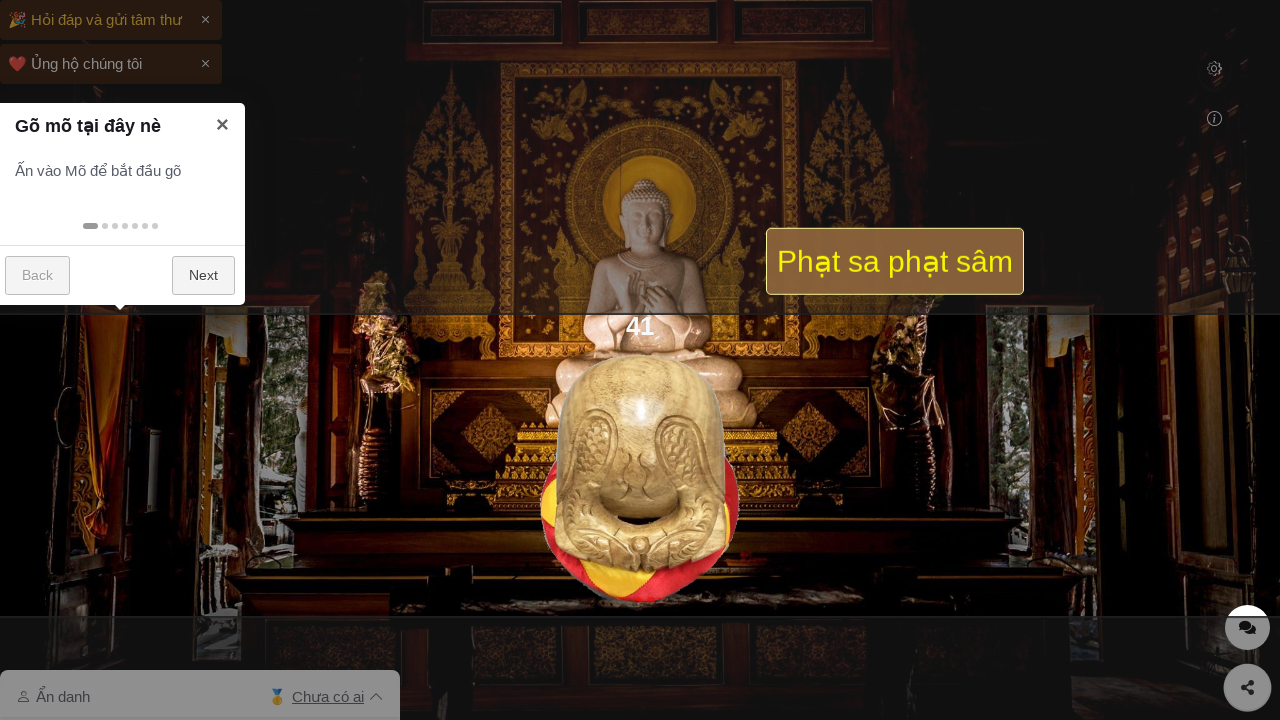

Waited 100ms before next click
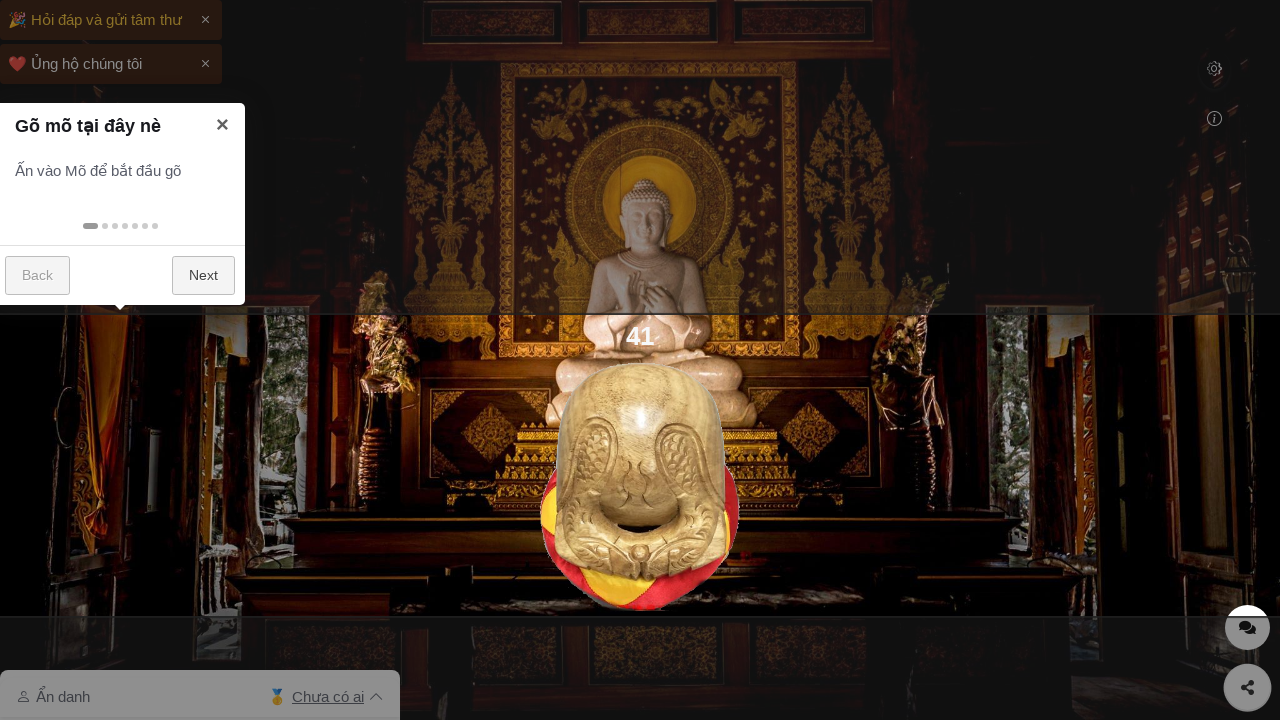

Clicked bonk image (click 42/50) at (640, 486) on #bonk
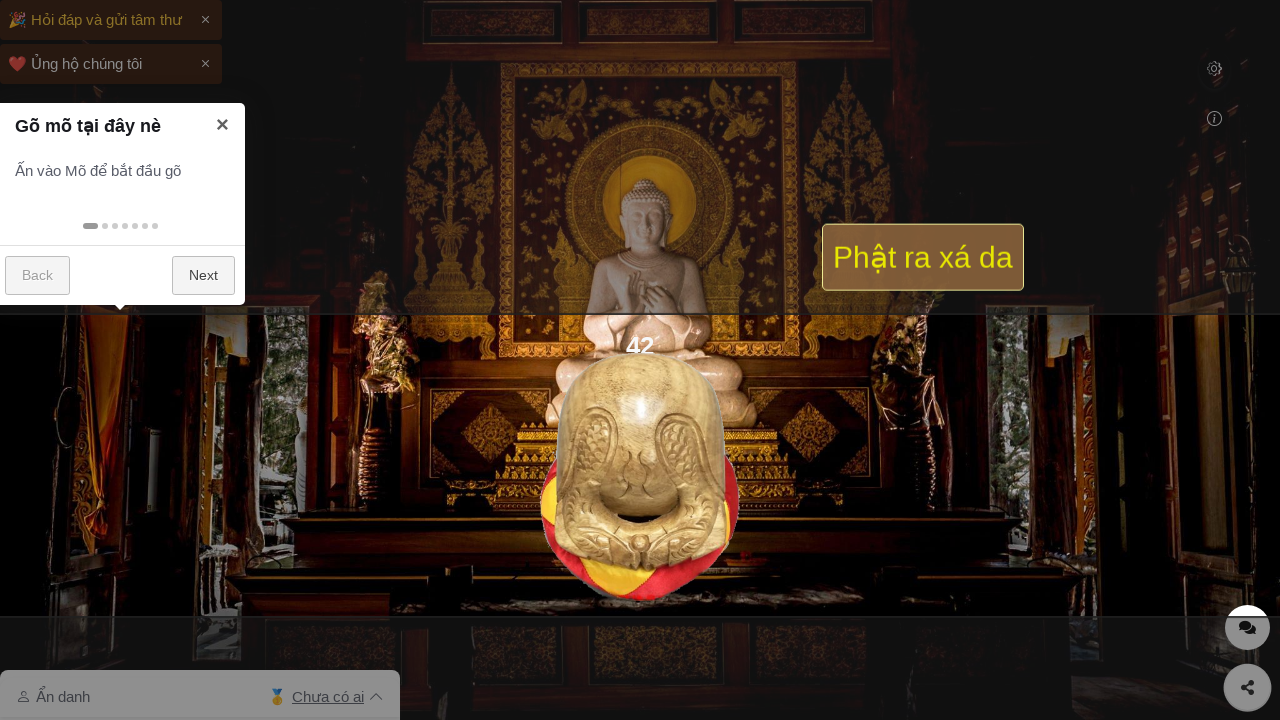

Waited 100ms before next click
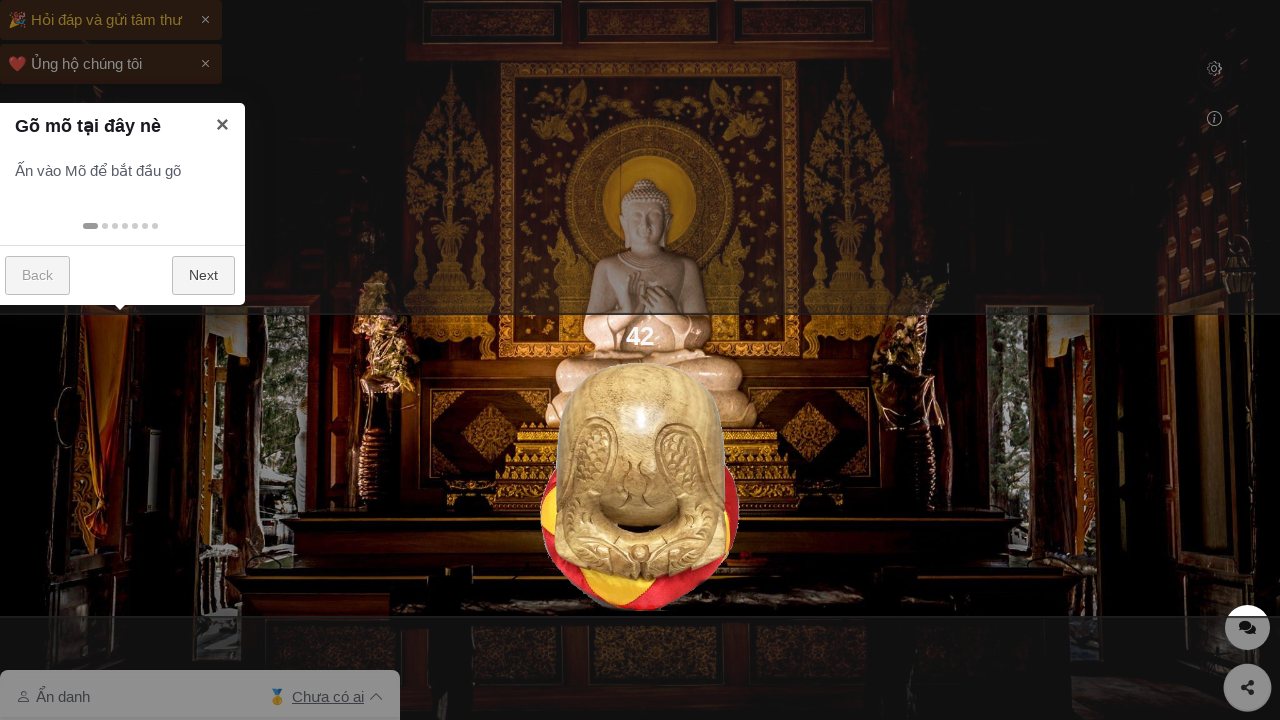

Clicked bonk image (click 43/50) at (640, 486) on #bonk
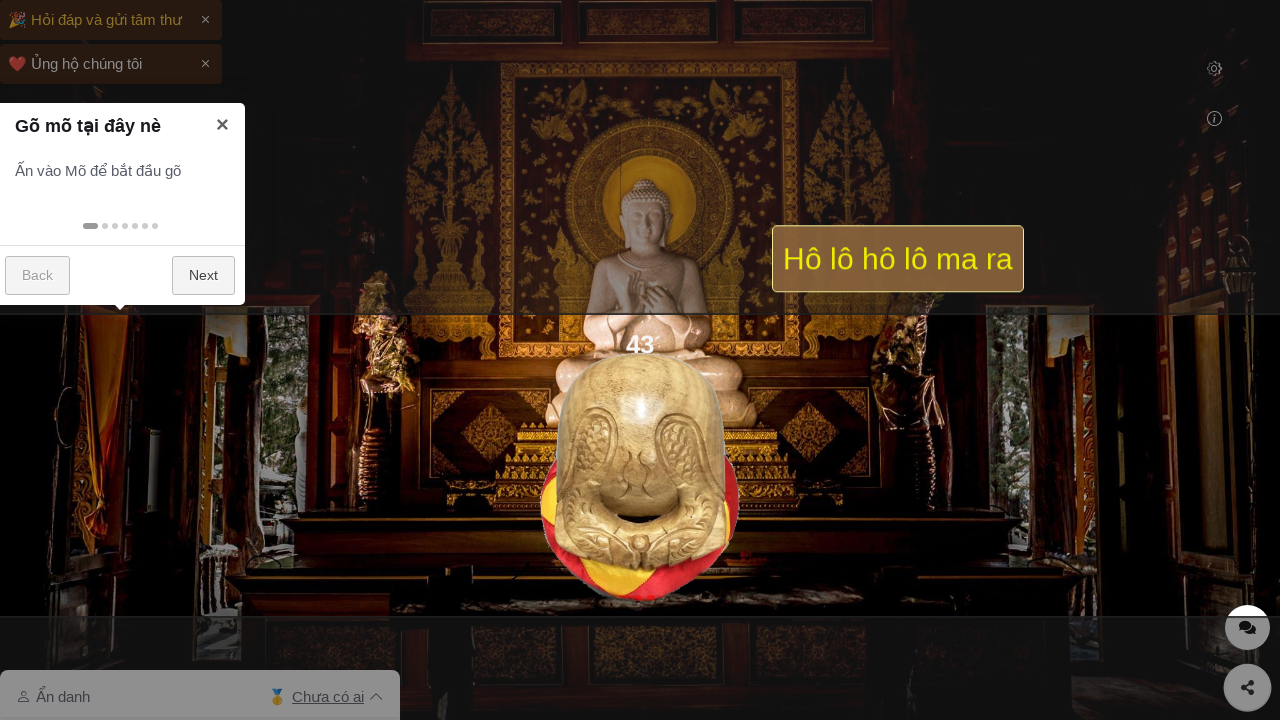

Waited 100ms before next click
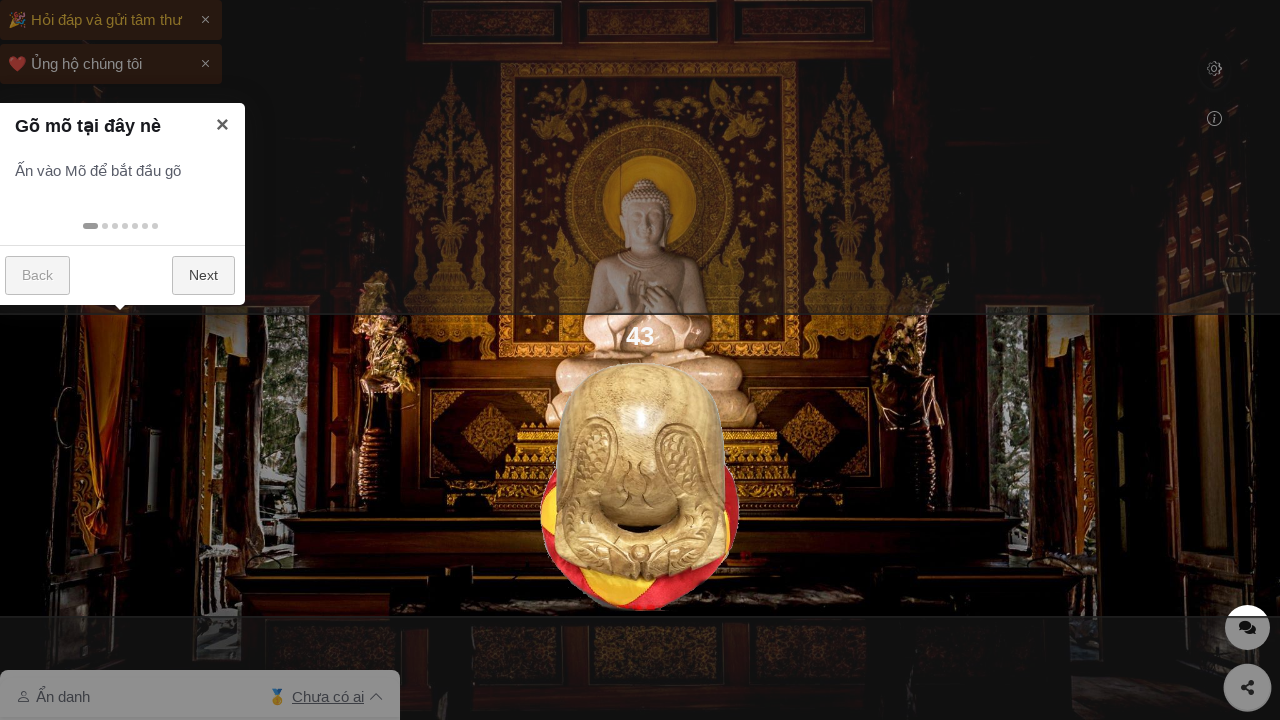

Clicked bonk image (click 44/50) at (640, 486) on #bonk
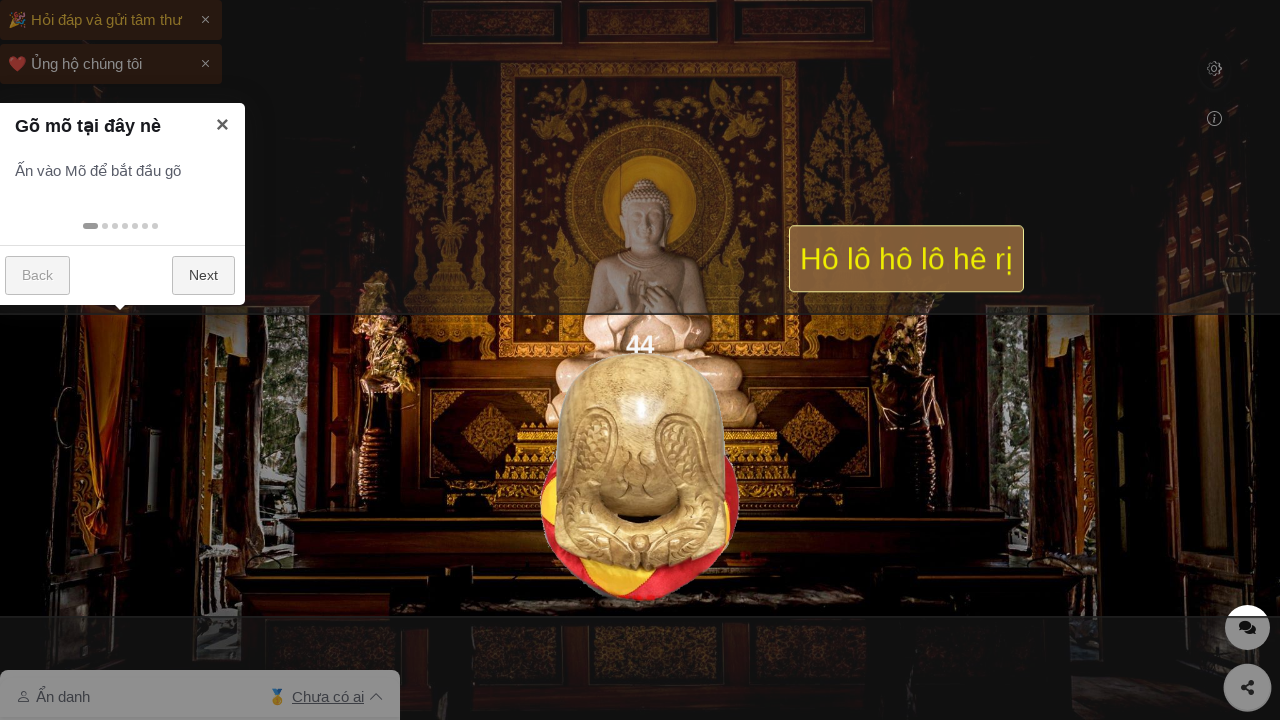

Waited 100ms before next click
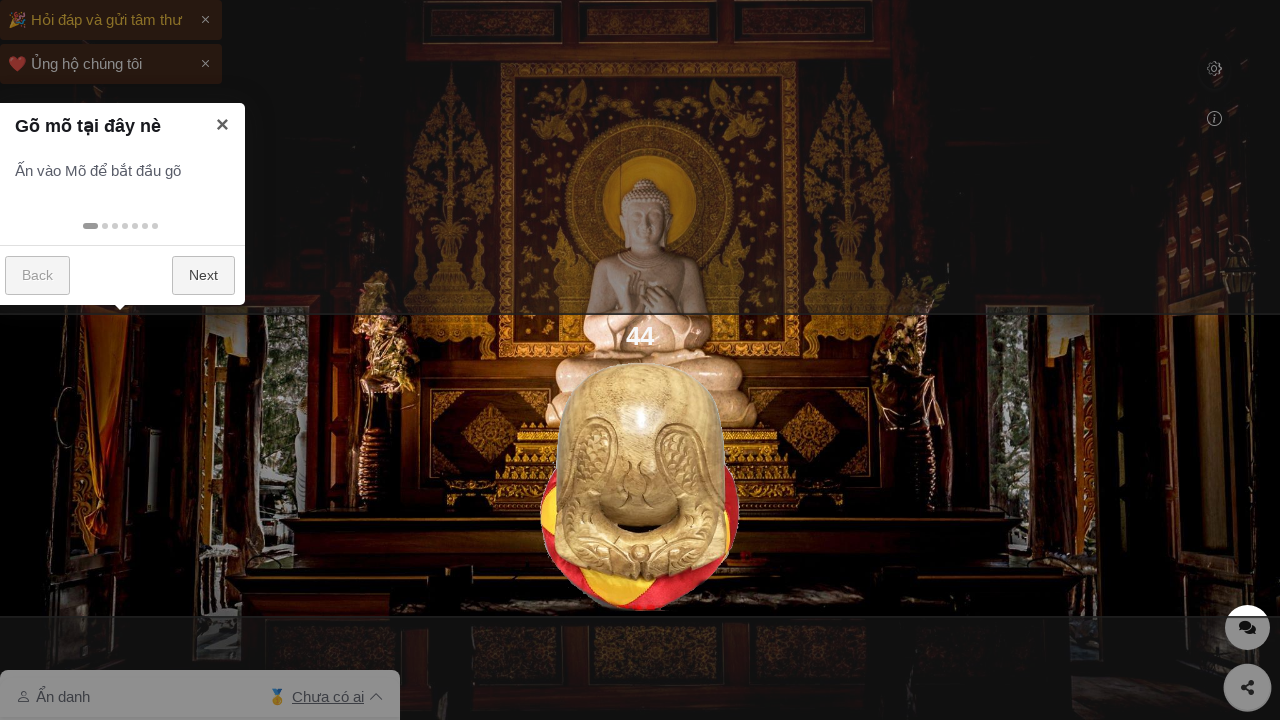

Clicked bonk image (click 45/50) at (640, 486) on #bonk
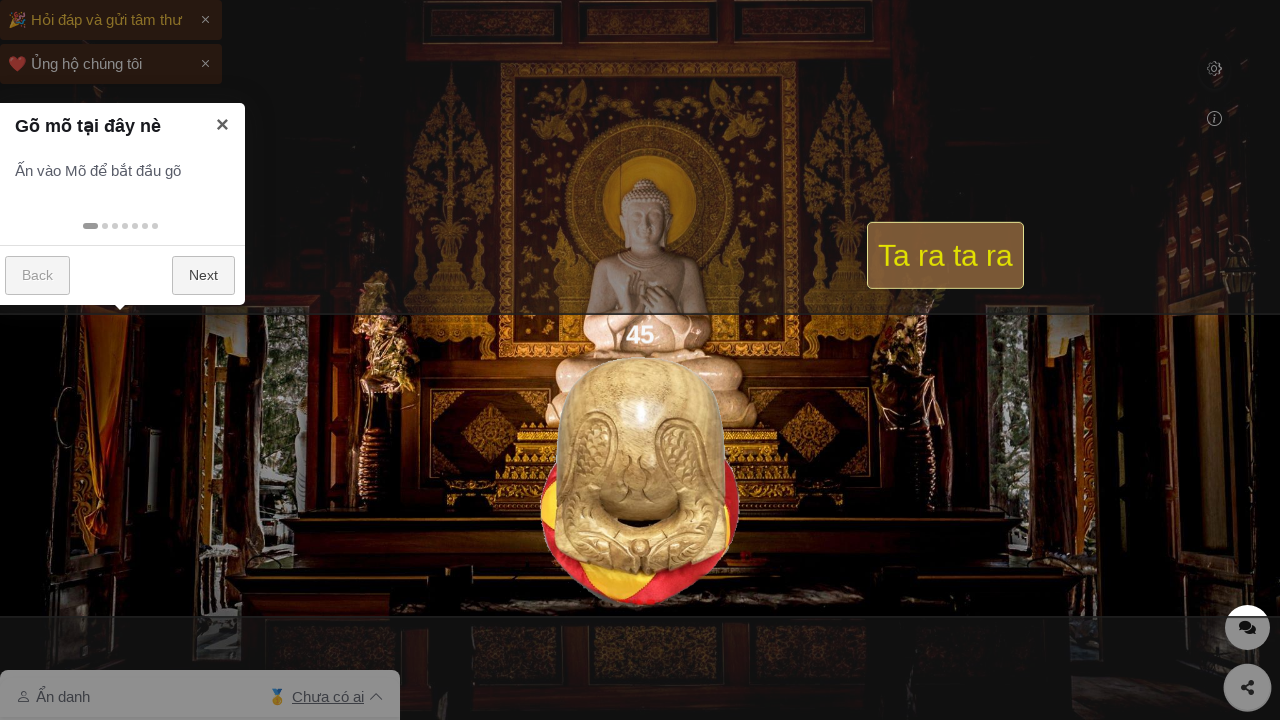

Waited 100ms before next click
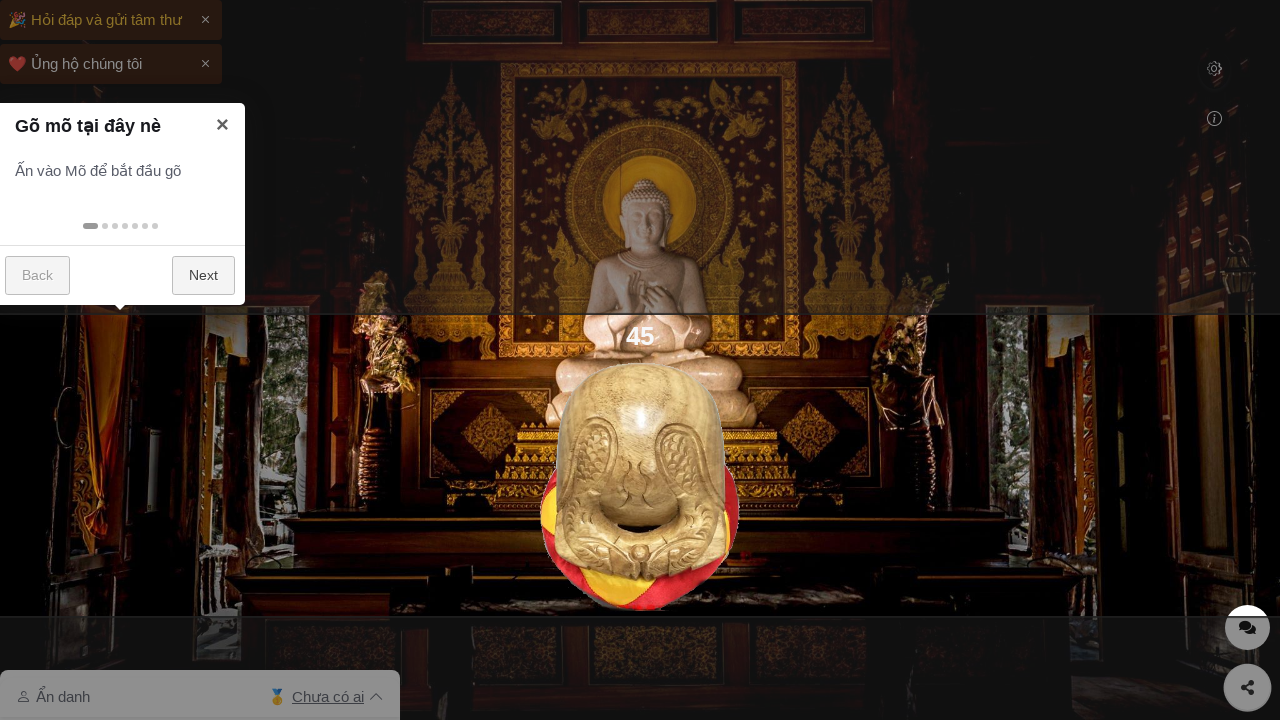

Clicked bonk image (click 46/50) at (640, 486) on #bonk
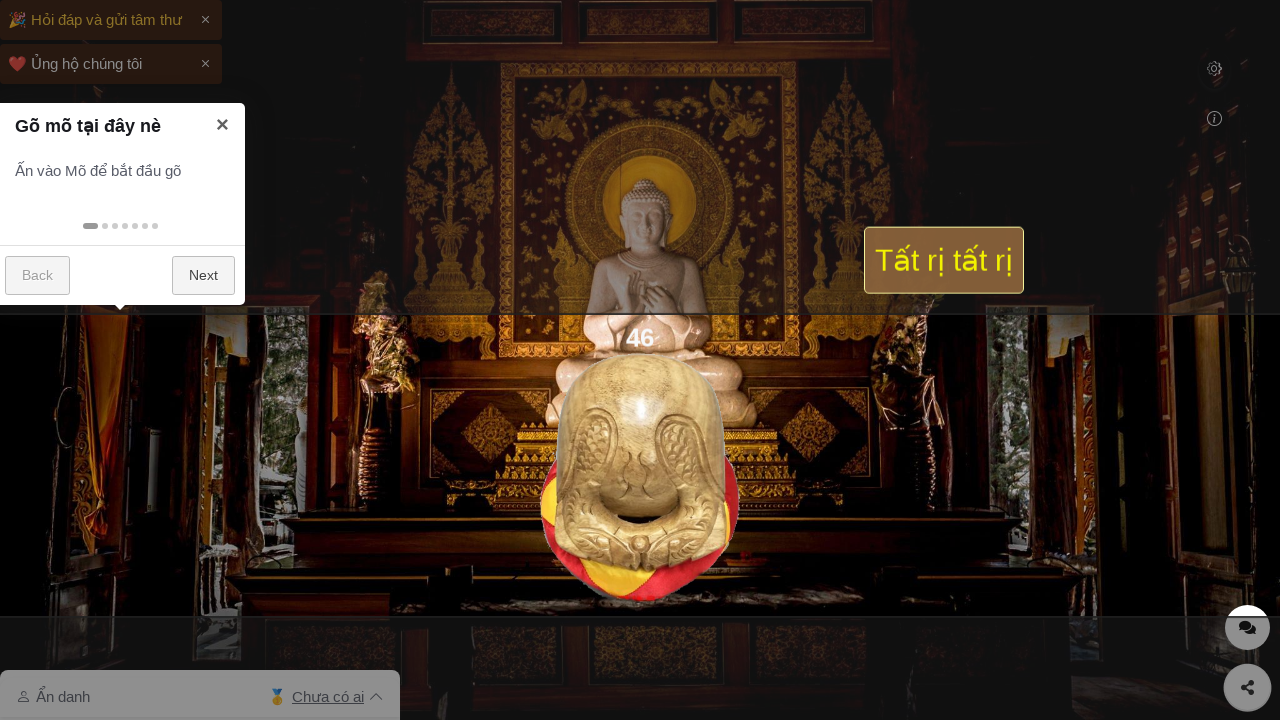

Waited 100ms before next click
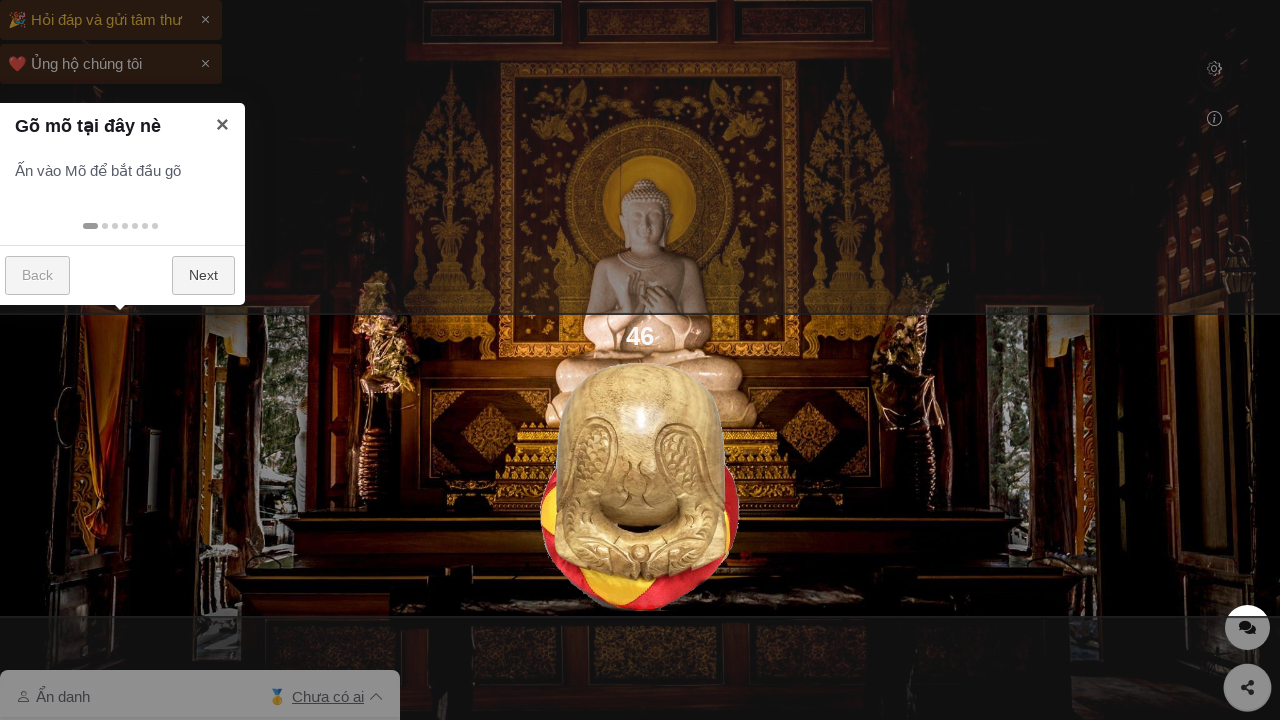

Clicked bonk image (click 47/50) at (640, 486) on #bonk
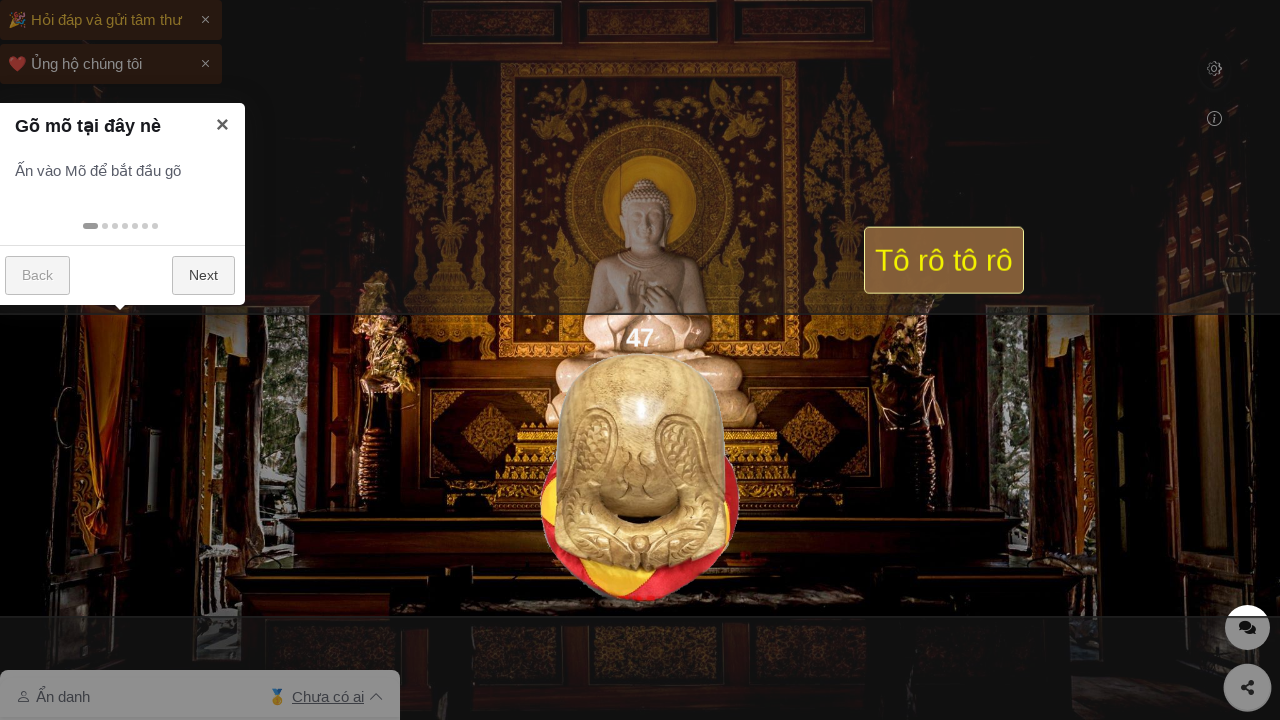

Waited 100ms before next click
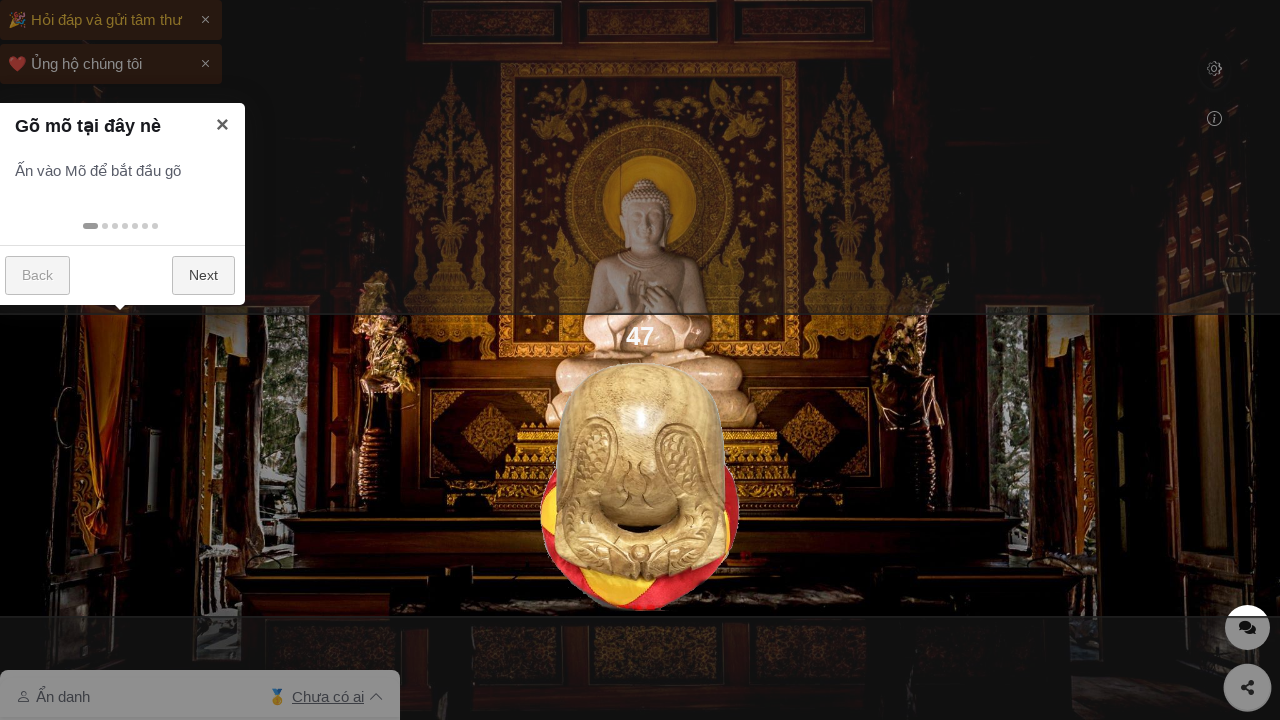

Clicked bonk image (click 48/50) at (640, 486) on #bonk
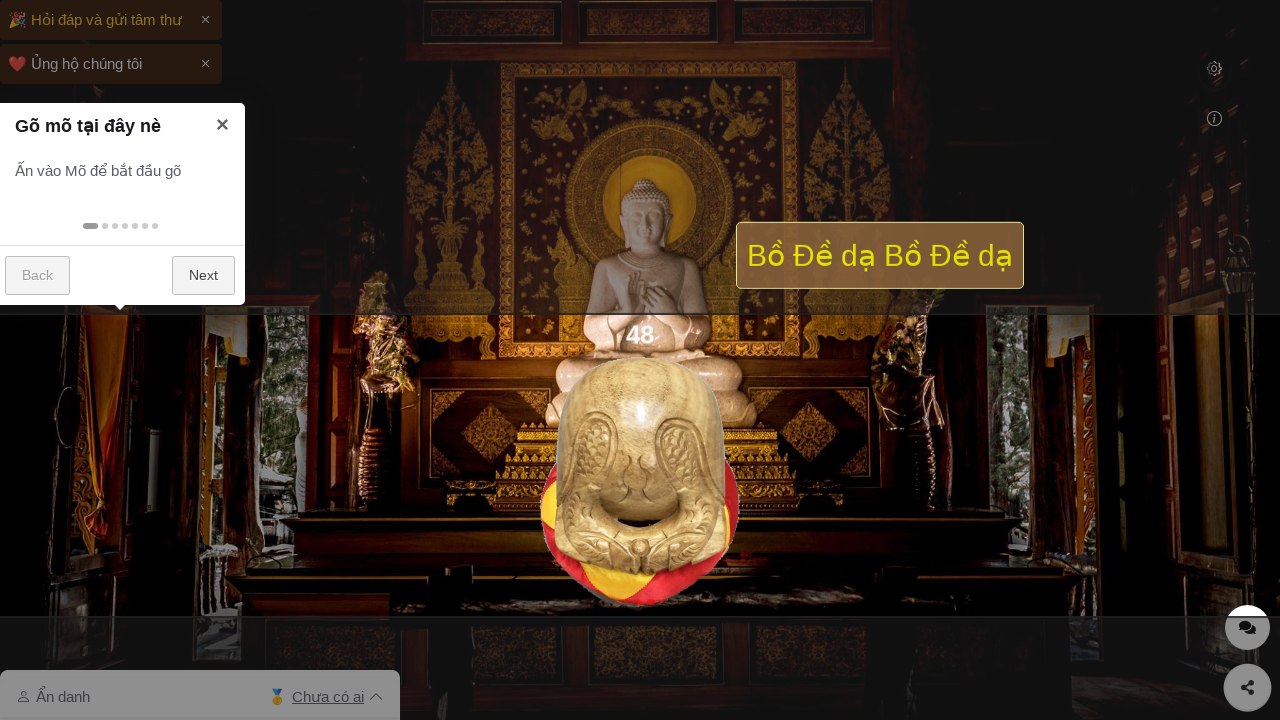

Waited 100ms before next click
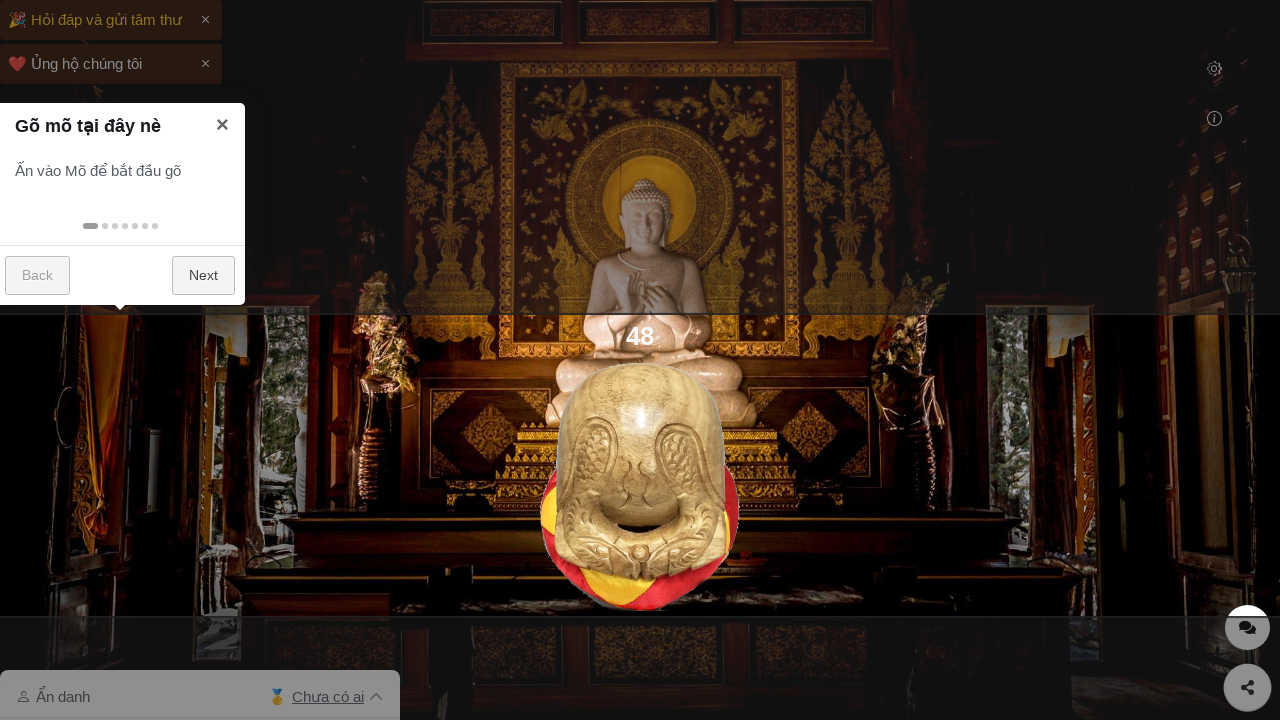

Clicked bonk image (click 49/50) at (640, 486) on #bonk
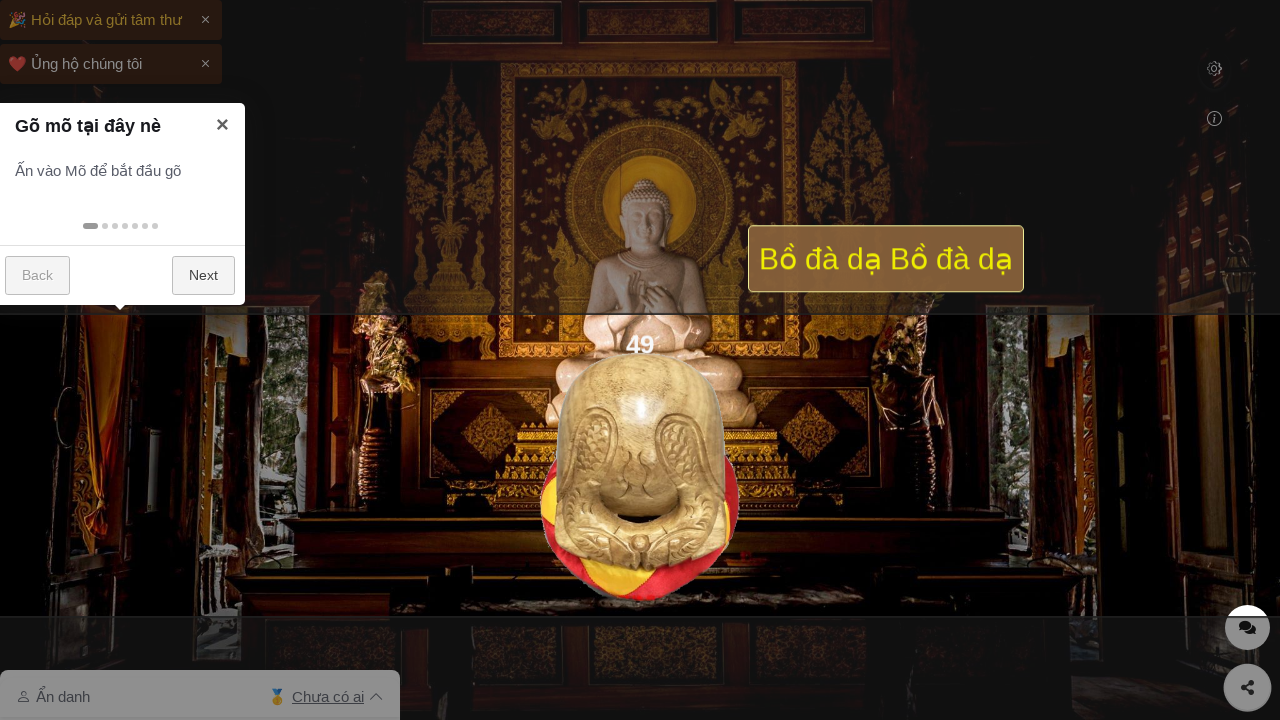

Waited 100ms before next click
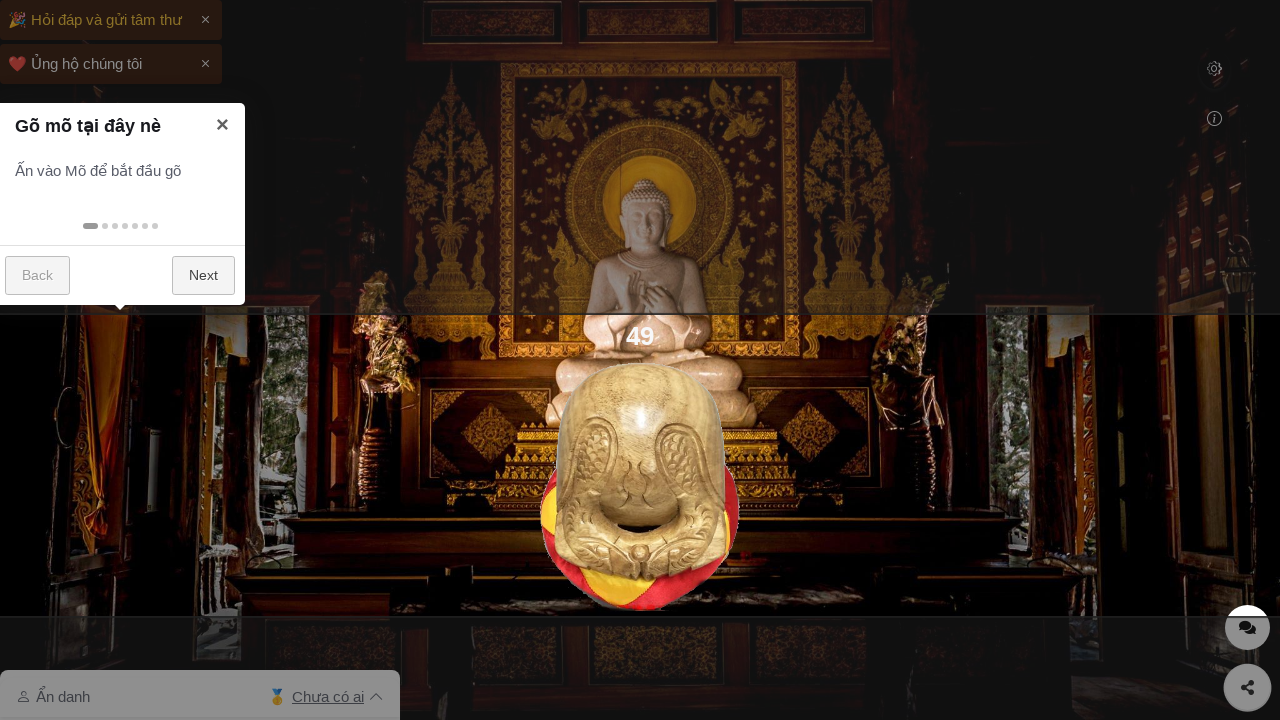

Clicked bonk image (click 50/50) at (640, 486) on #bonk
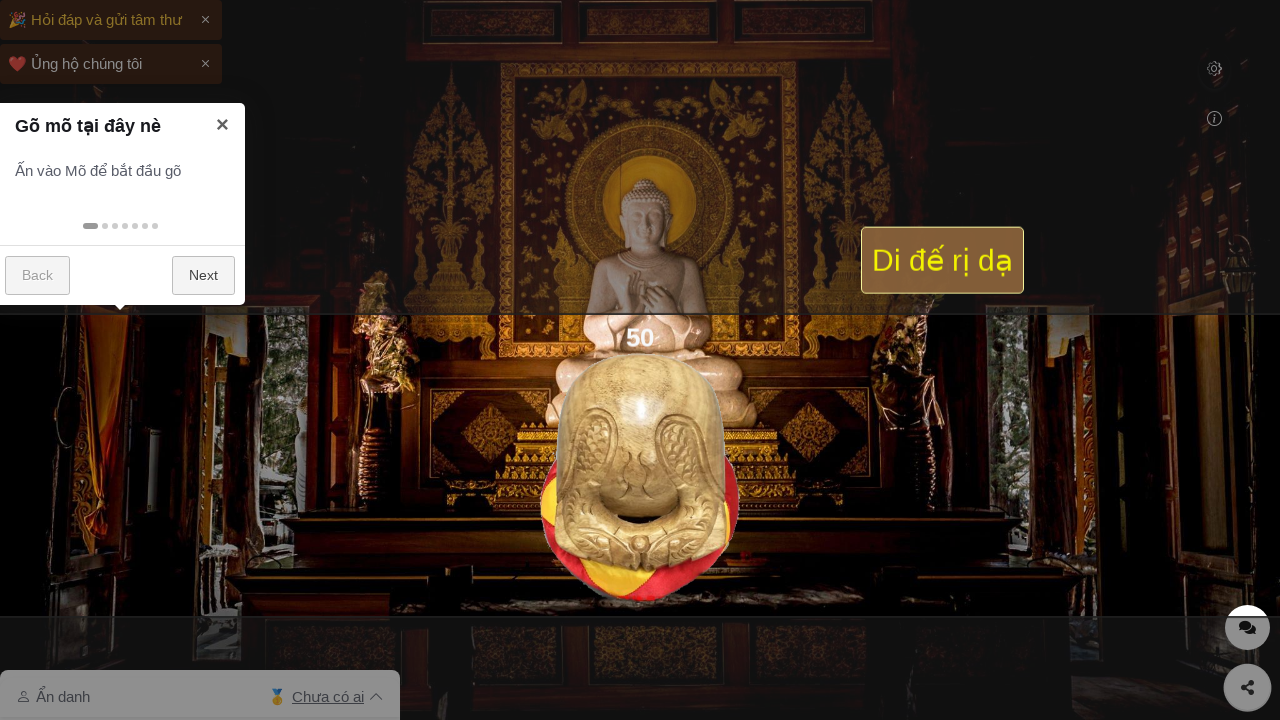

Waited 100ms before next click
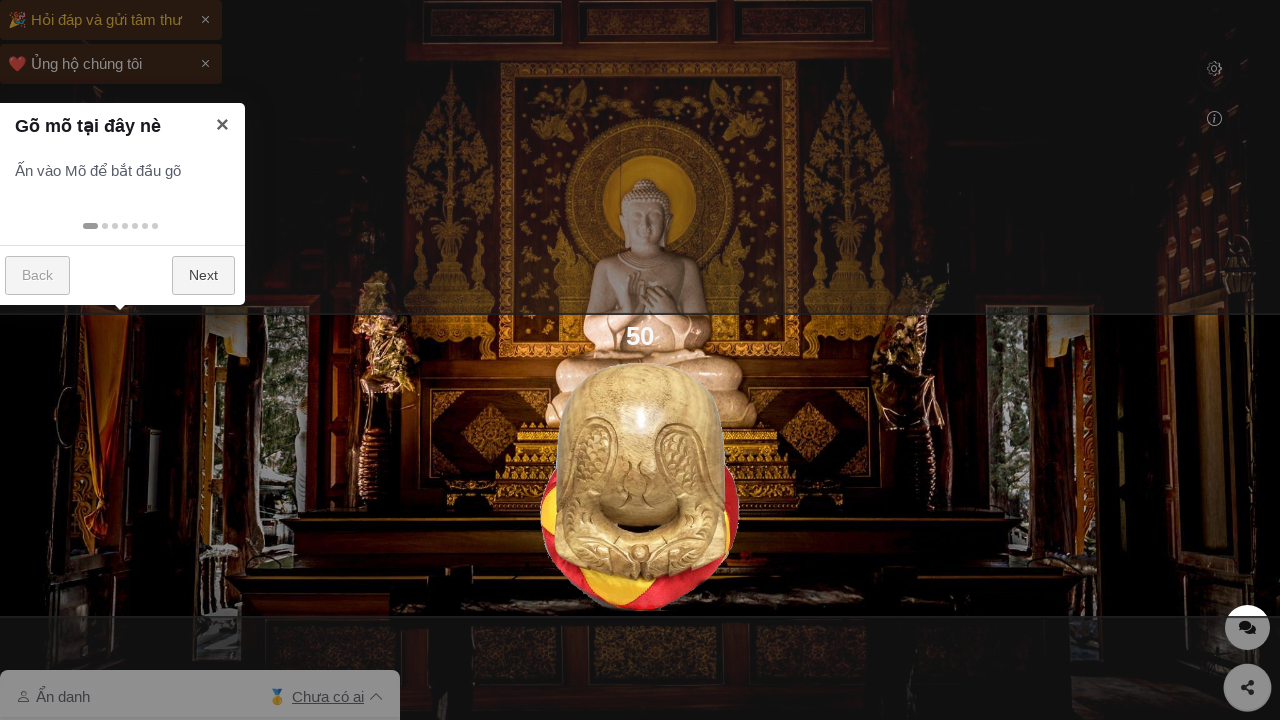

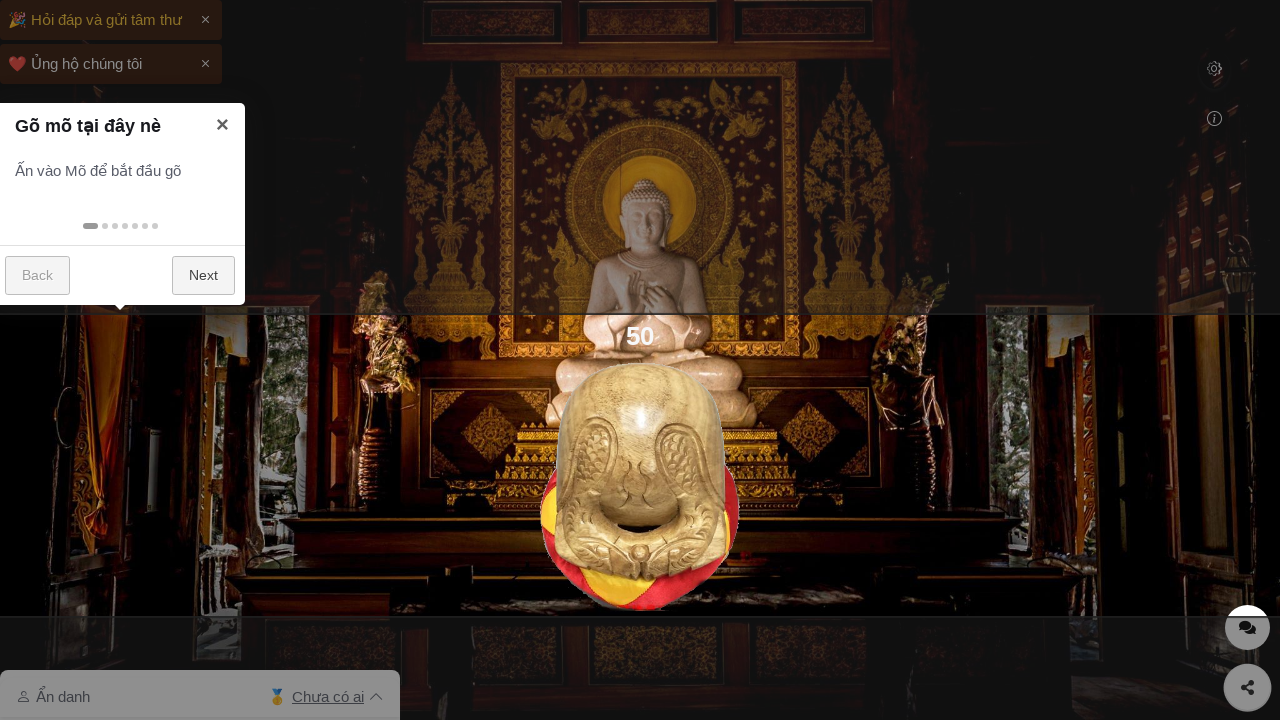